Tests that all links on the pages do not have empty href attributes (ending with just '#').

Starting URL: https://ntig-uppsala.github.io/Frisor-Saxe/index-fi.html

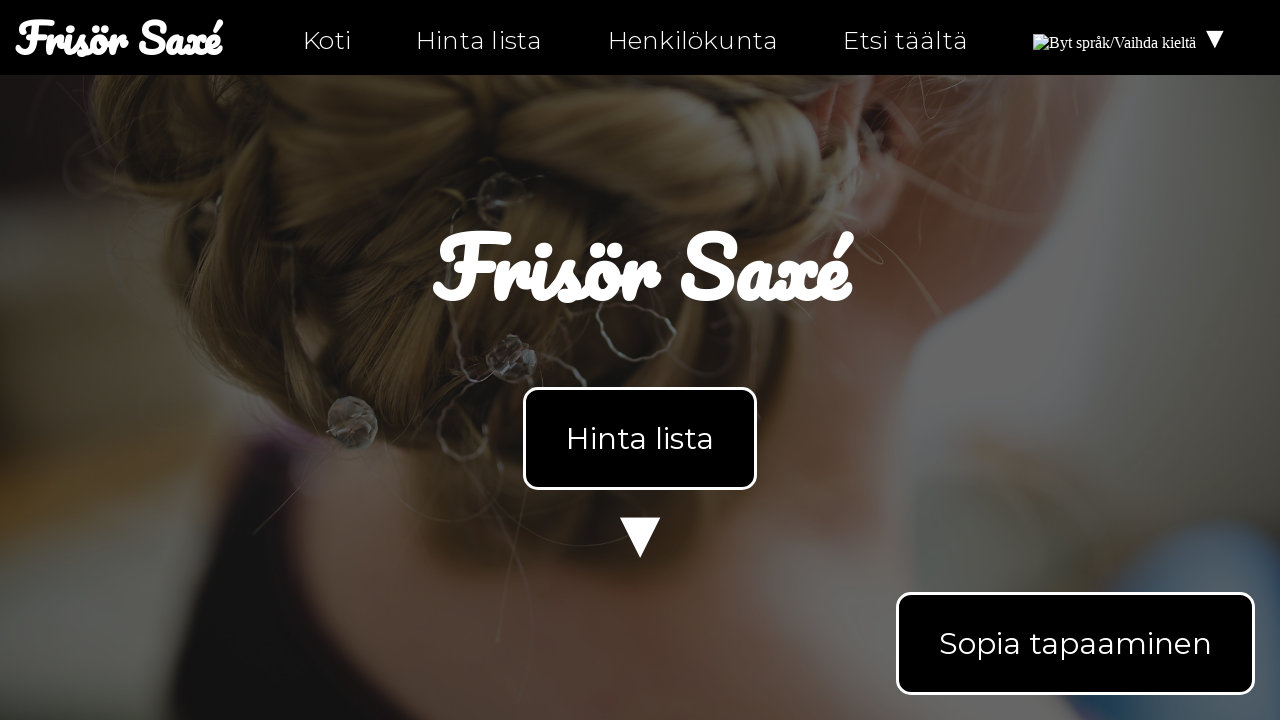

Located all links on index-fi.html page
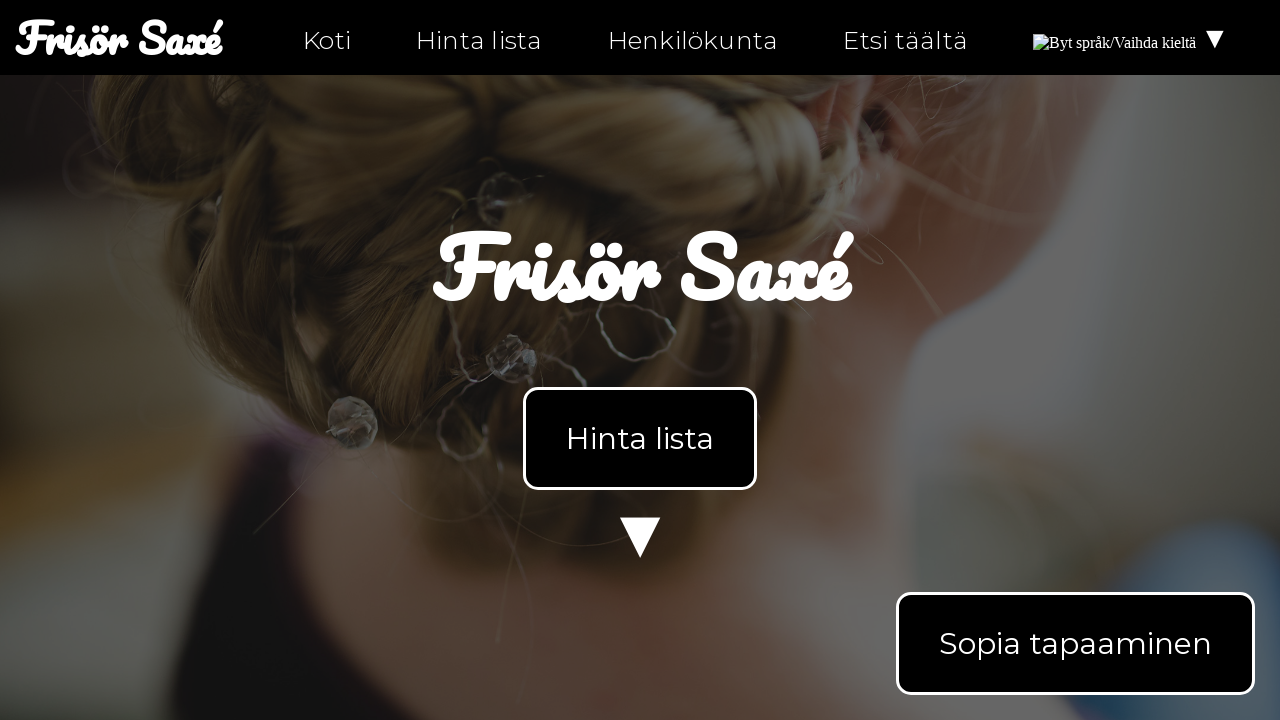

Retrieved href attribute from link
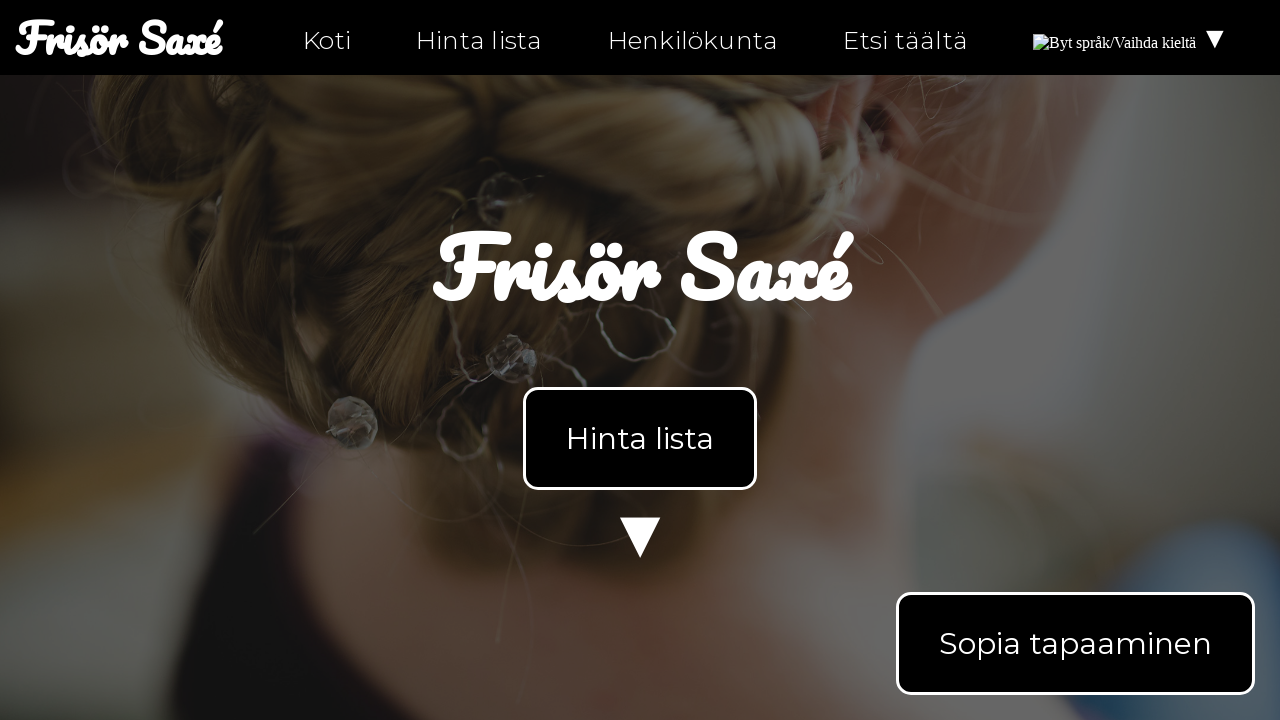

Asserted that link href does not end with '#'
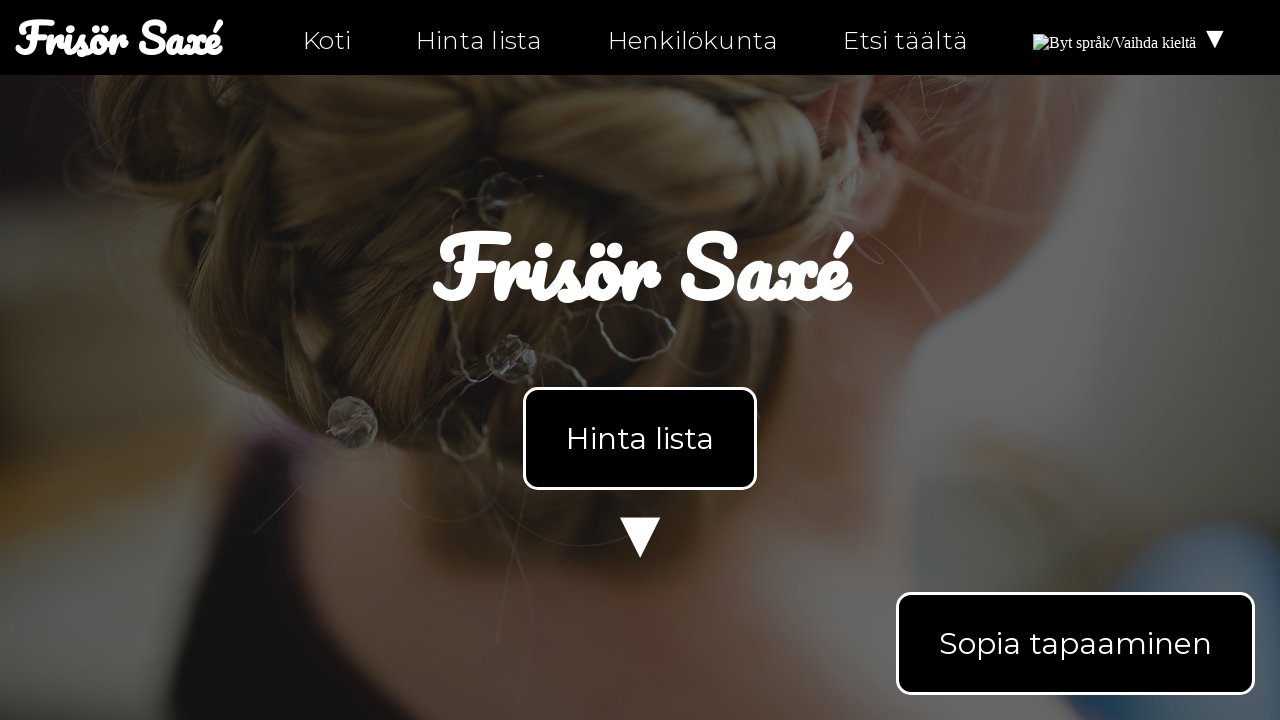

Retrieved href attribute from link
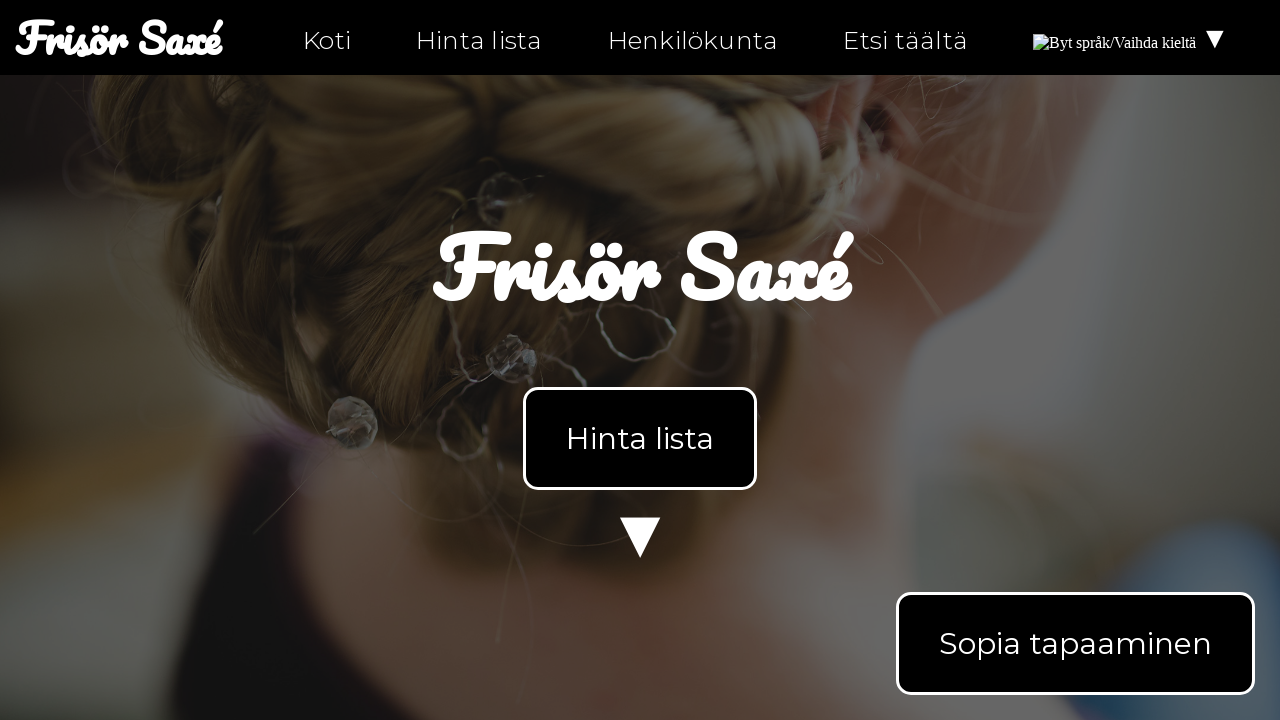

Asserted that link href does not end with '#'
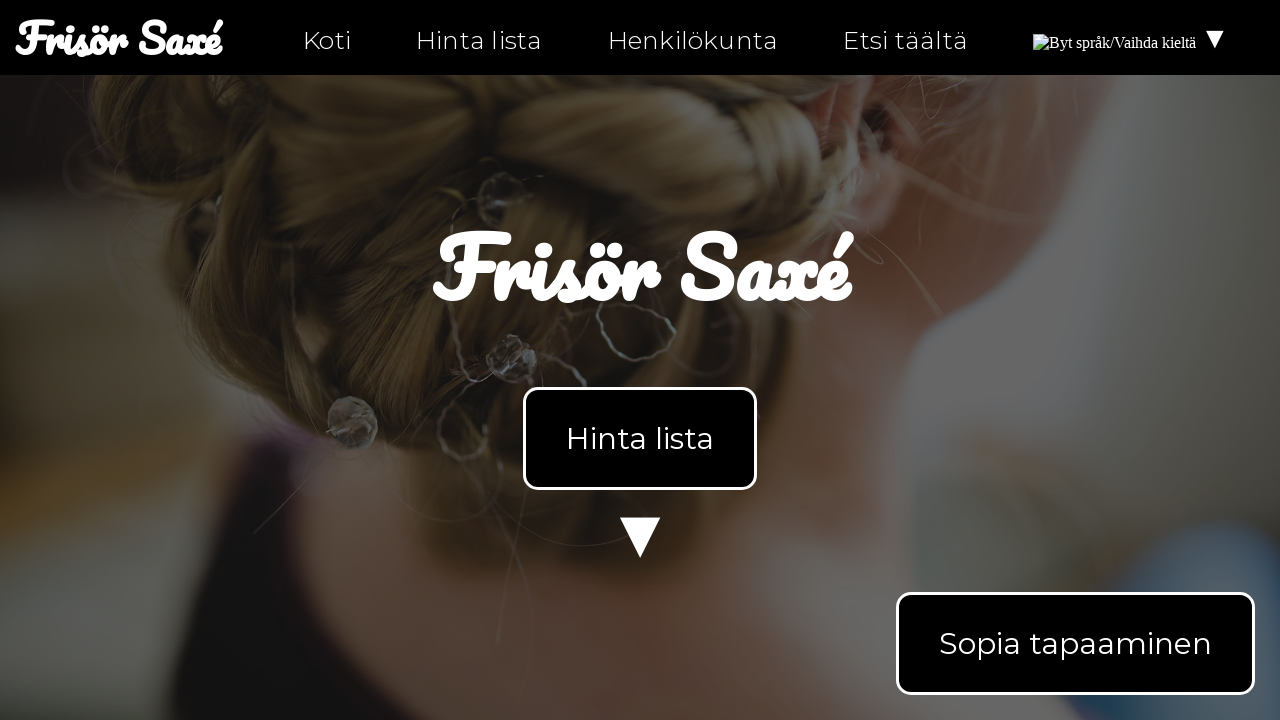

Retrieved href attribute from link
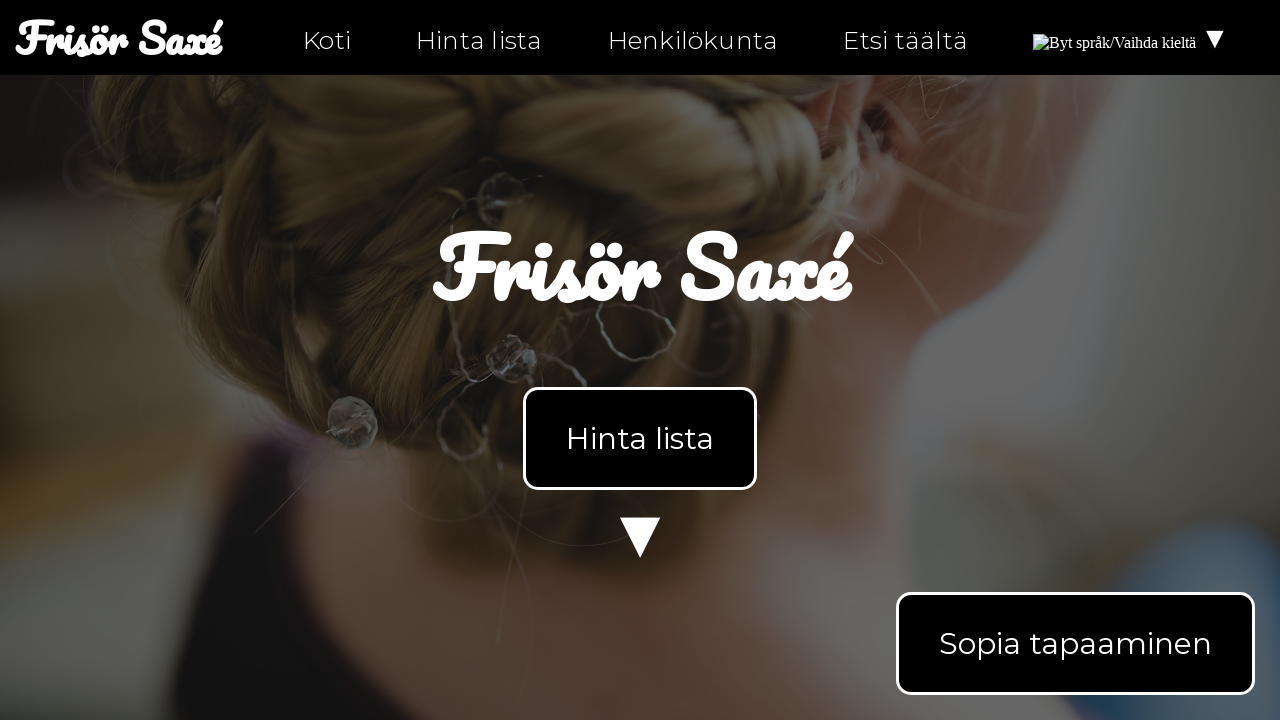

Asserted that link href does not end with '#'
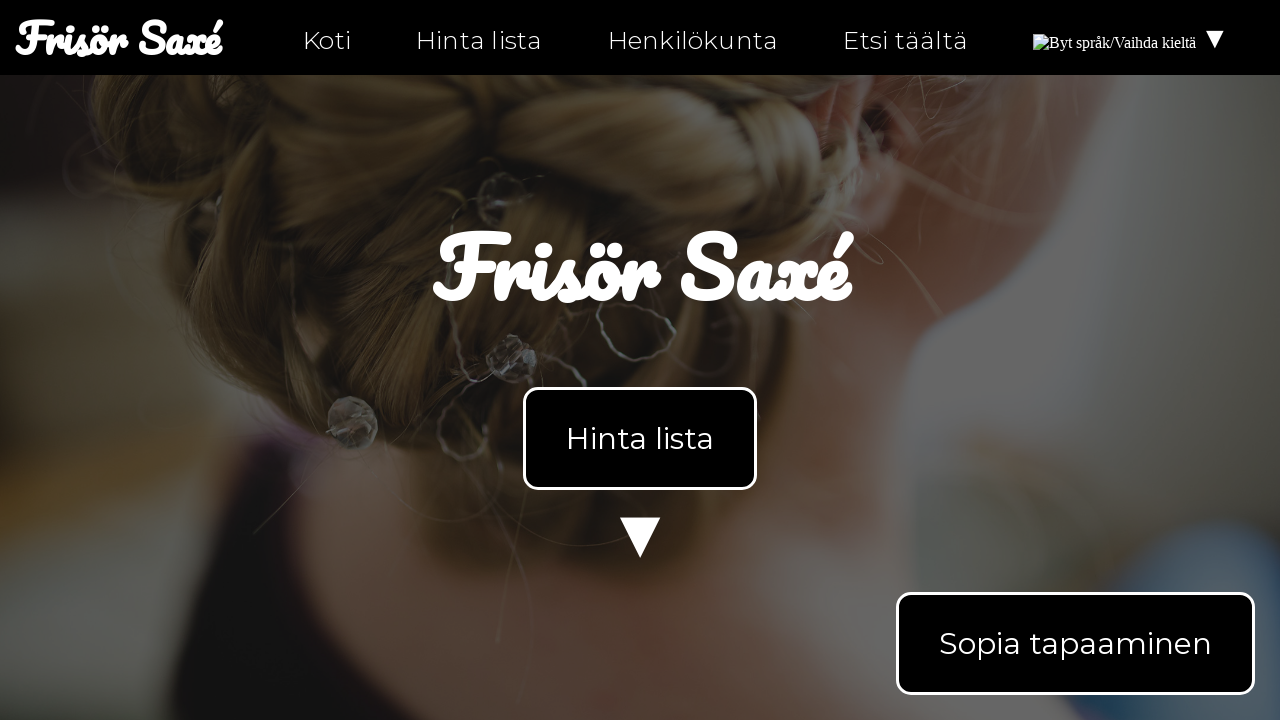

Retrieved href attribute from link
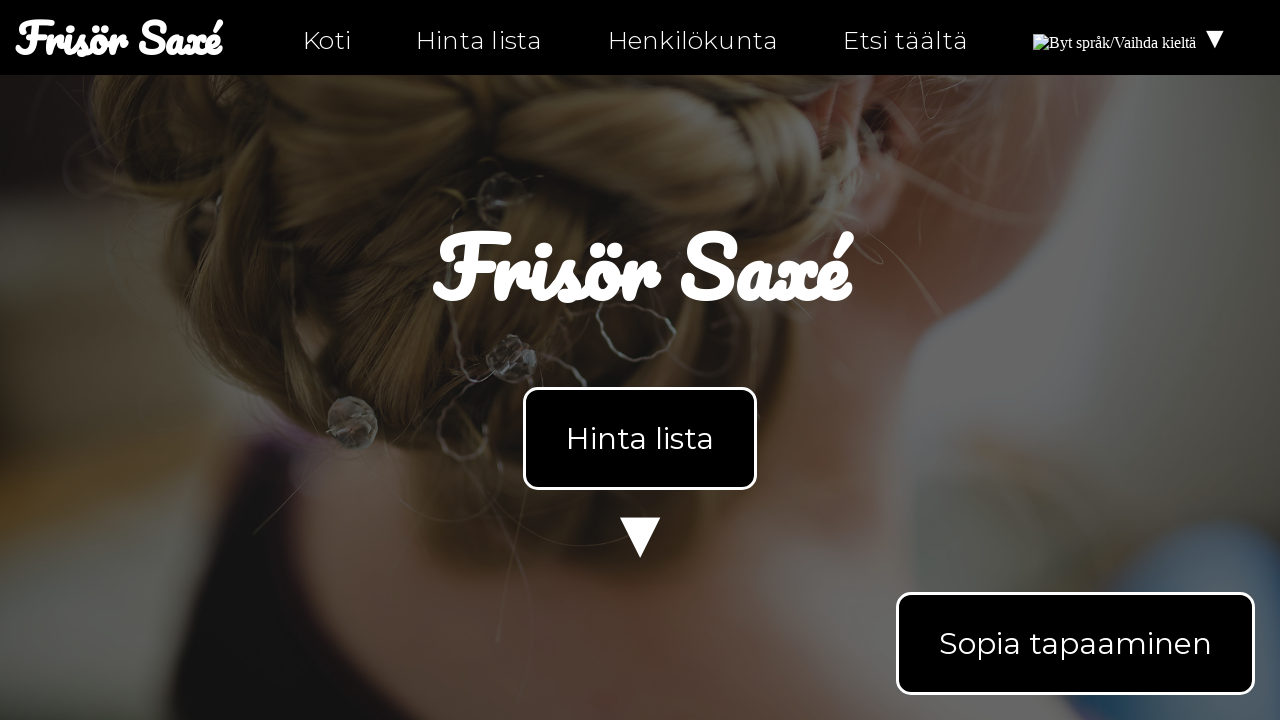

Asserted that link href does not end with '#'
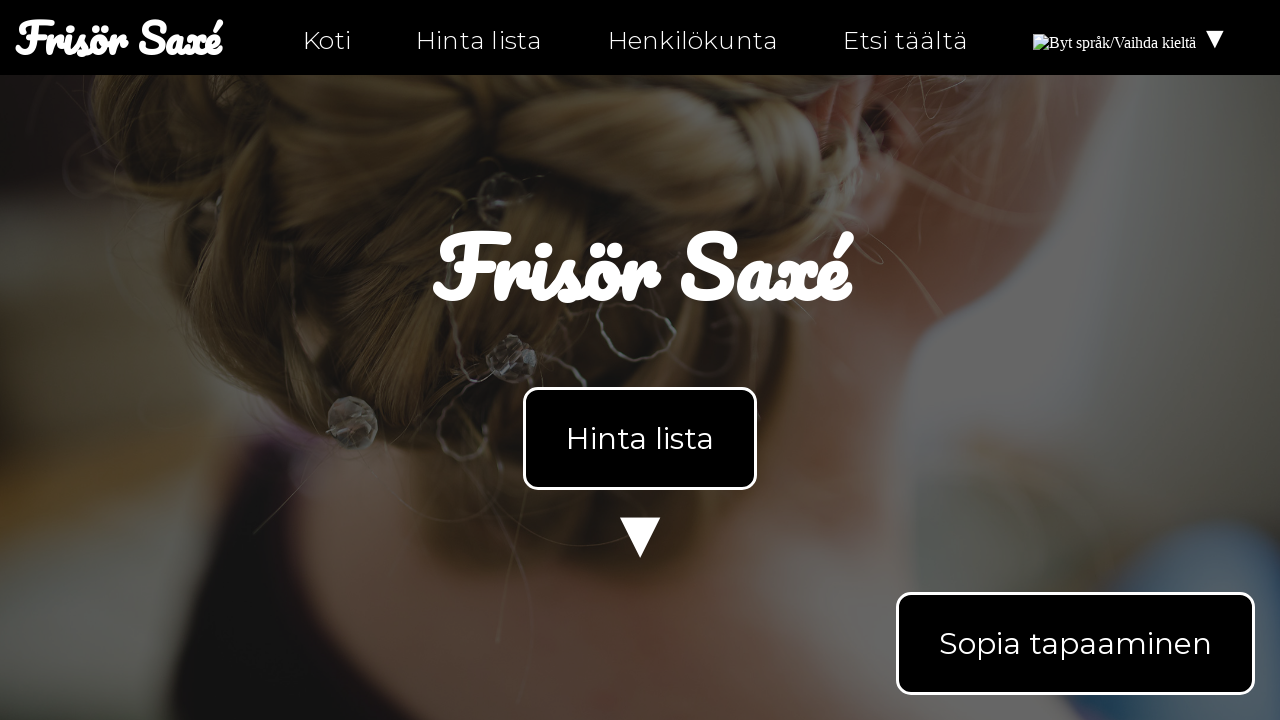

Retrieved href attribute from link
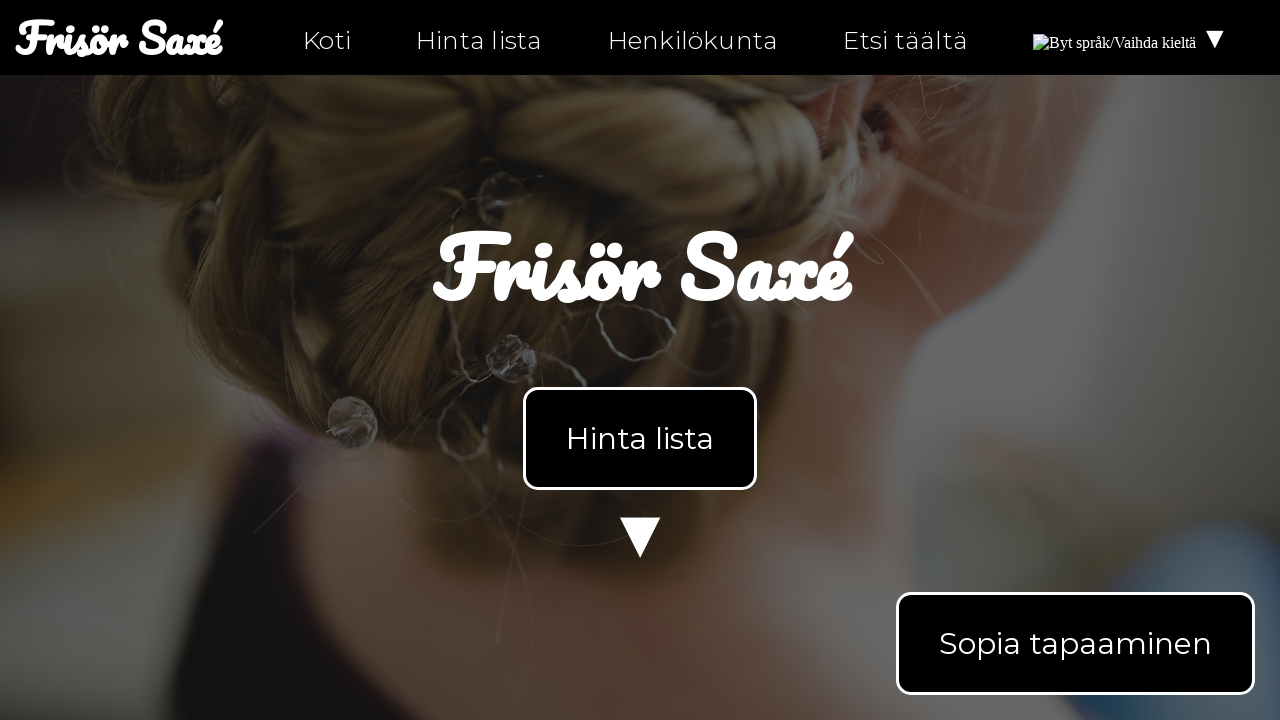

Asserted that link href does not end with '#'
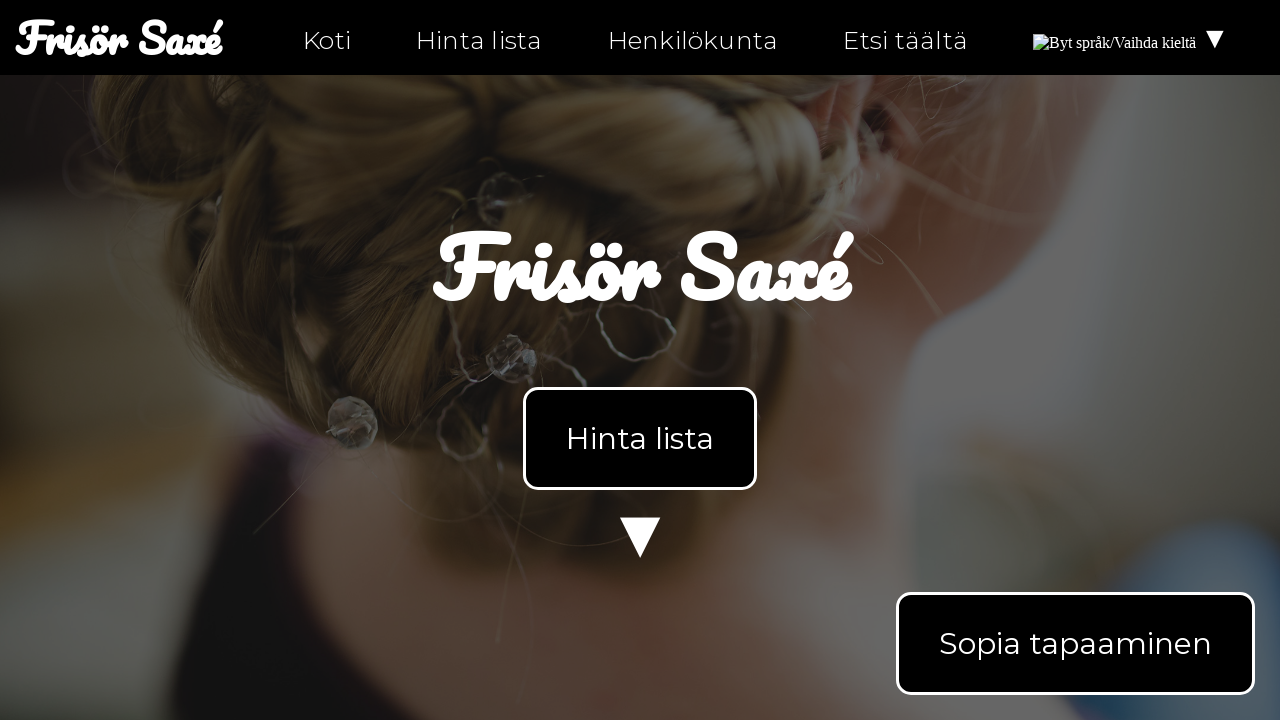

Retrieved href attribute from link
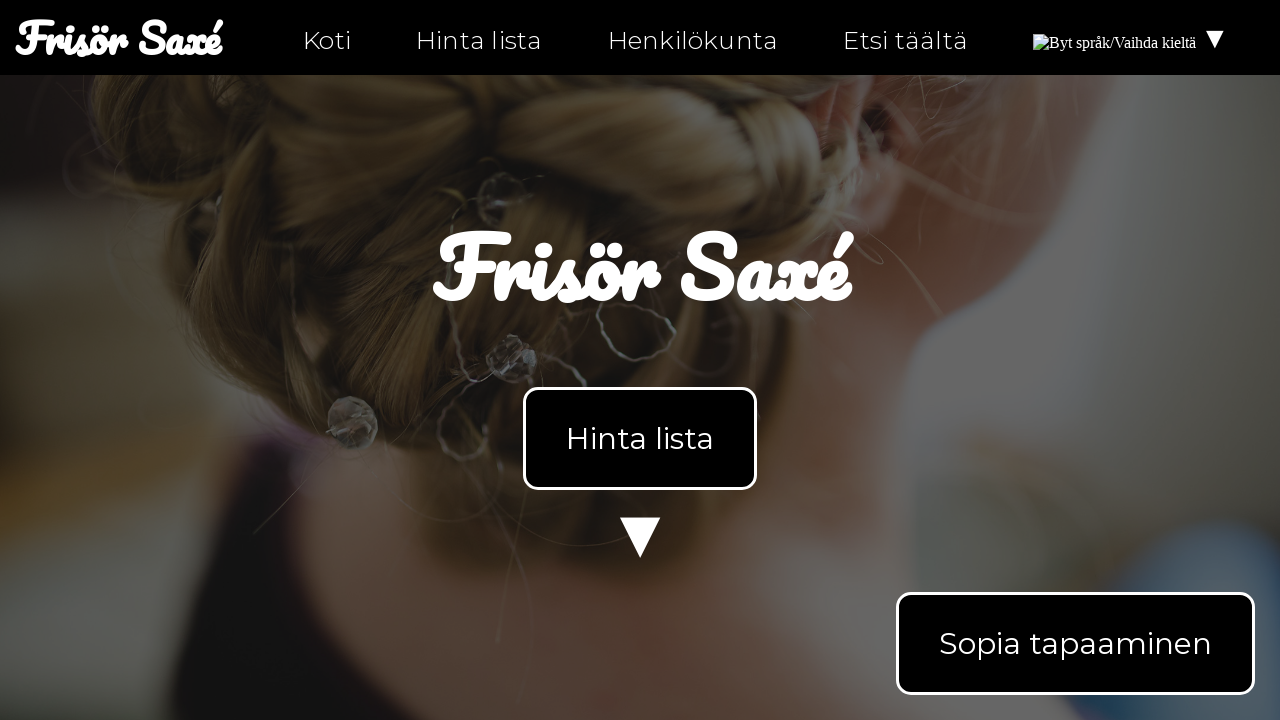

Asserted that link href does not end with '#'
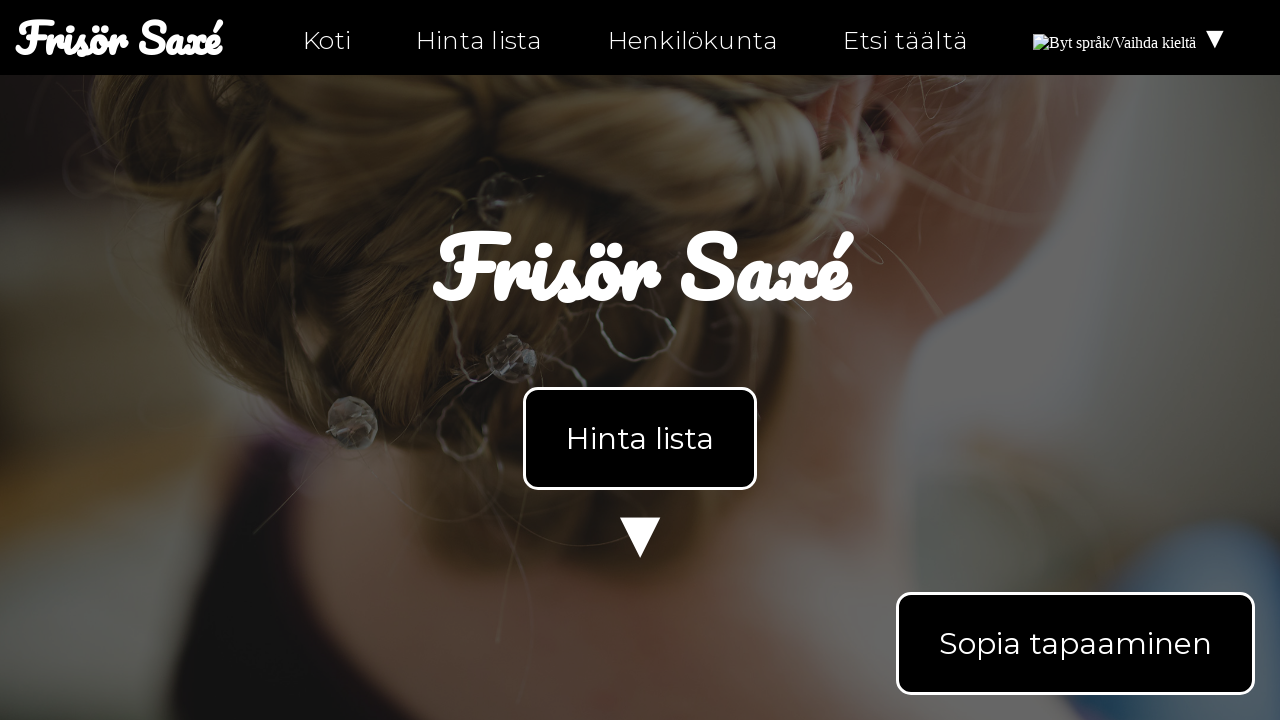

Retrieved href attribute from link
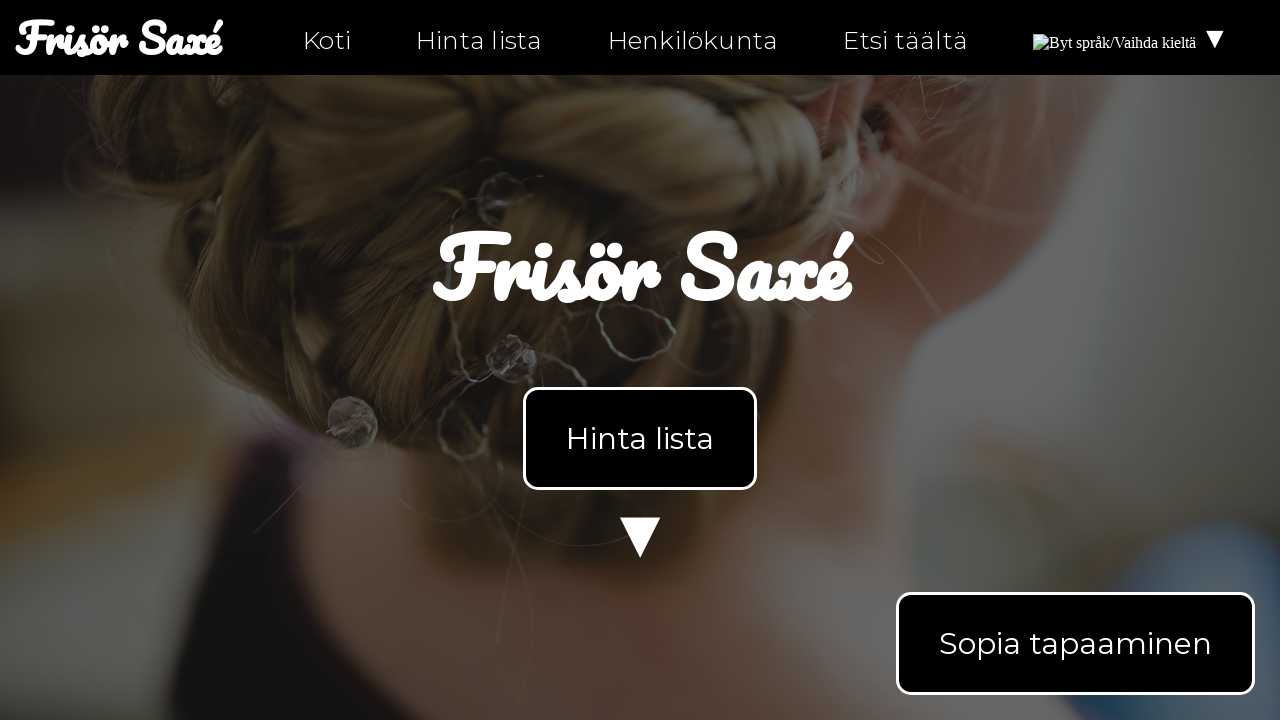

Asserted that link href does not end with '#'
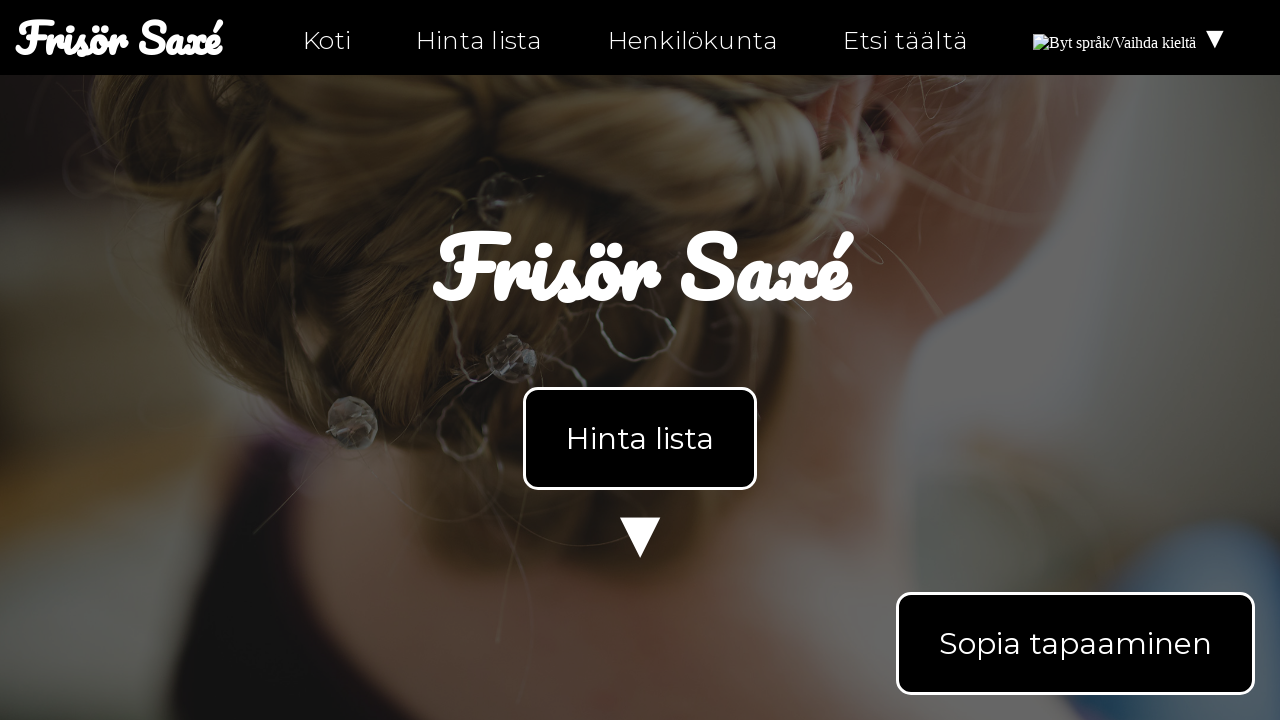

Retrieved href attribute from link
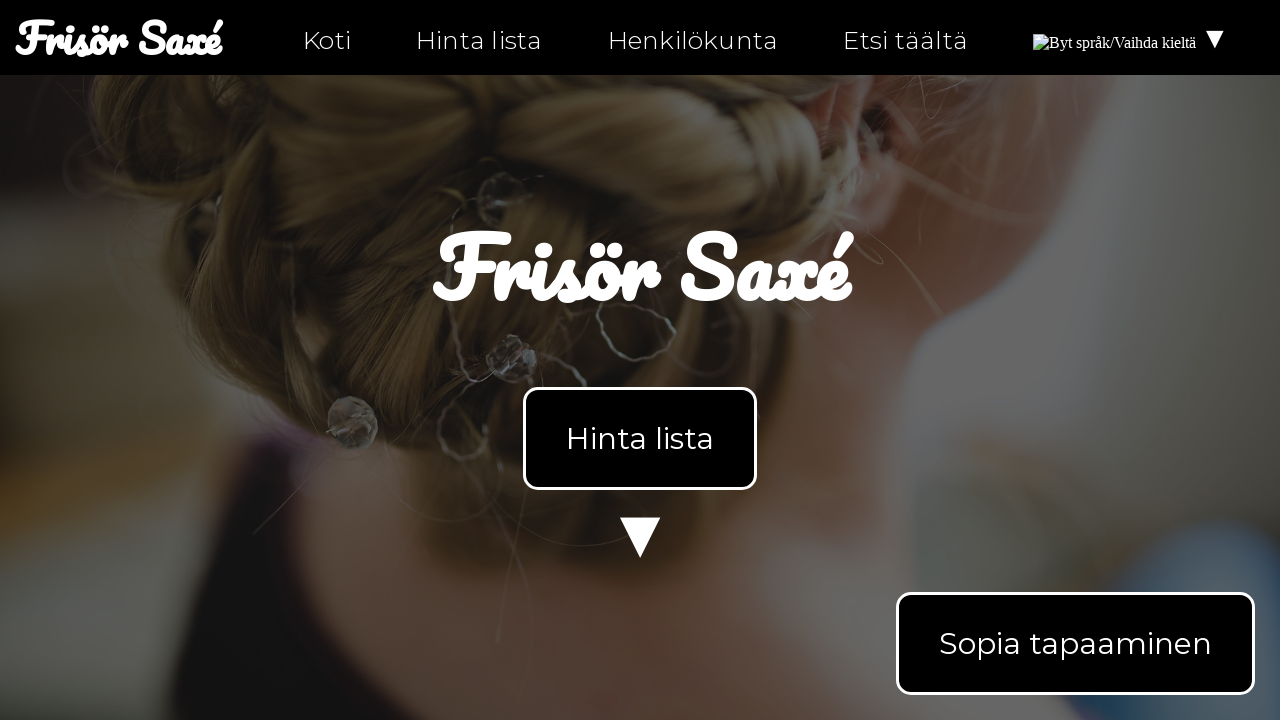

Asserted that link href does not end with '#'
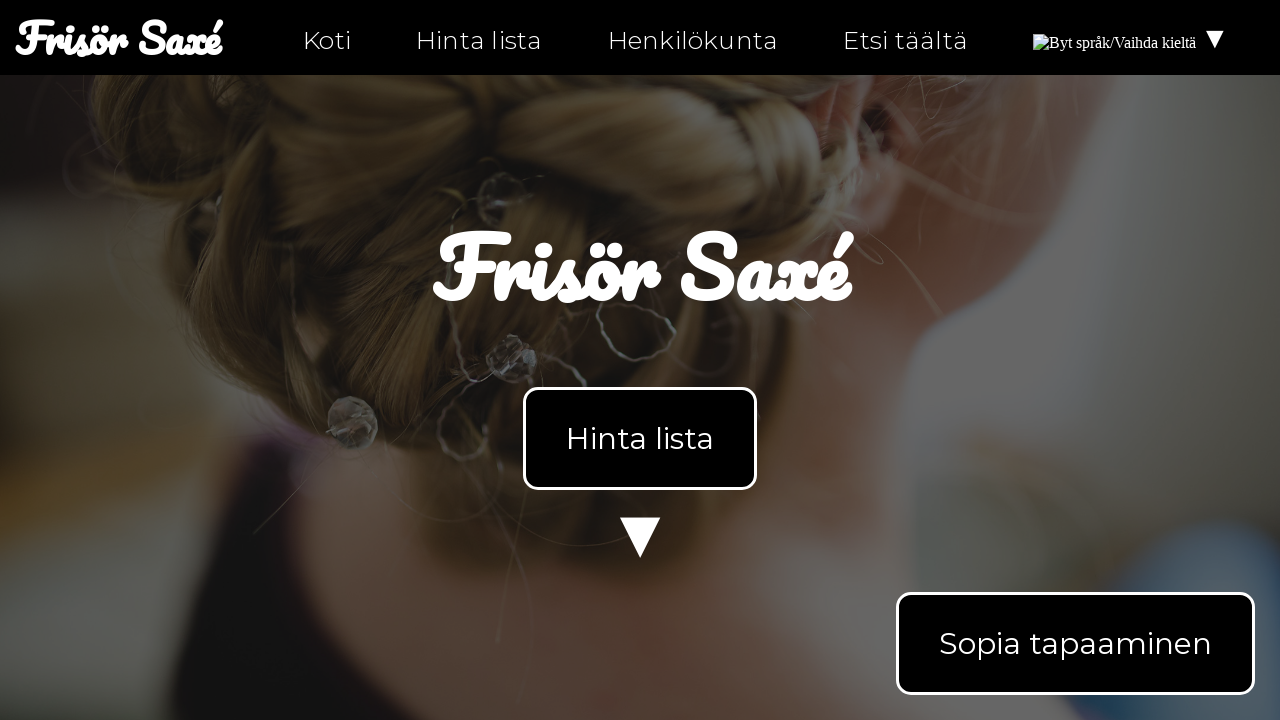

Retrieved href attribute from link
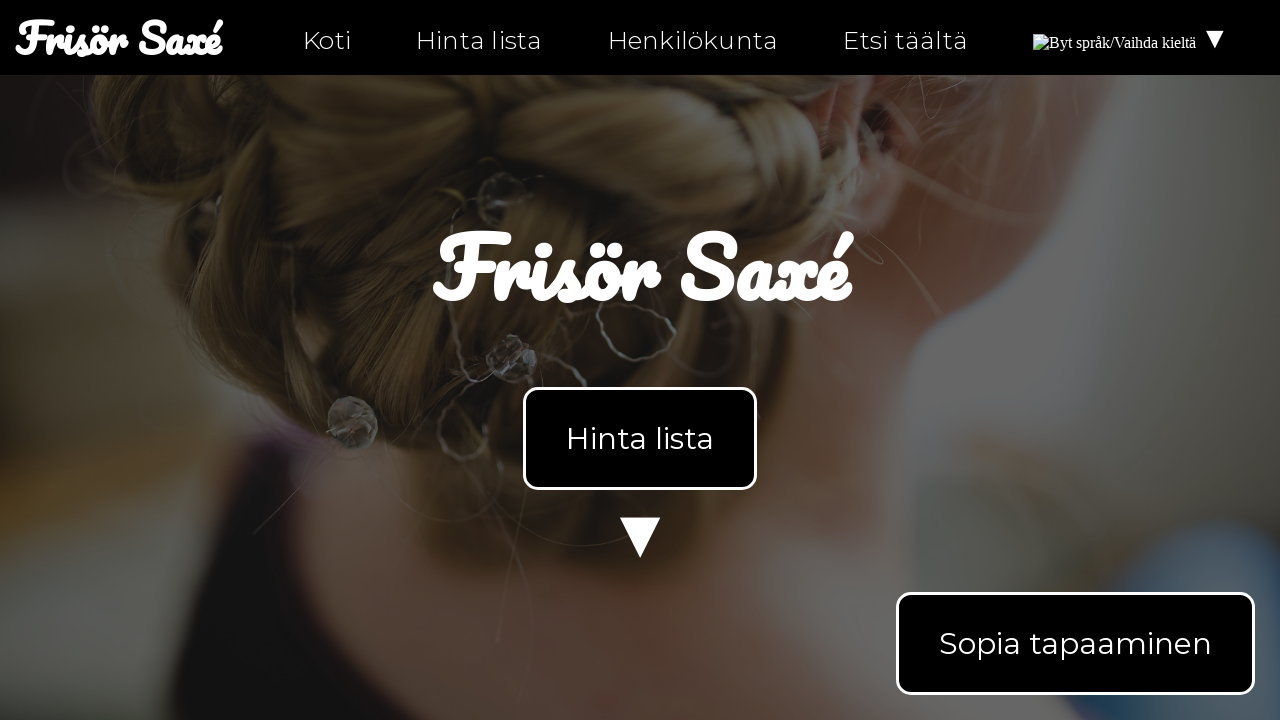

Asserted that link href does not end with '#'
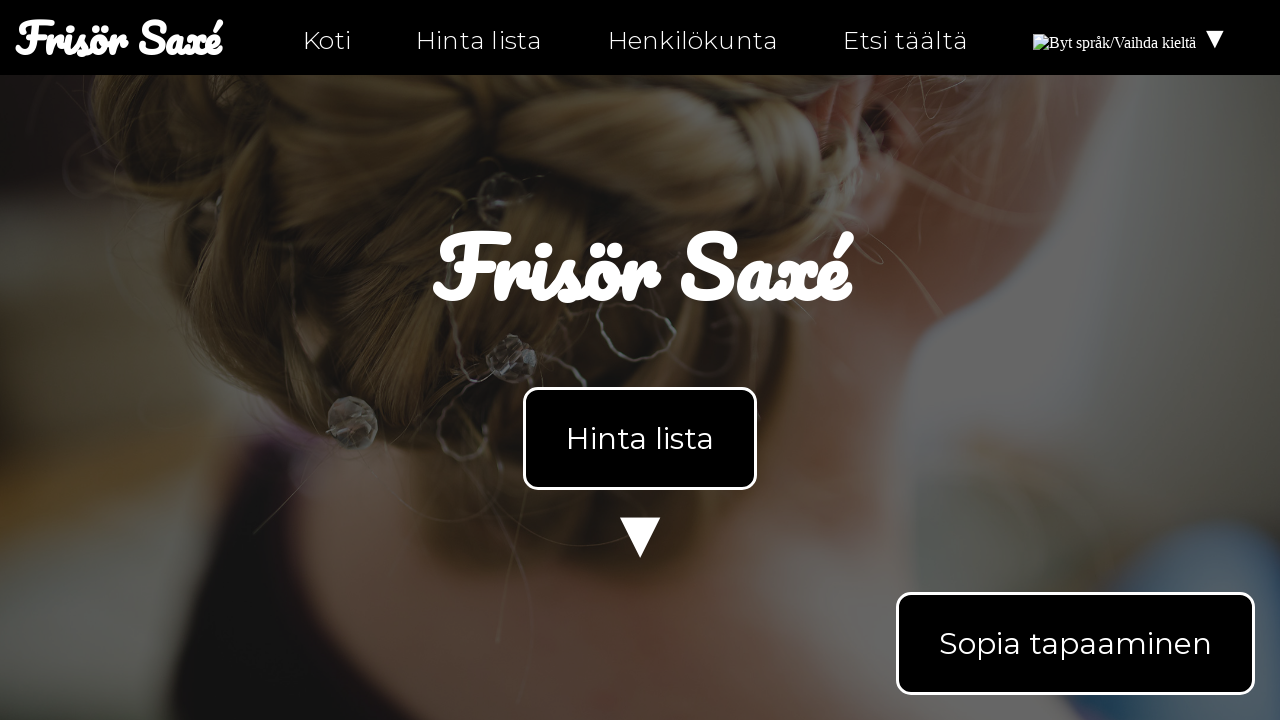

Retrieved href attribute from link
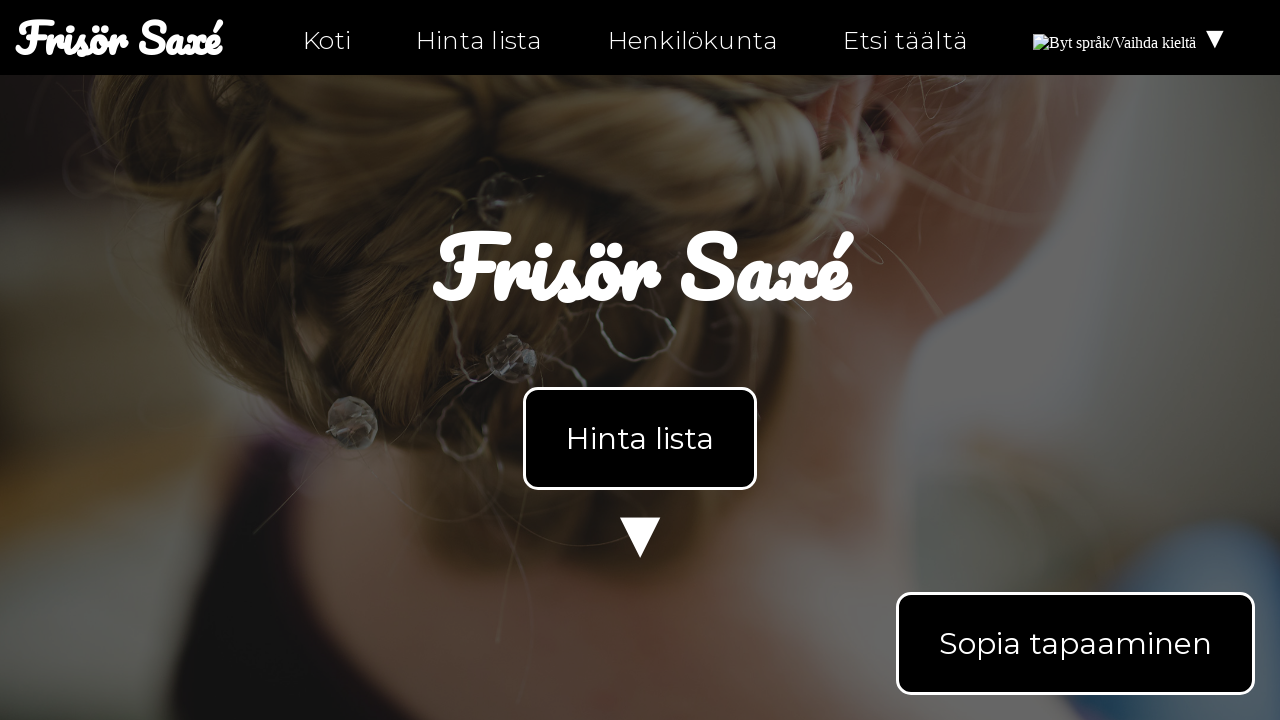

Asserted that link href does not end with '#'
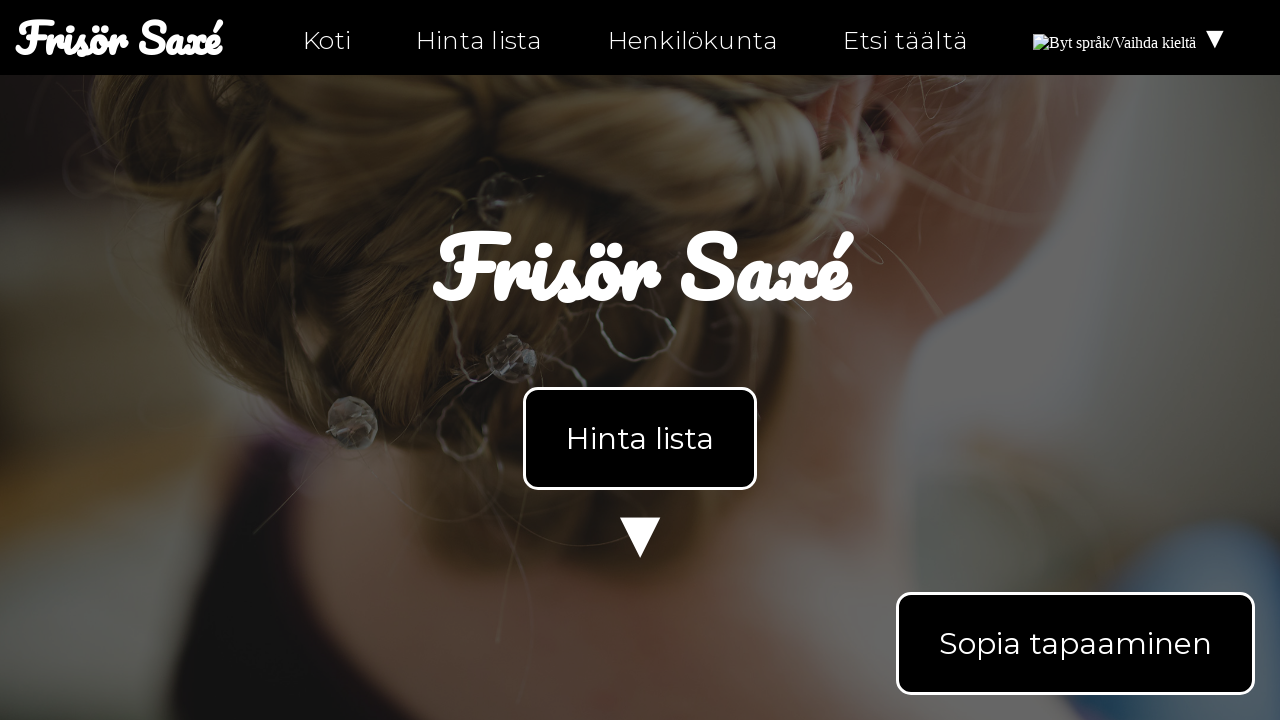

Retrieved href attribute from link
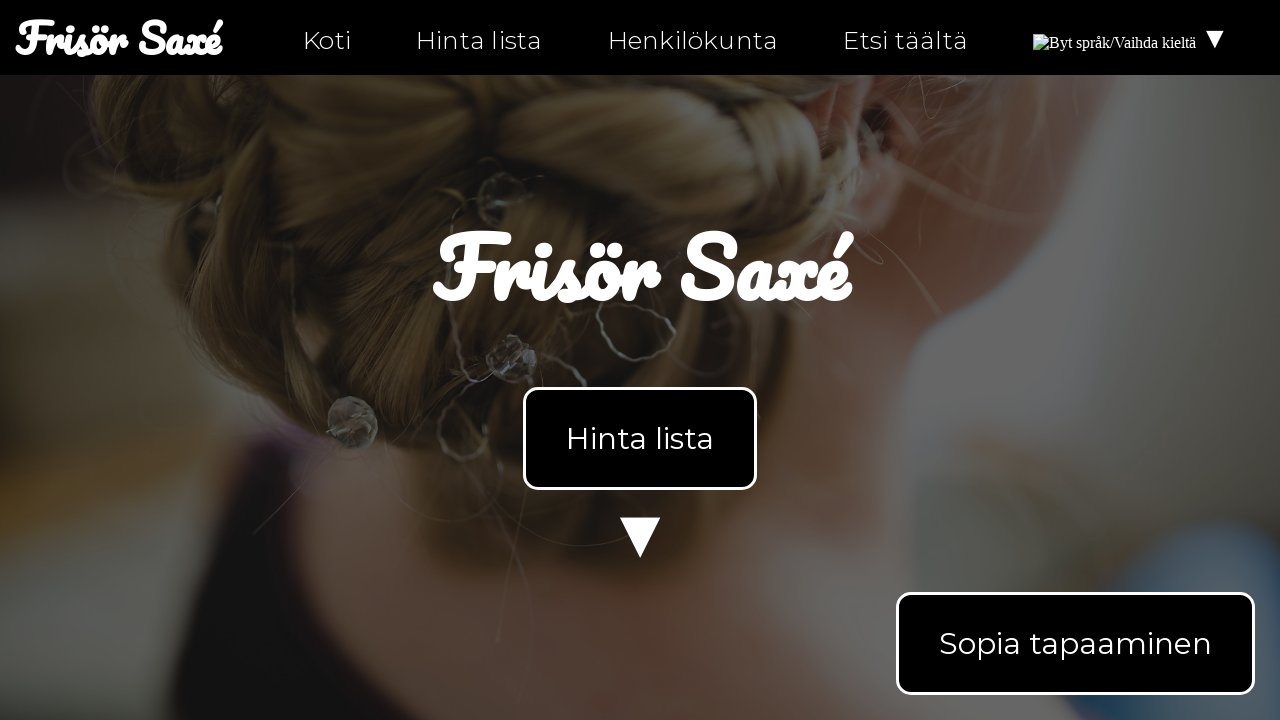

Asserted that link href does not end with '#'
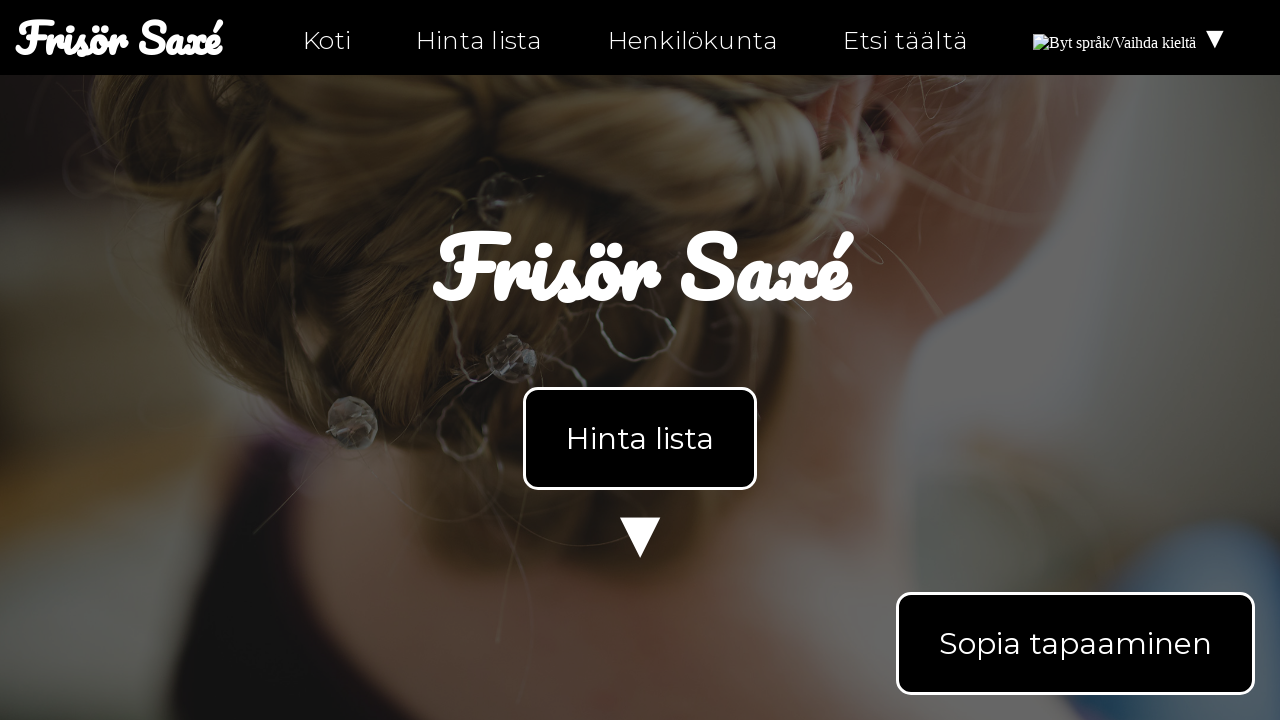

Retrieved href attribute from link
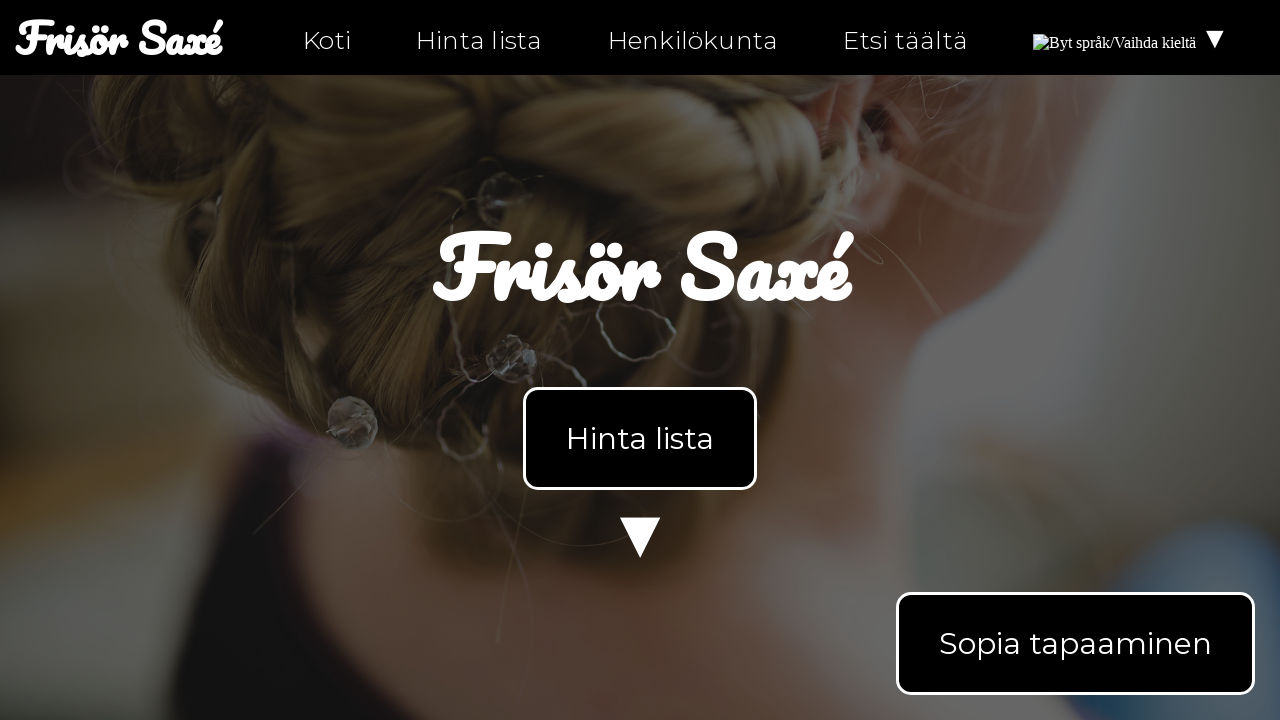

Asserted that link href does not end with '#'
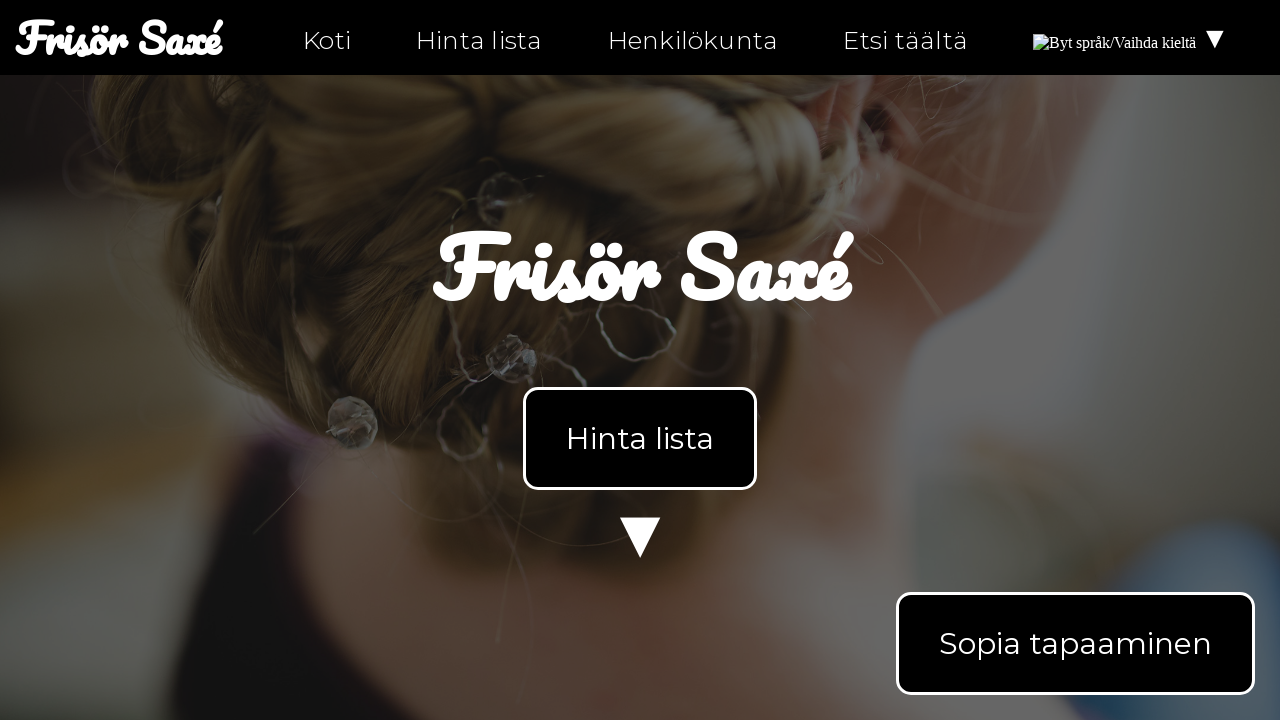

Retrieved href attribute from link
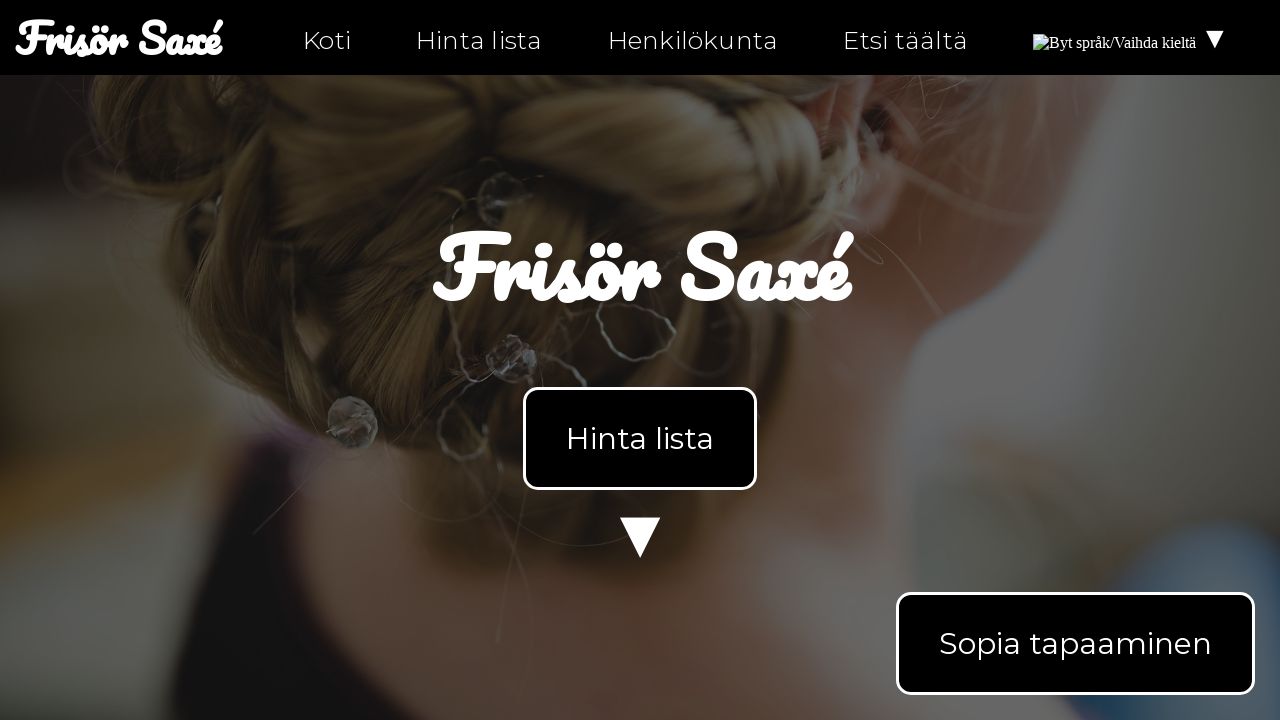

Asserted that link href does not end with '#'
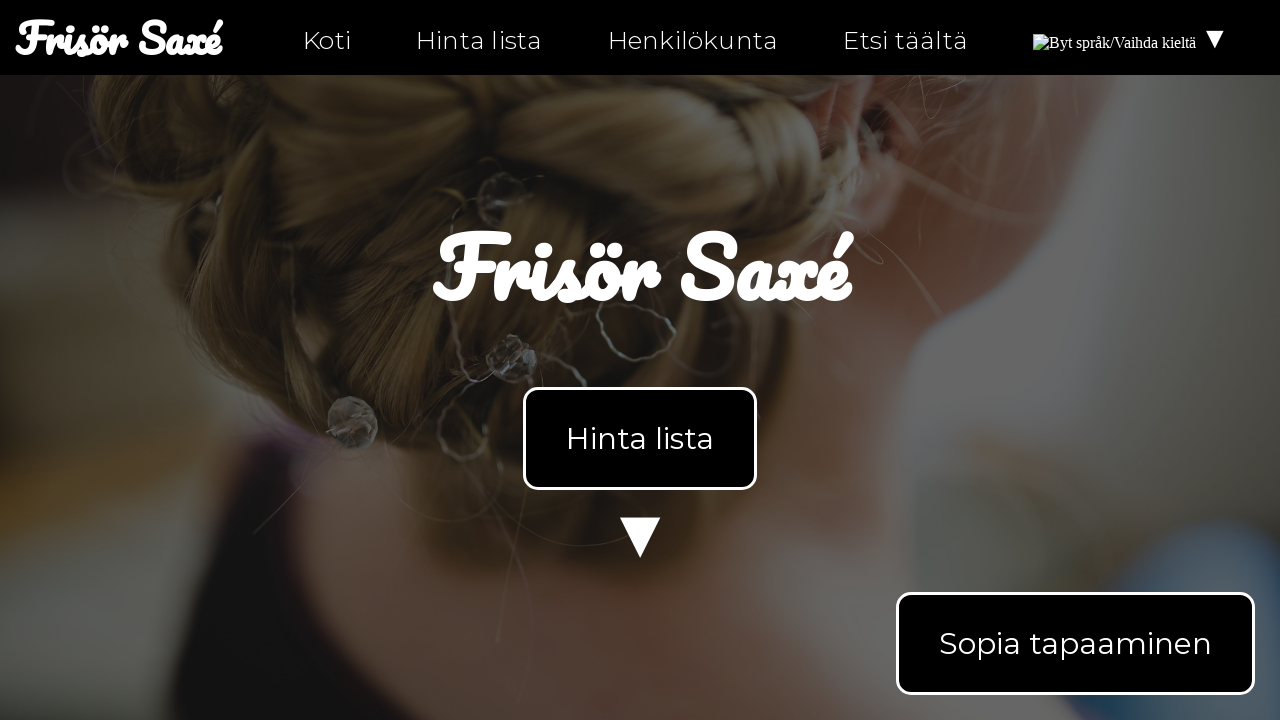

Retrieved href attribute from link
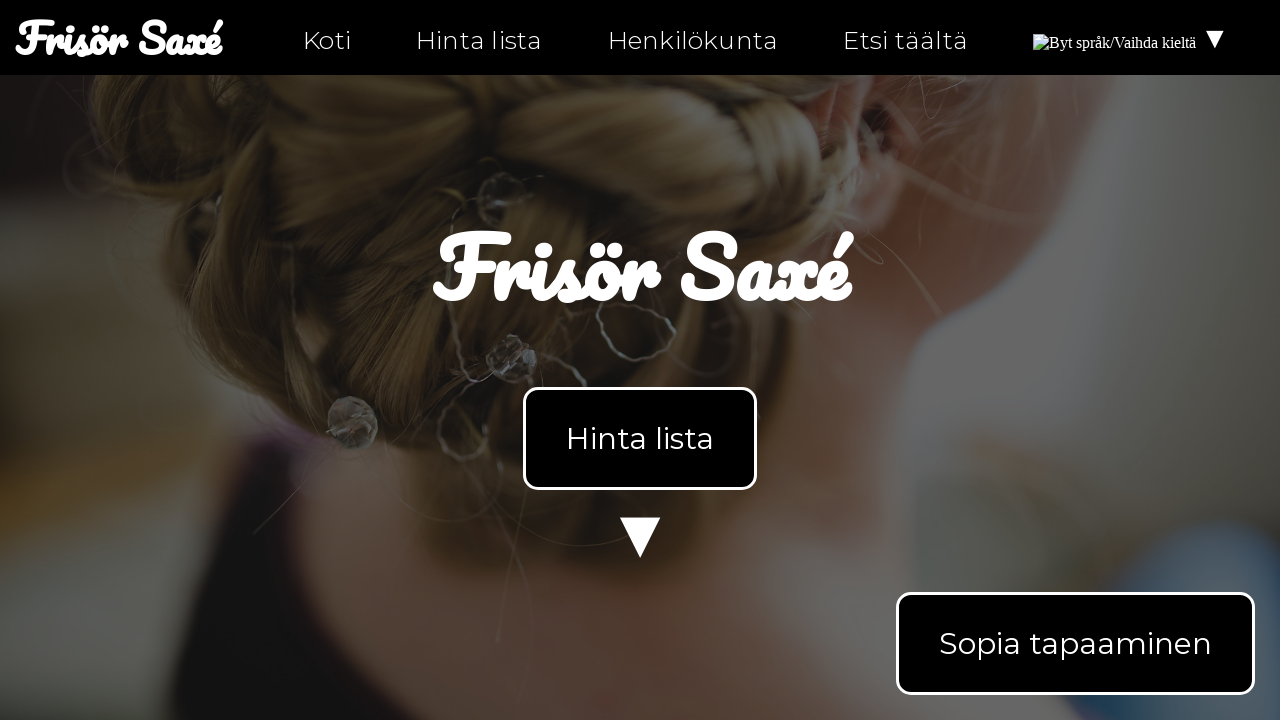

Asserted that link href does not end with '#'
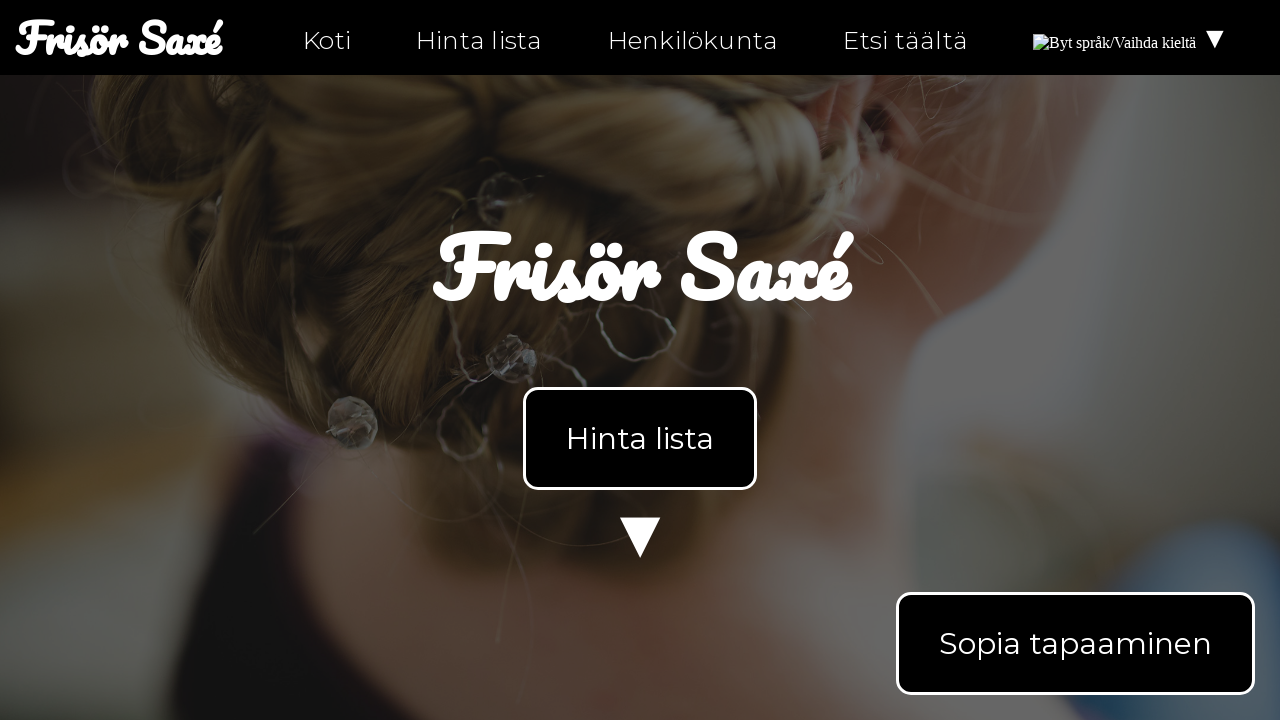

Retrieved href attribute from link
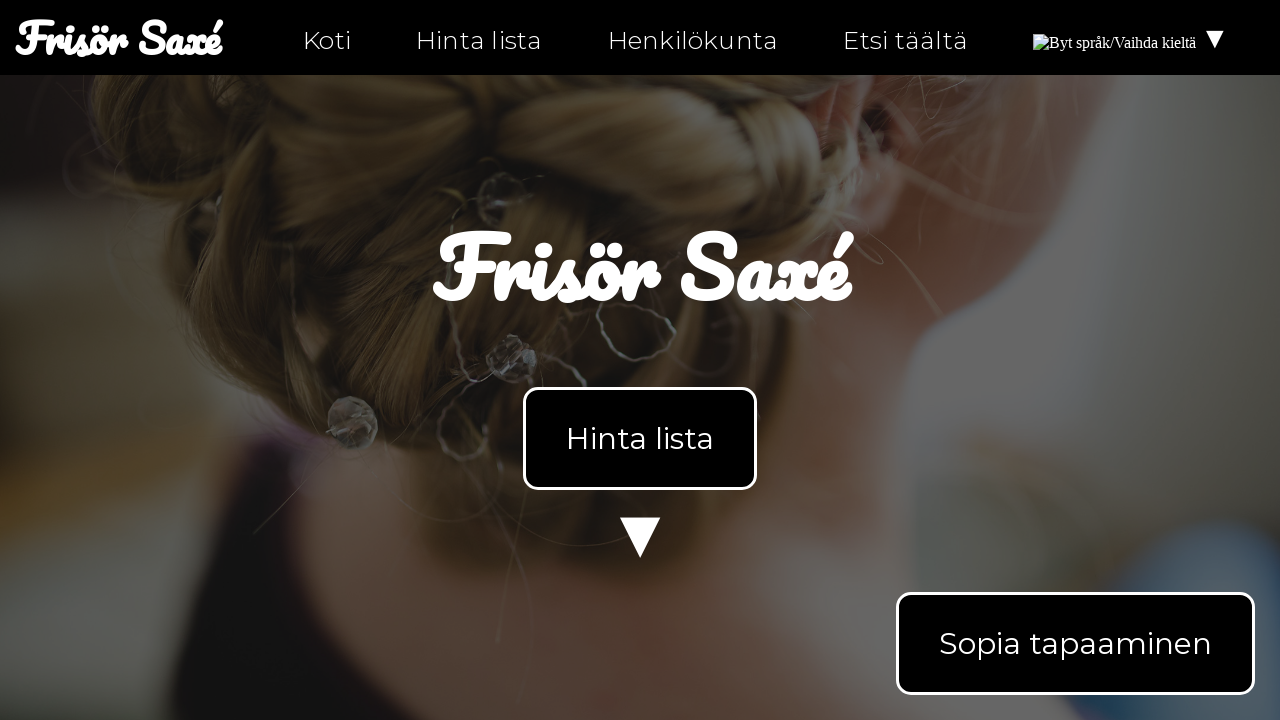

Asserted that link href does not end with '#'
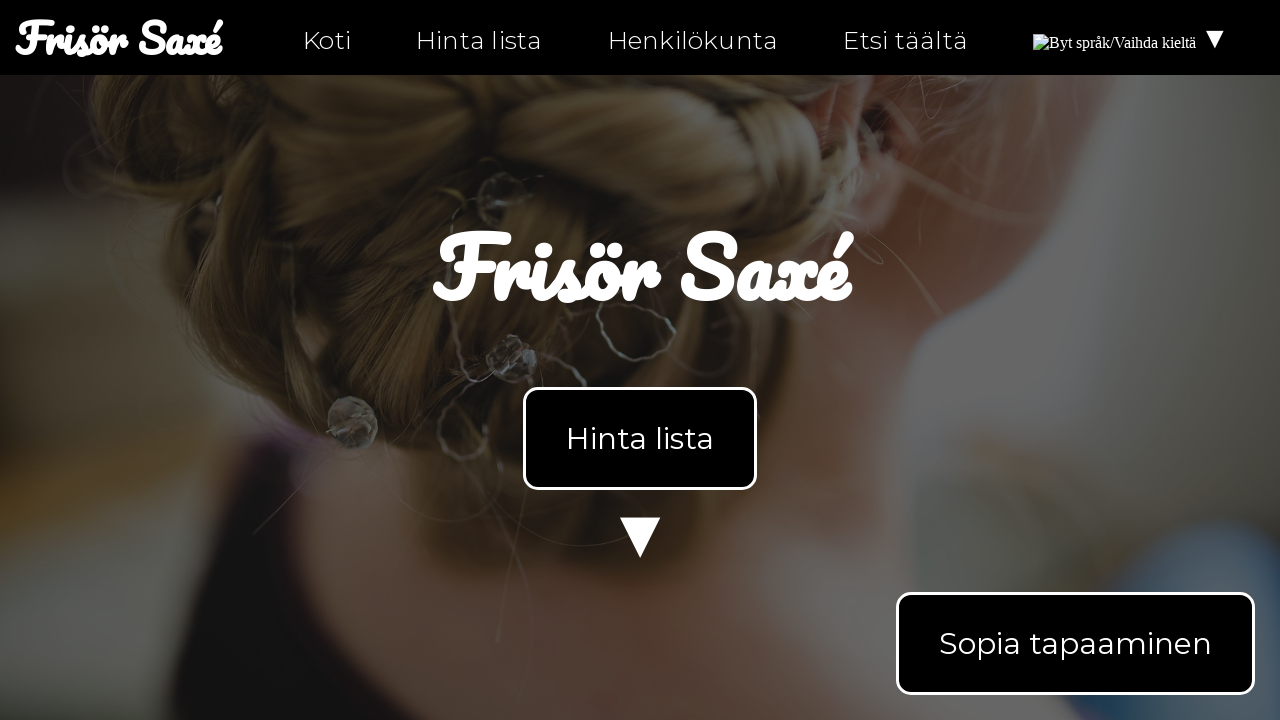

Retrieved href attribute from link
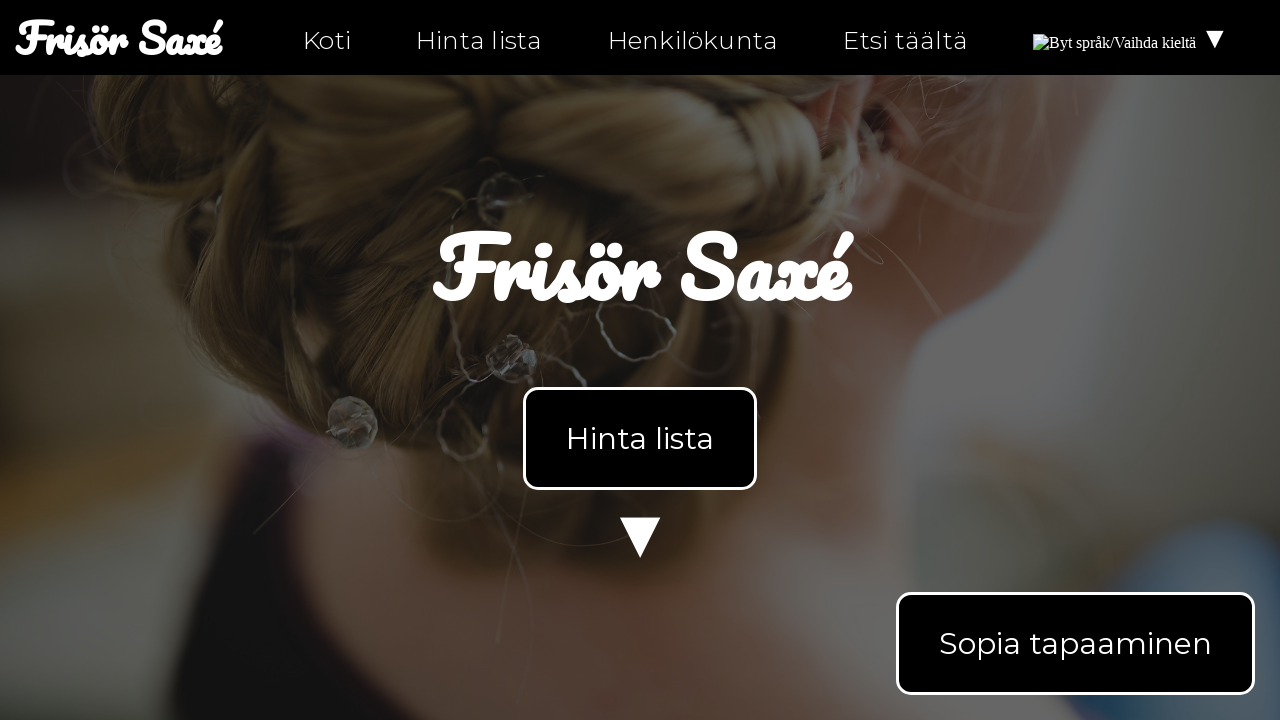

Asserted that link href does not end with '#'
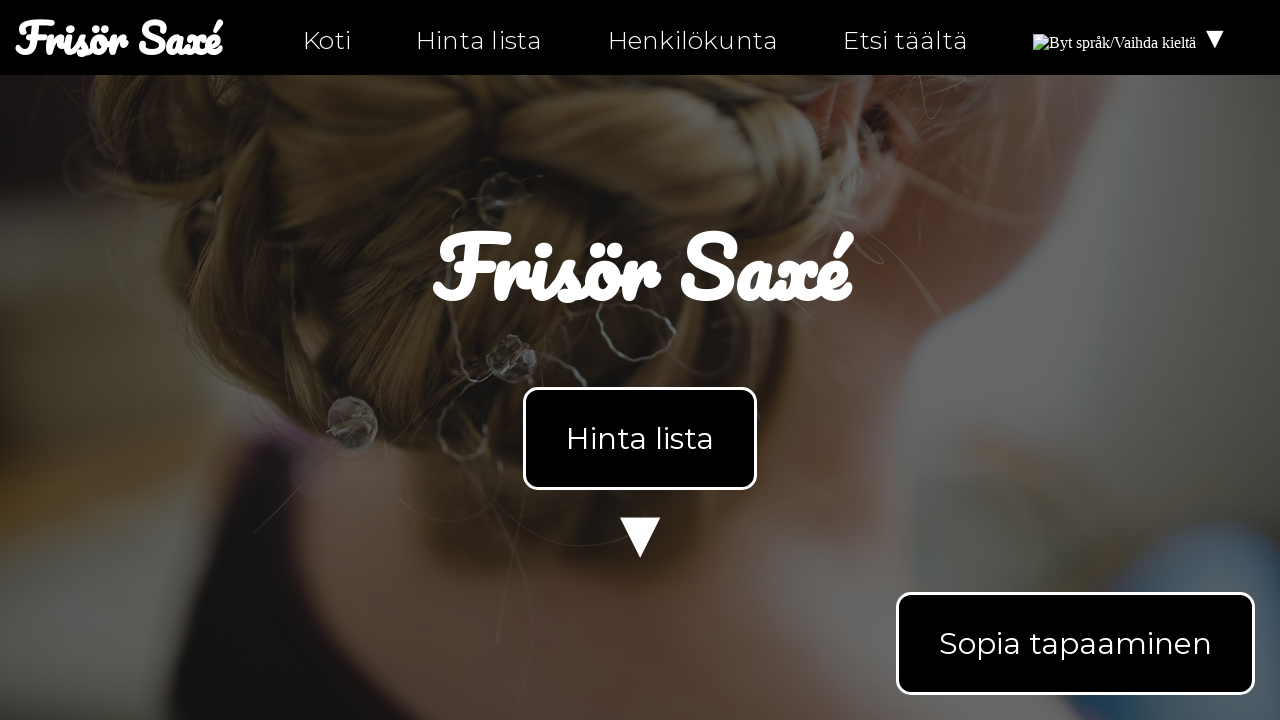

Navigated to personal-fi.html
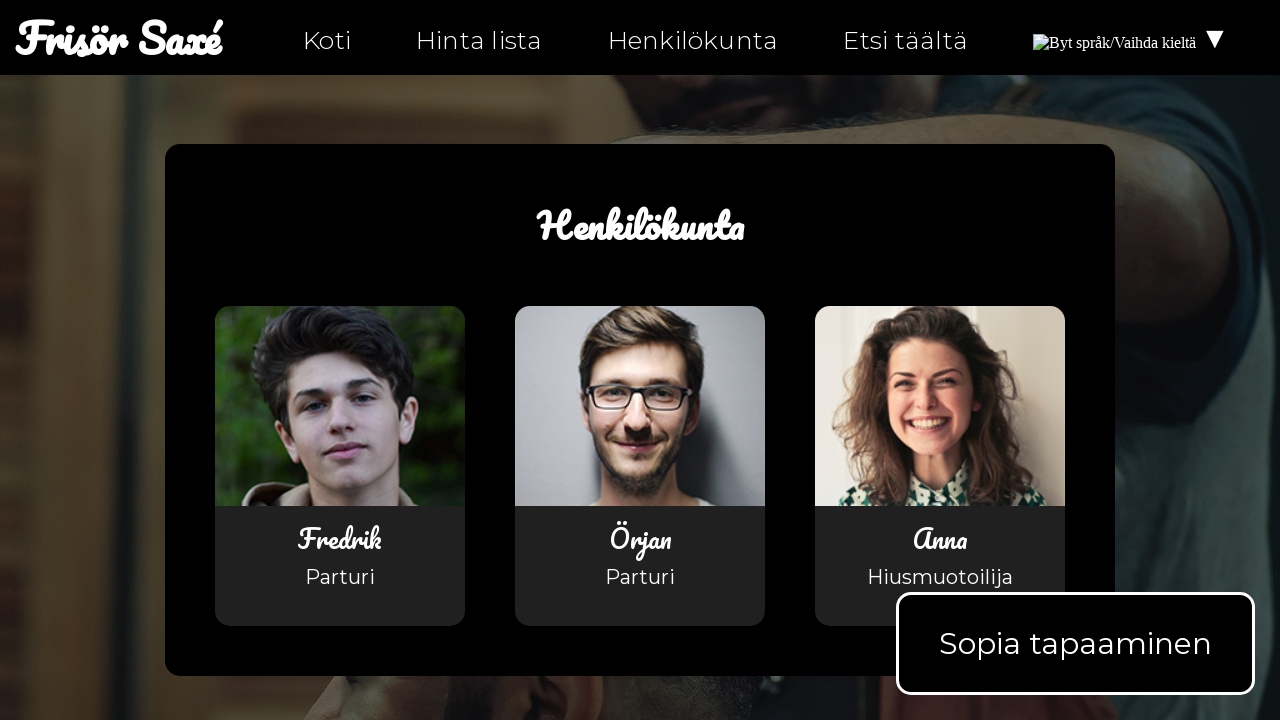

Located all links on personal-fi.html page
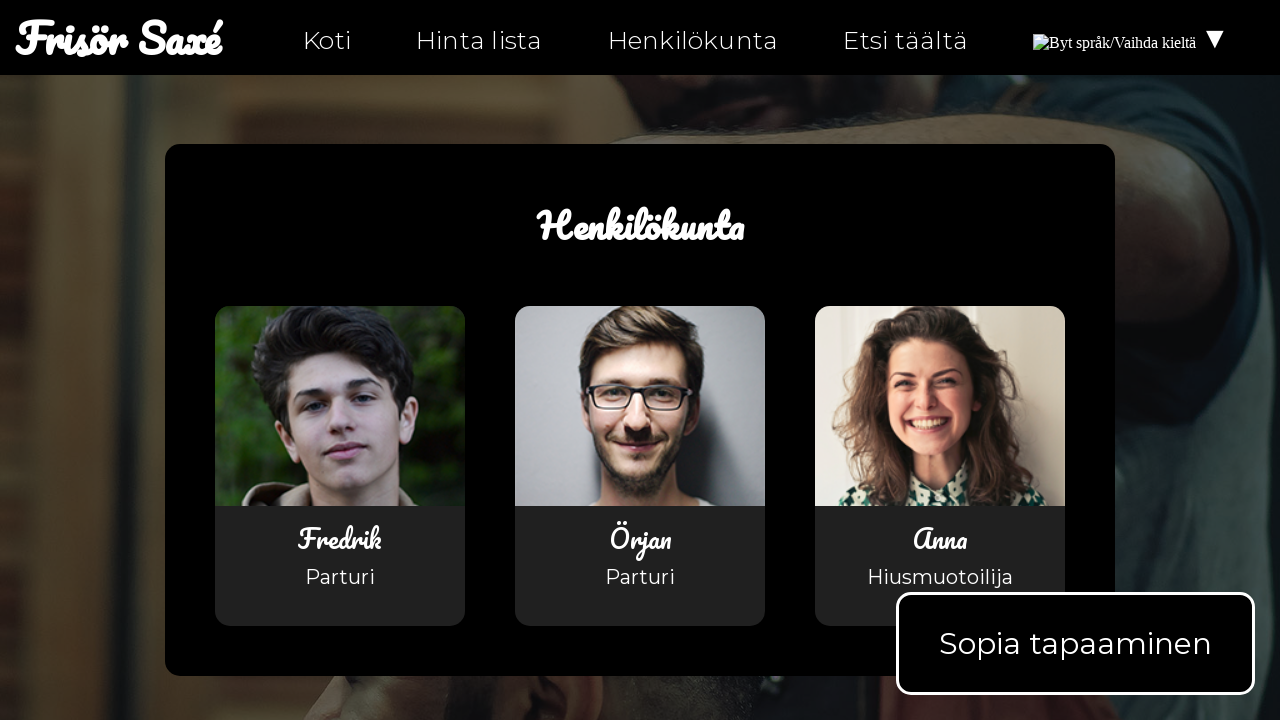

Retrieved href attribute from link
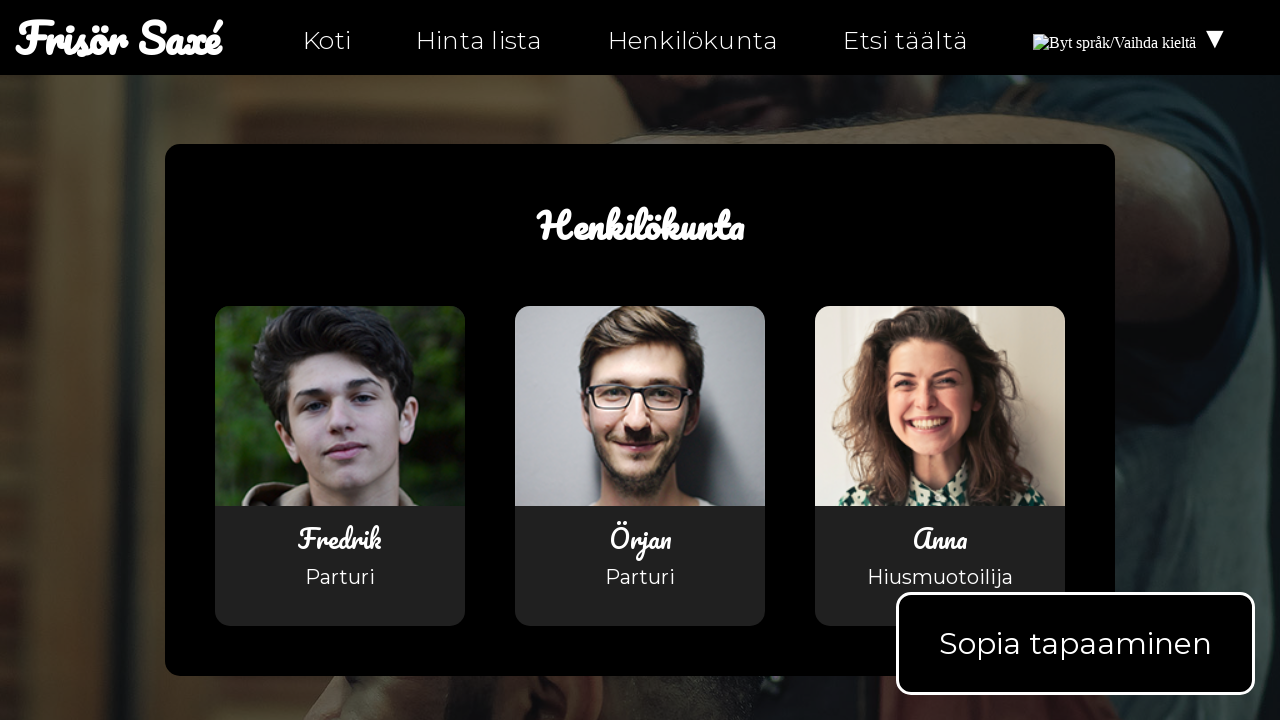

Asserted that link href does not end with '#'
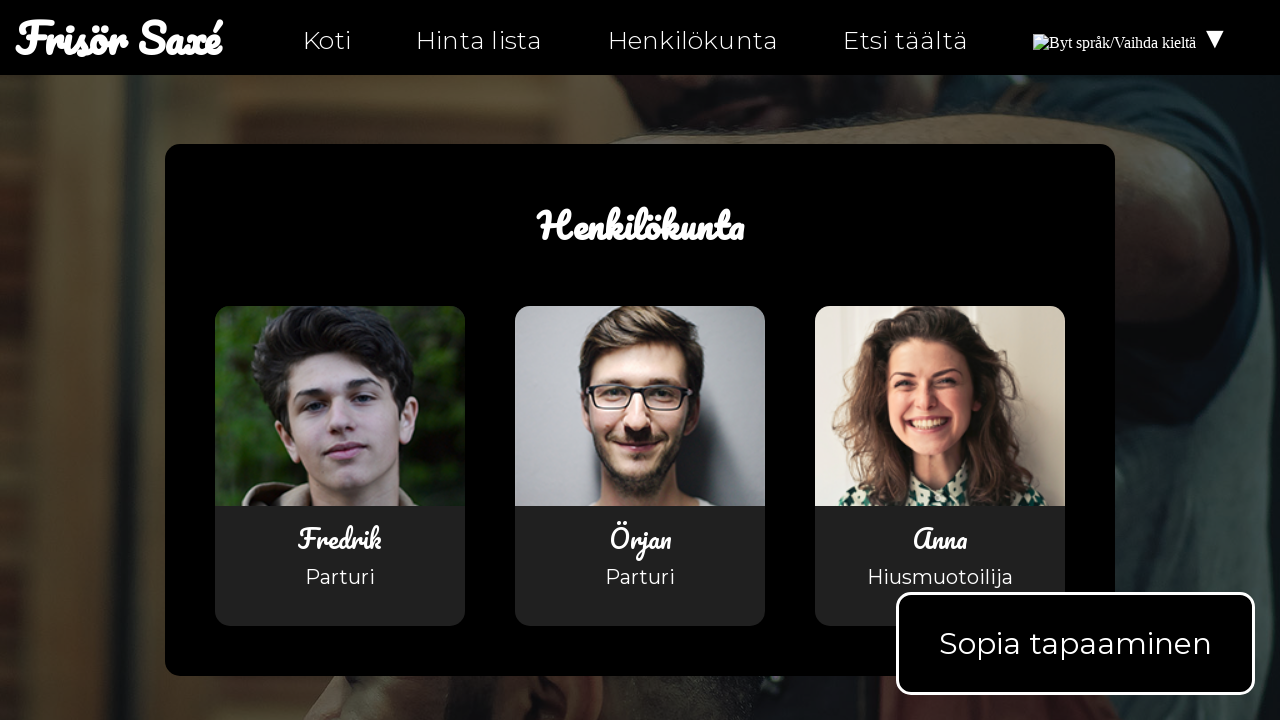

Retrieved href attribute from link
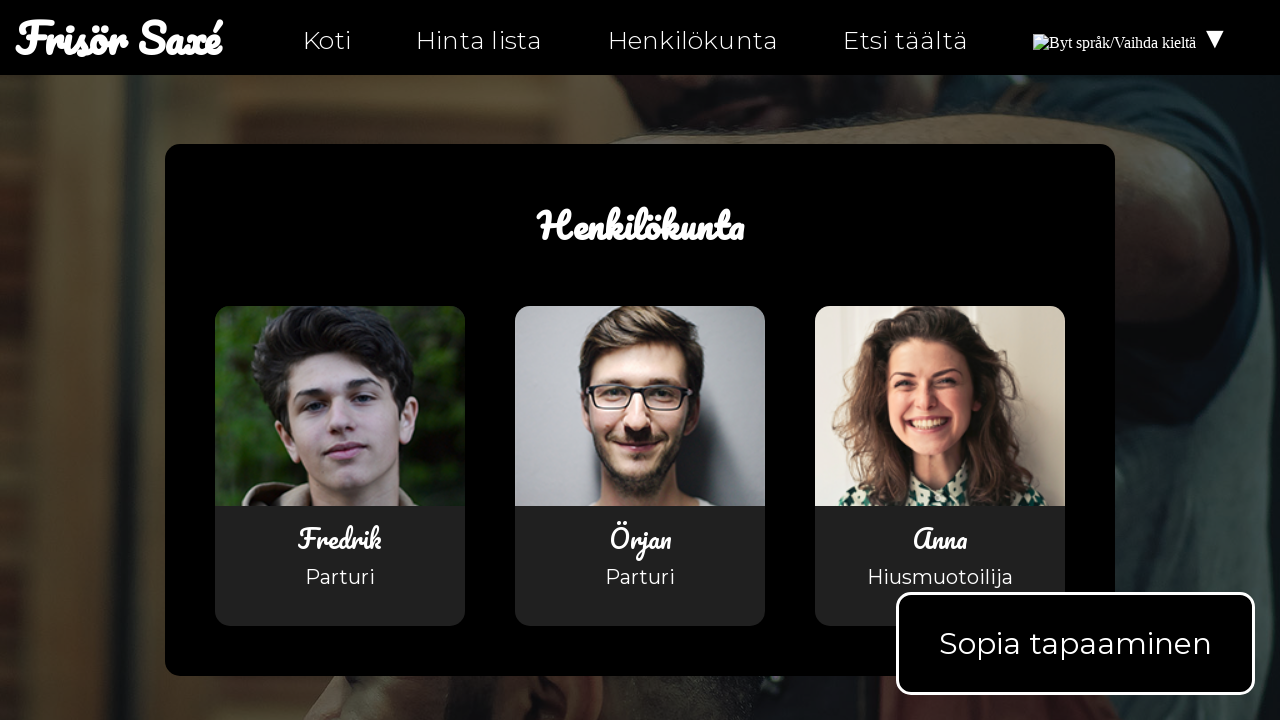

Asserted that link href does not end with '#'
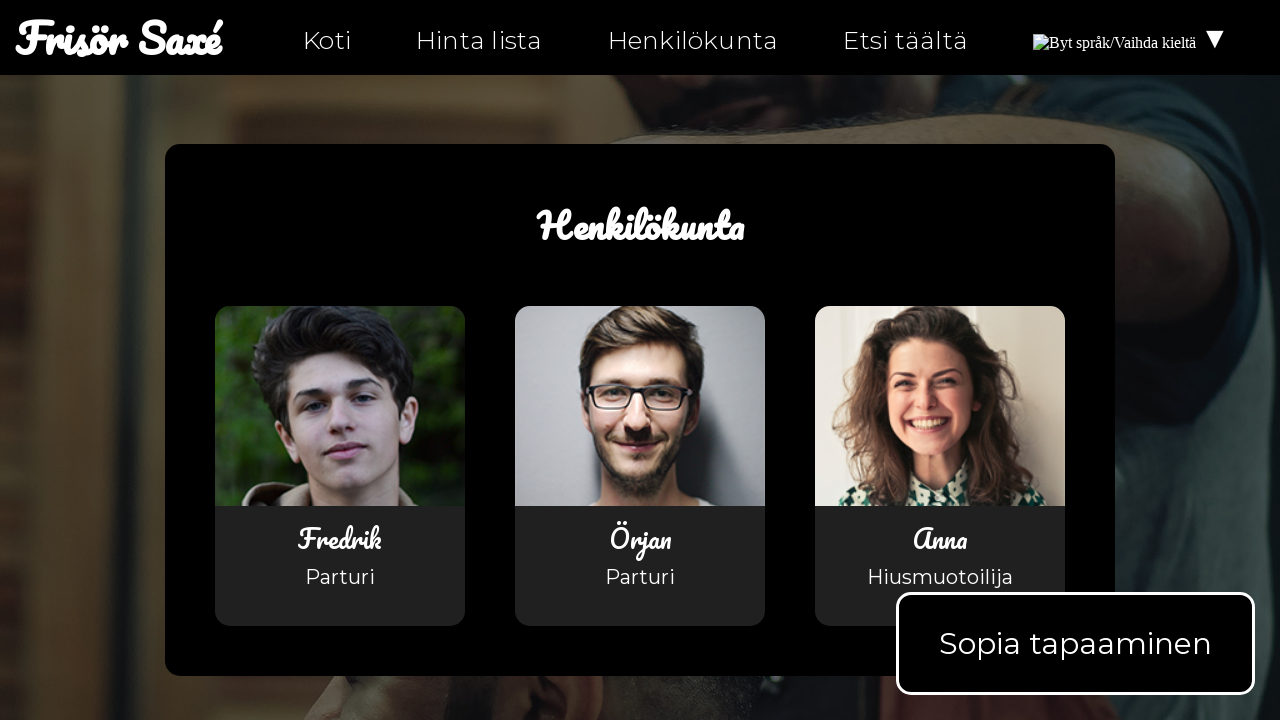

Retrieved href attribute from link
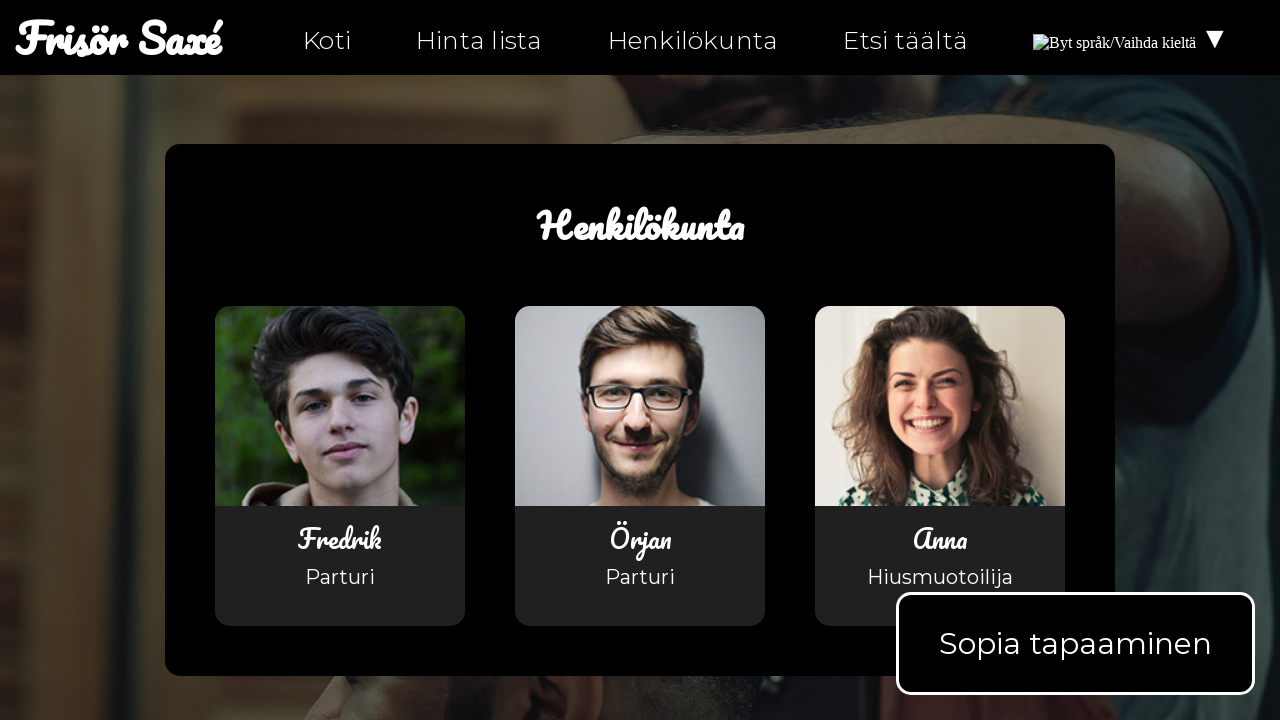

Asserted that link href does not end with '#'
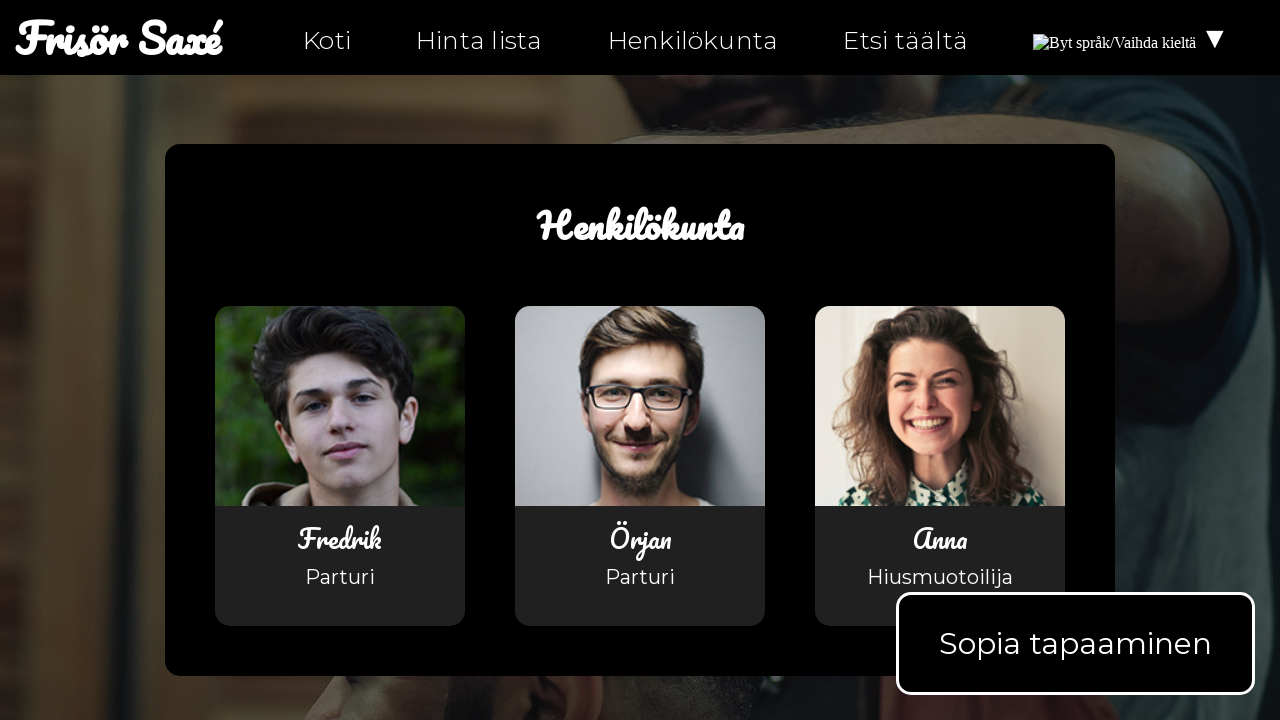

Retrieved href attribute from link
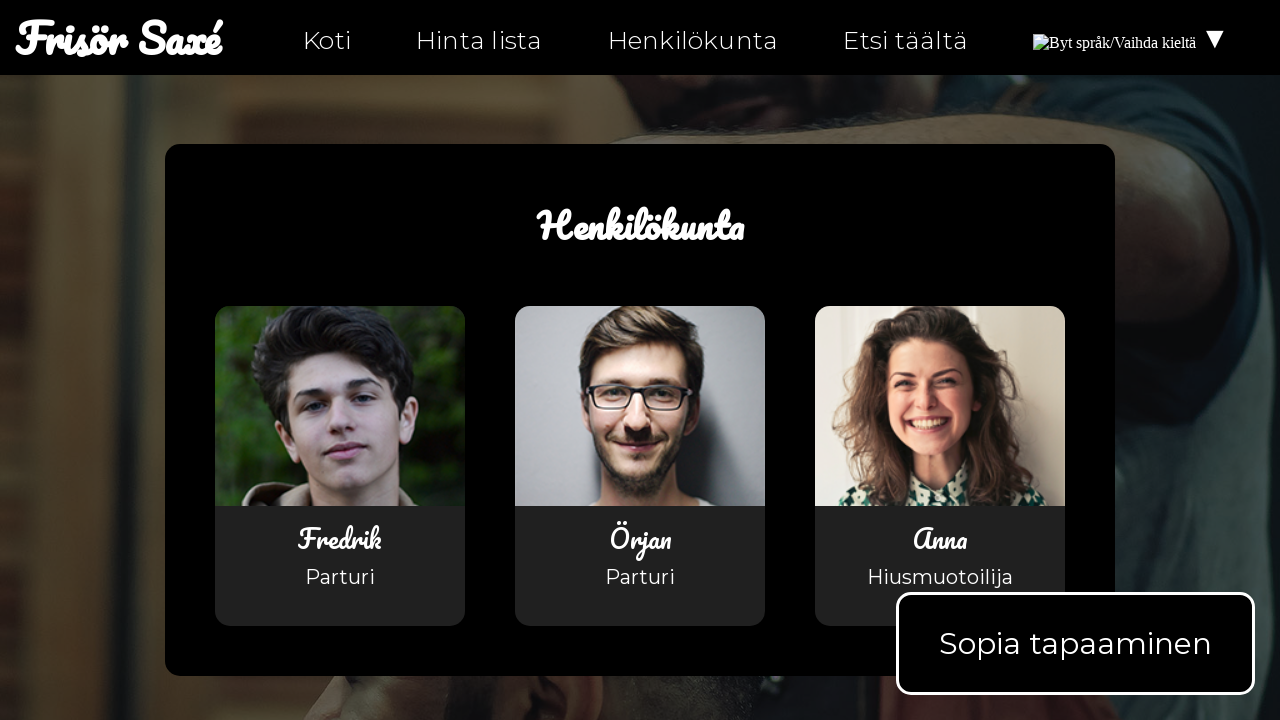

Asserted that link href does not end with '#'
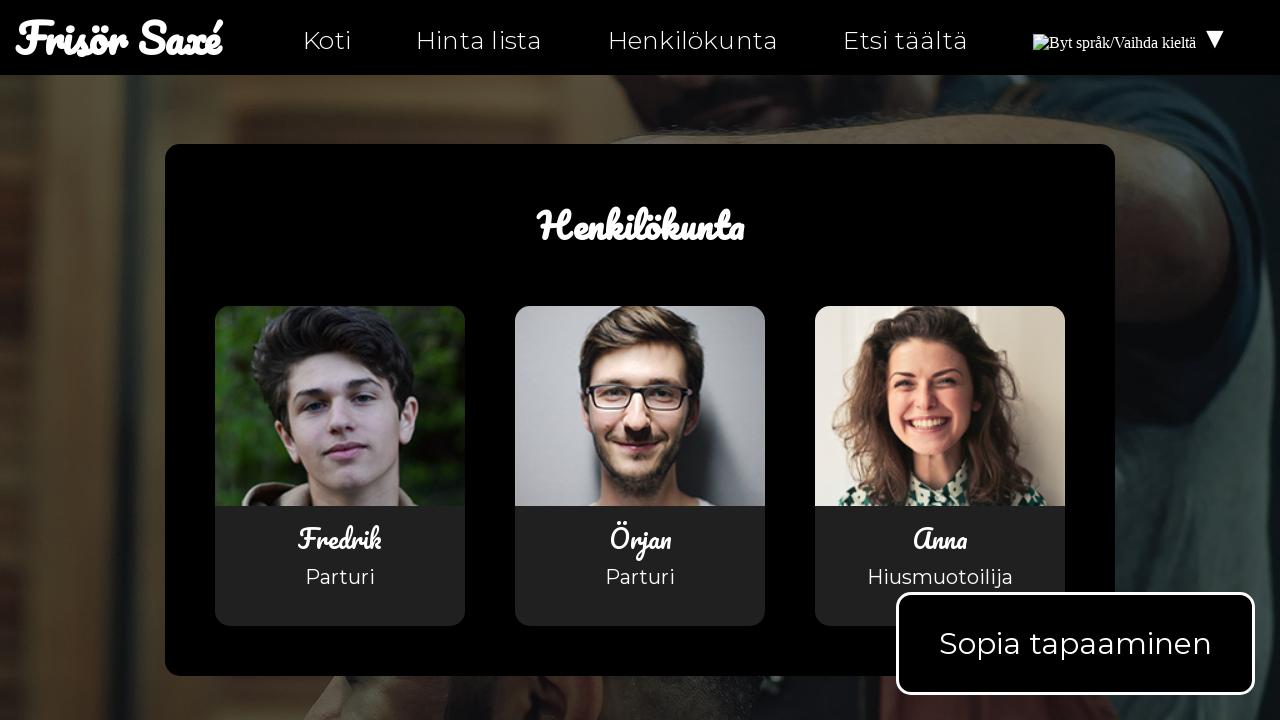

Retrieved href attribute from link
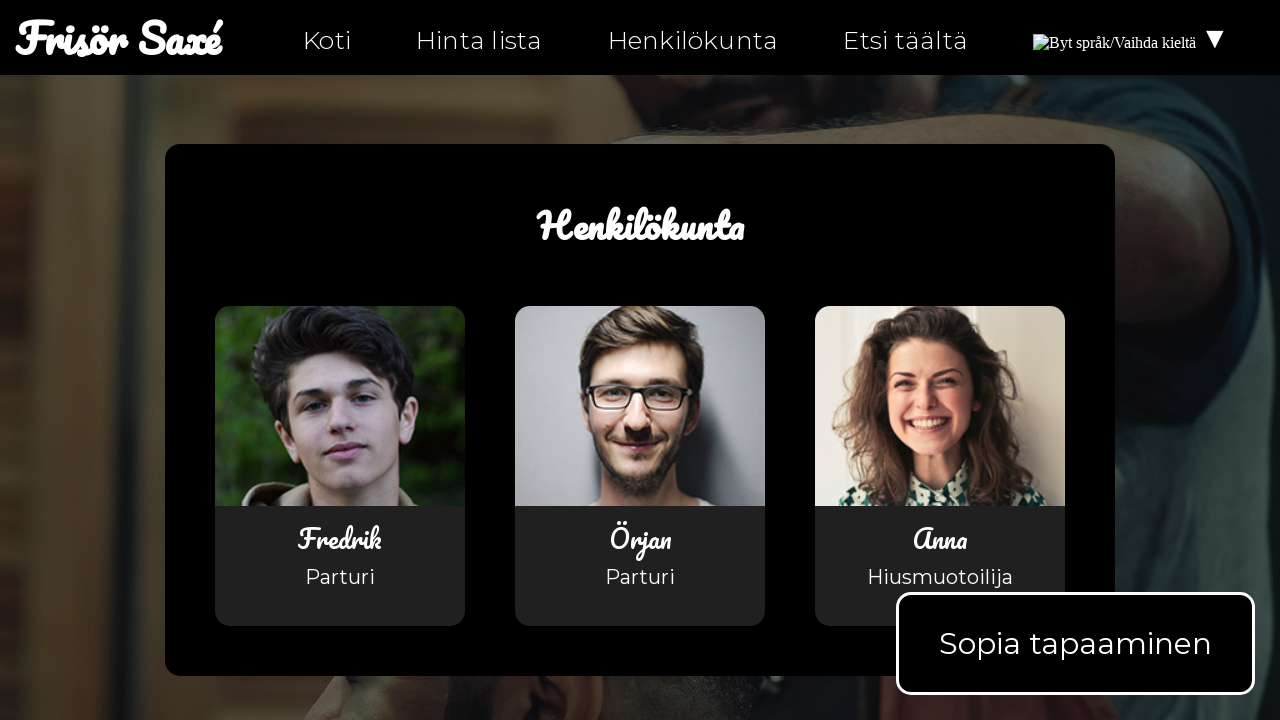

Asserted that link href does not end with '#'
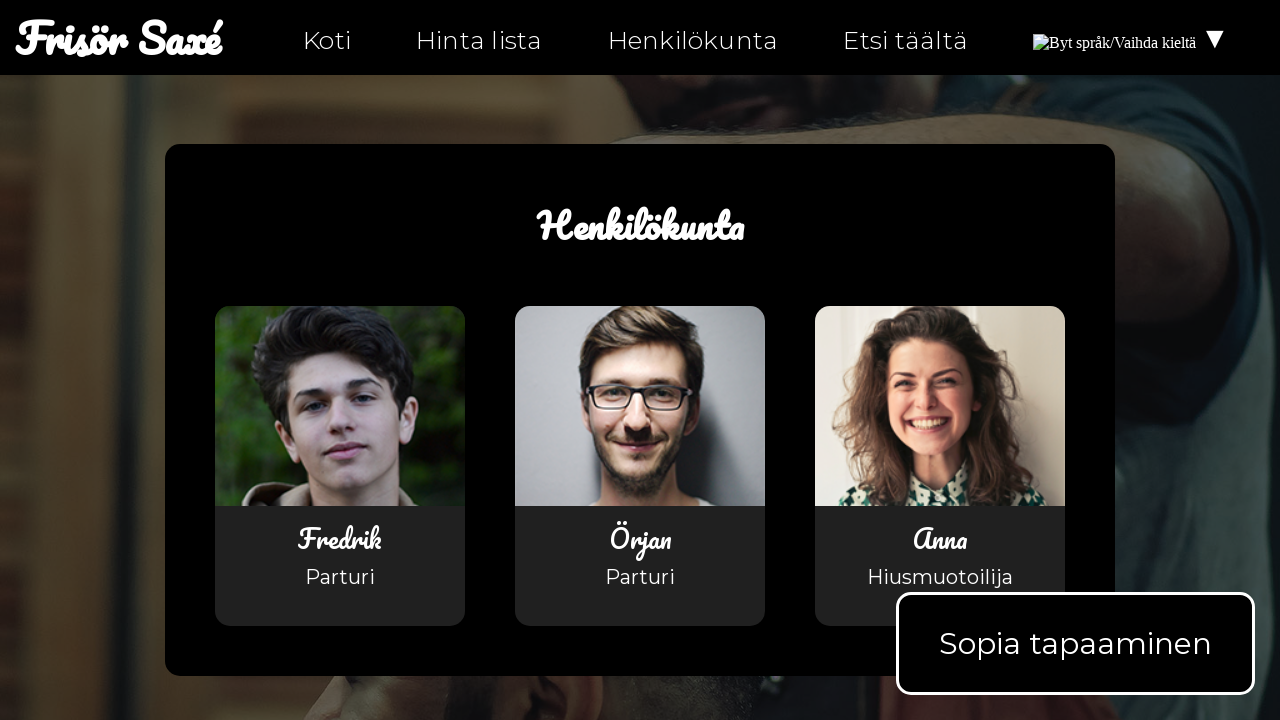

Retrieved href attribute from link
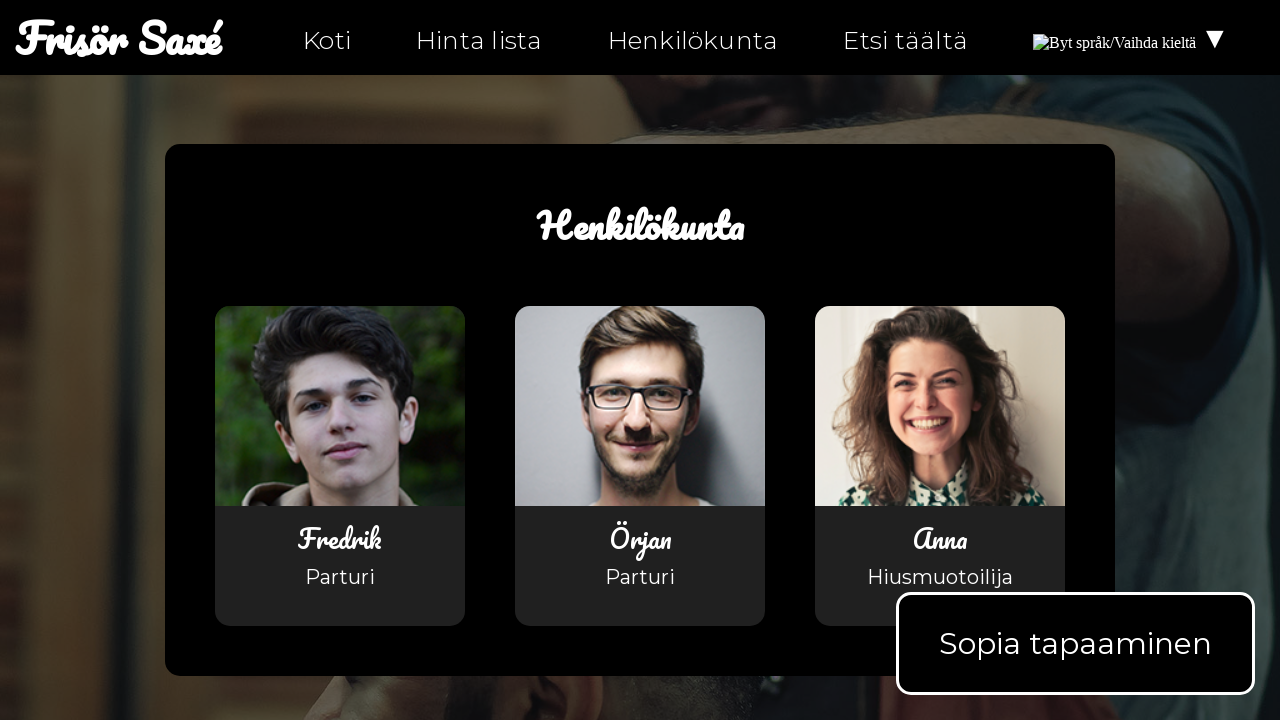

Asserted that link href does not end with '#'
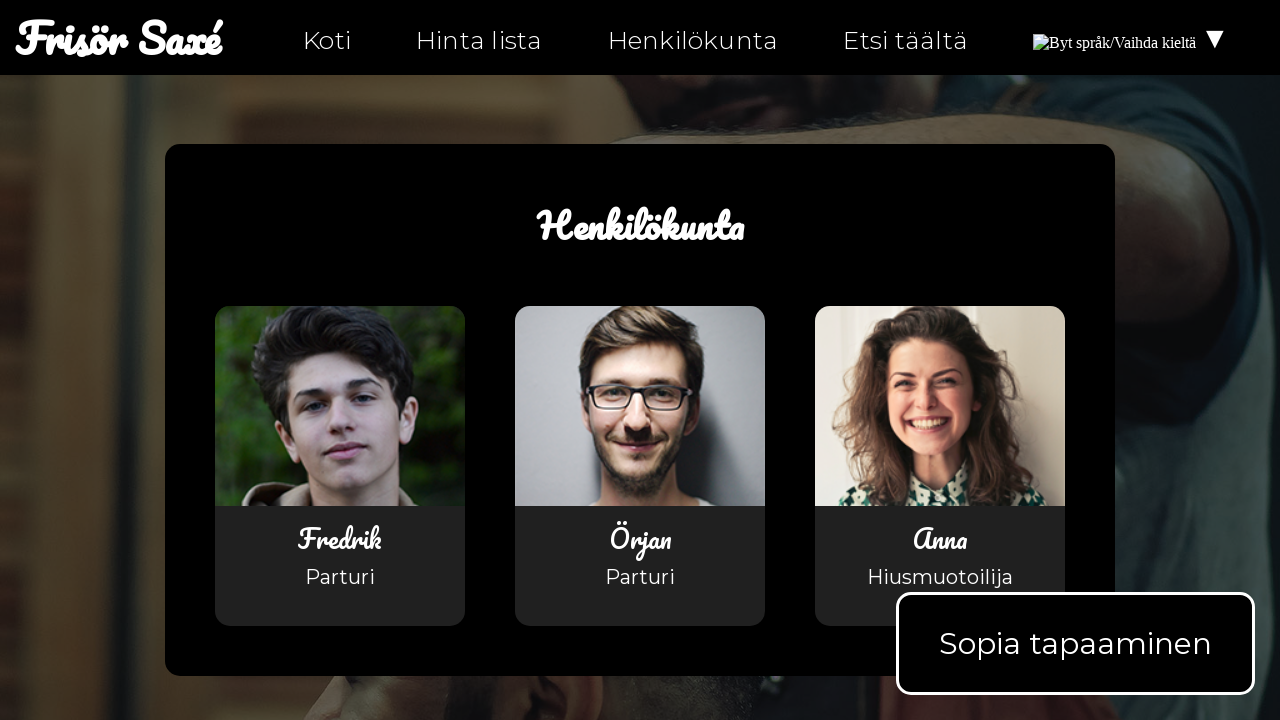

Retrieved href attribute from link
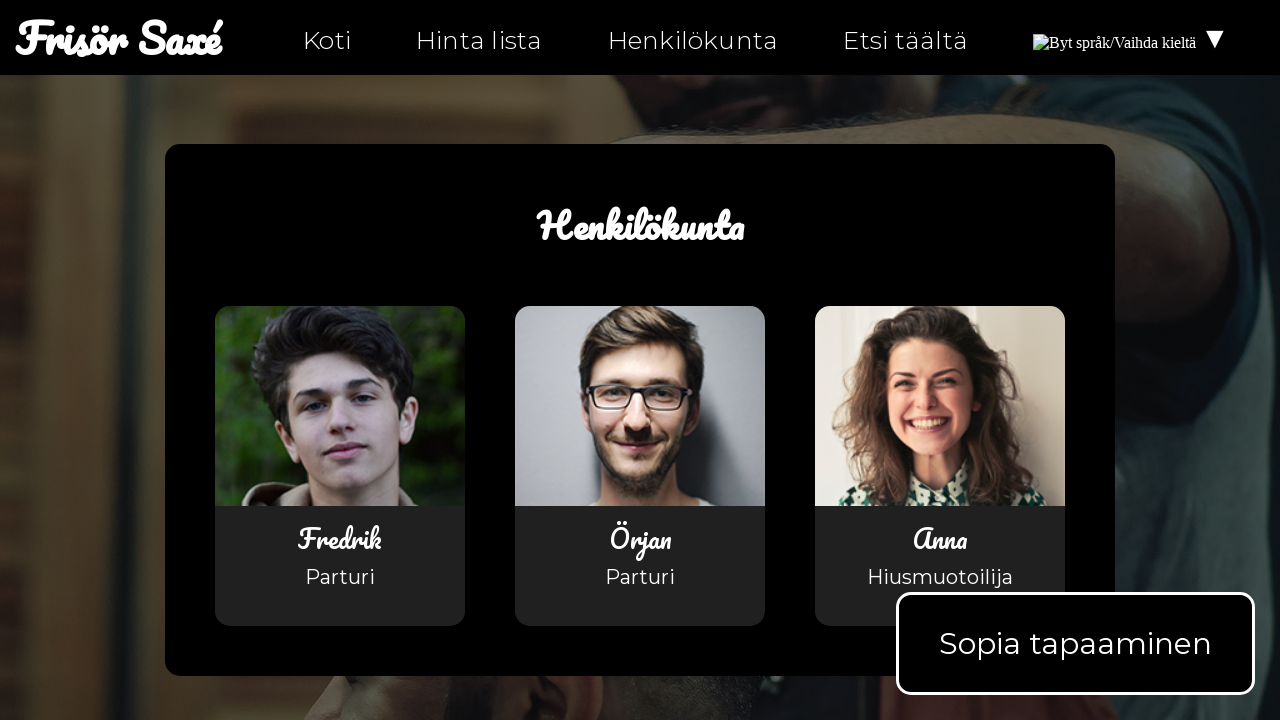

Asserted that link href does not end with '#'
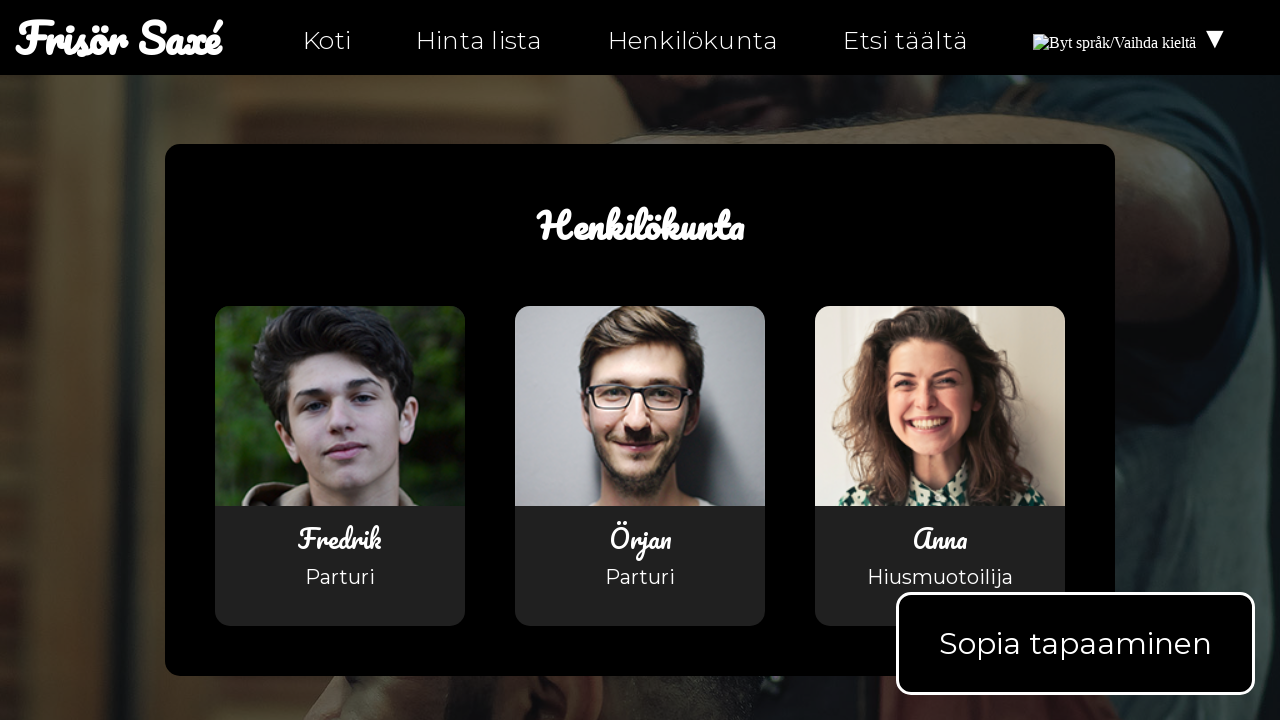

Retrieved href attribute from link
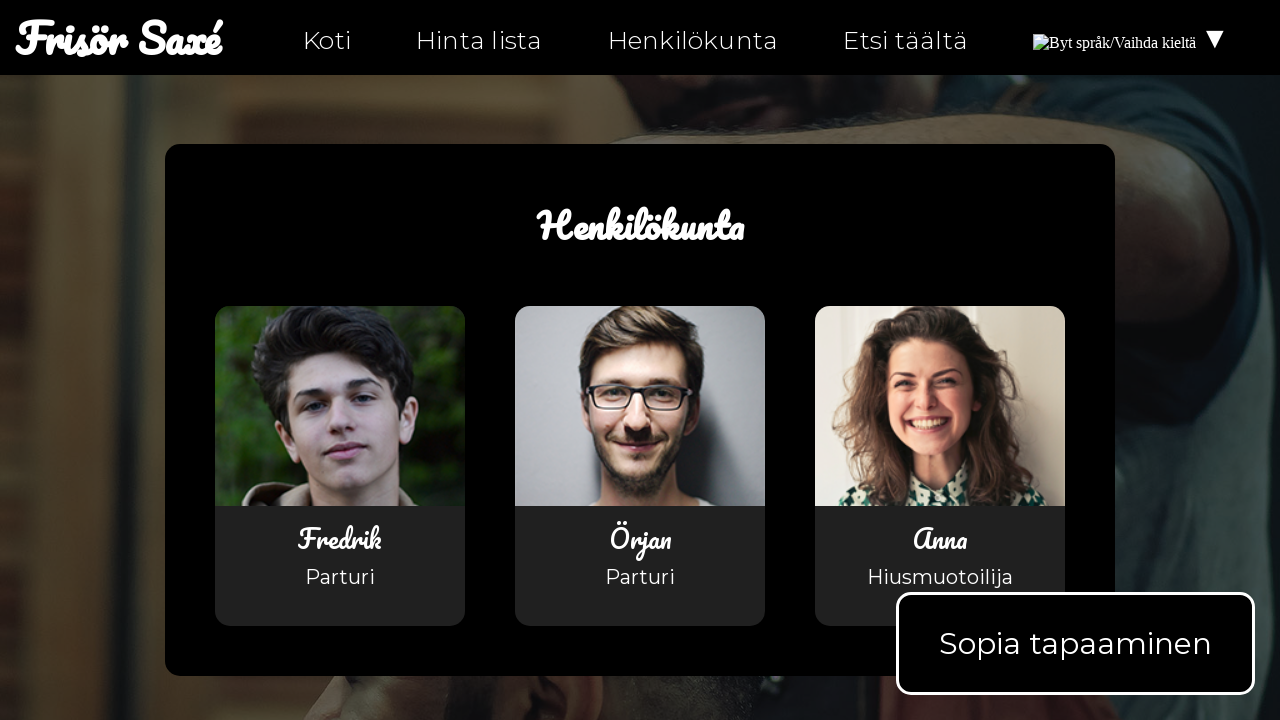

Asserted that link href does not end with '#'
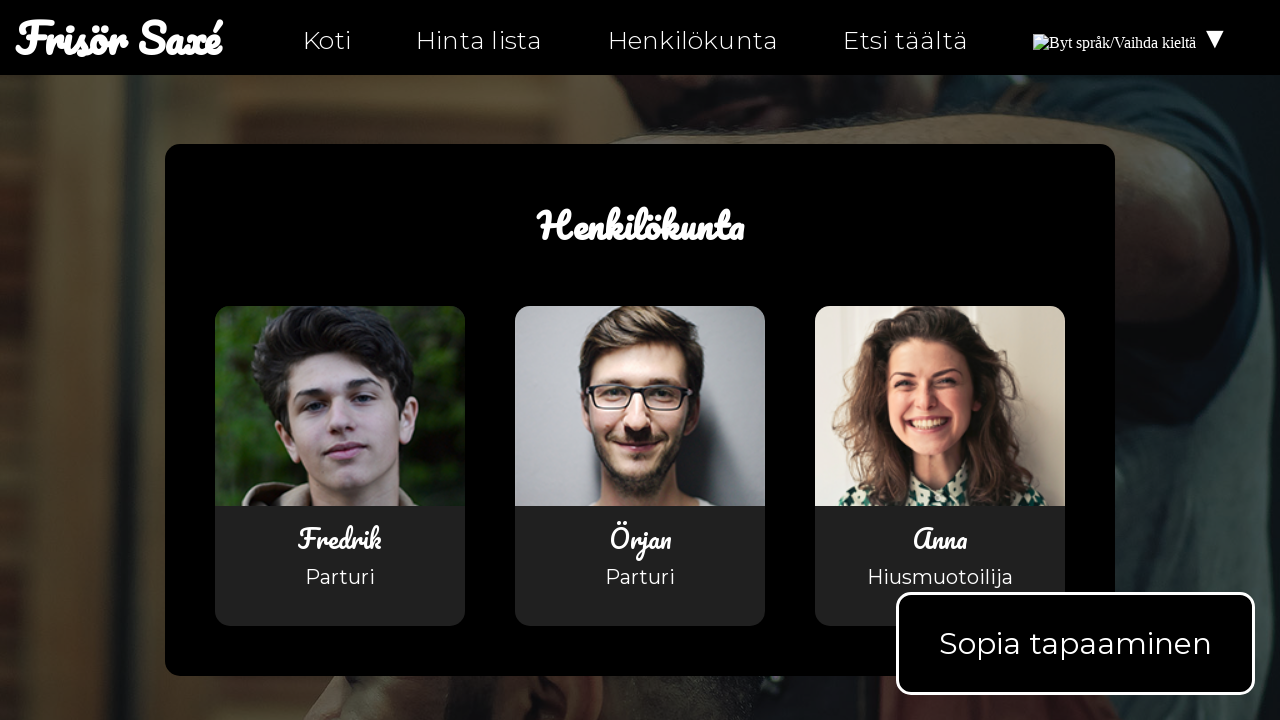

Retrieved href attribute from link
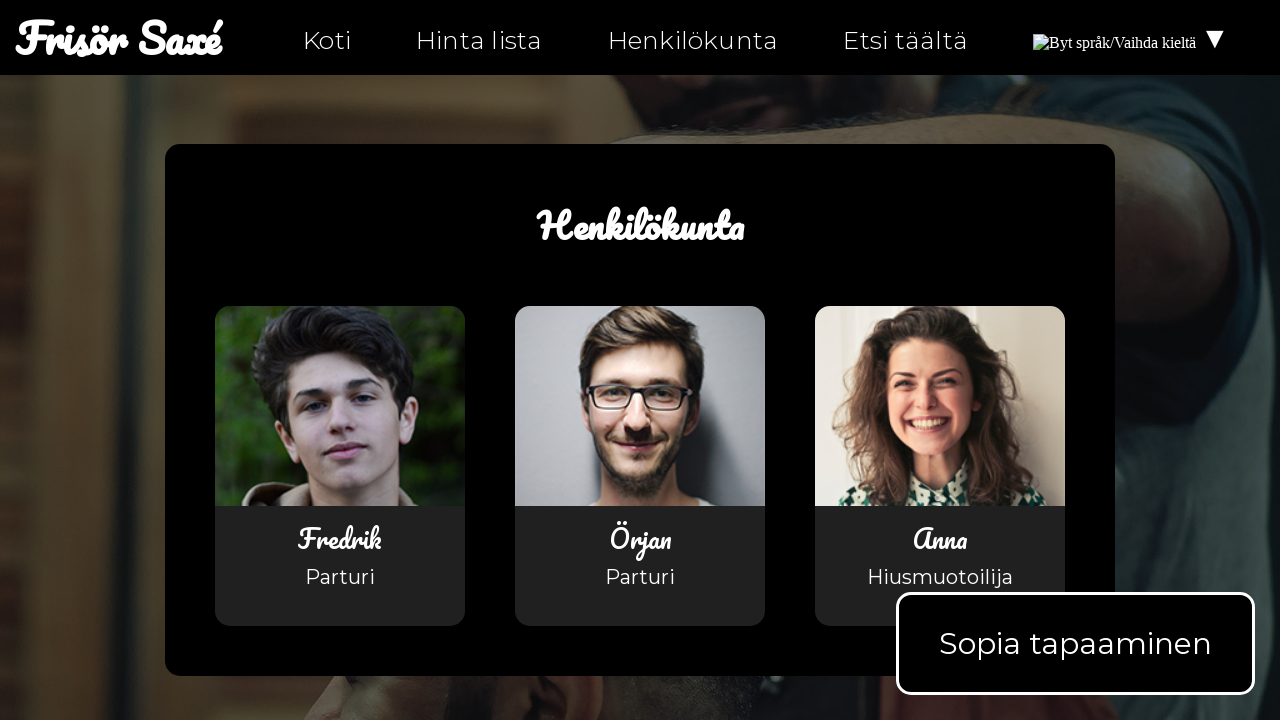

Asserted that link href does not end with '#'
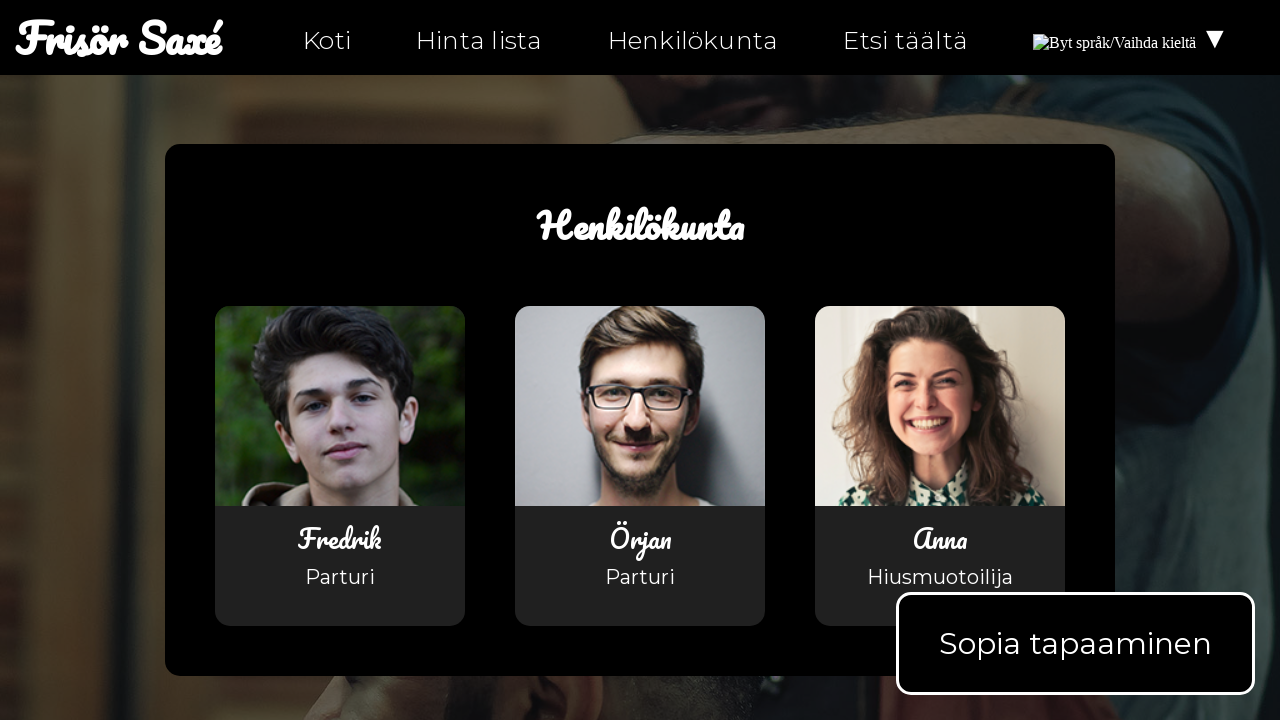

Retrieved href attribute from link
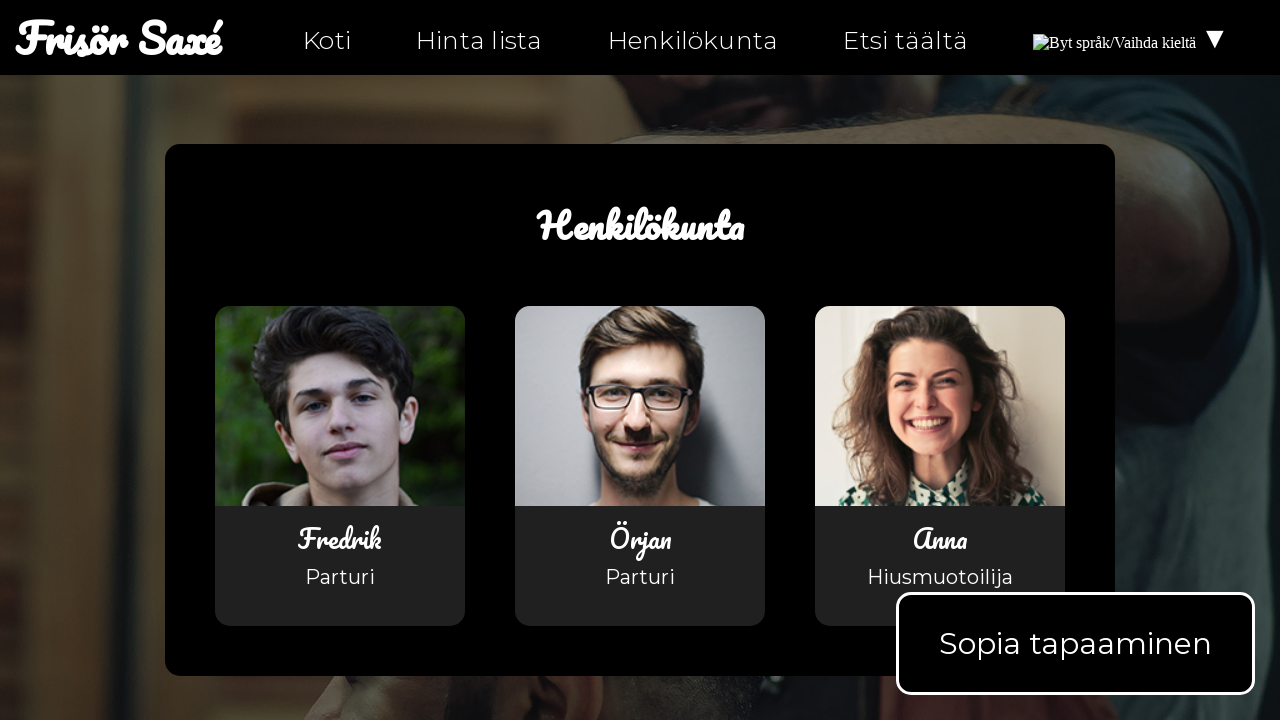

Asserted that link href does not end with '#'
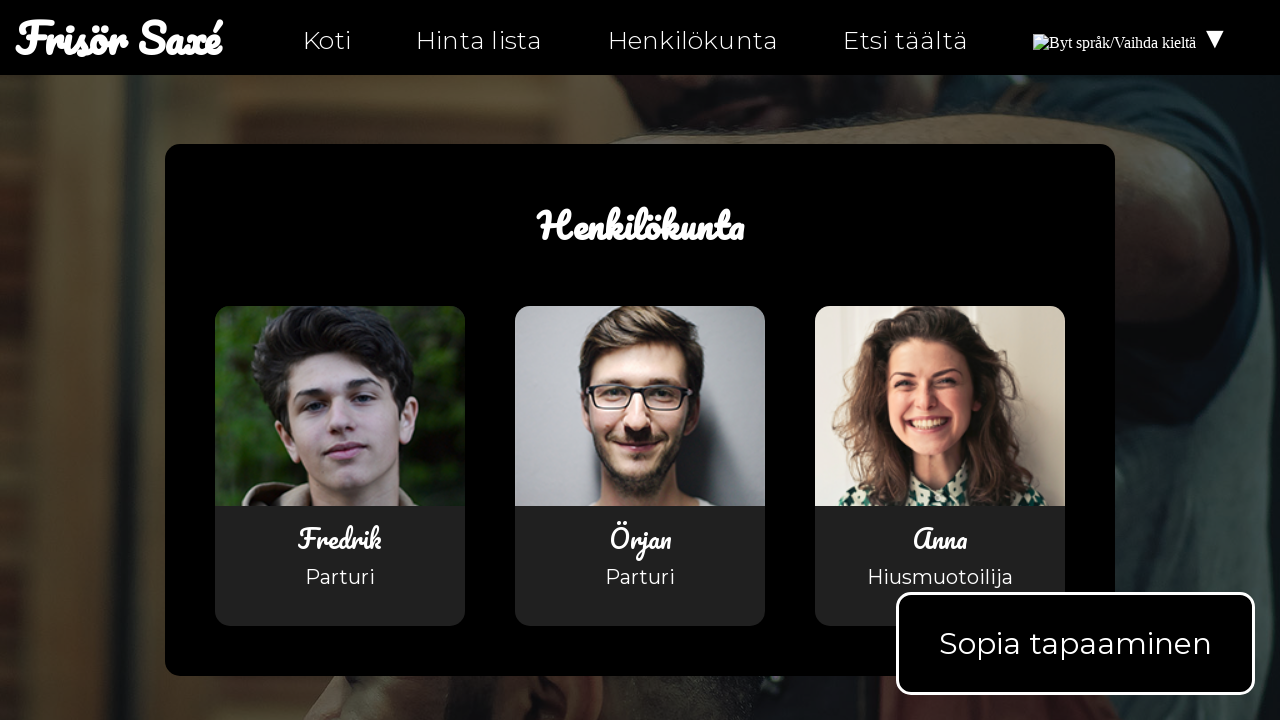

Retrieved href attribute from link
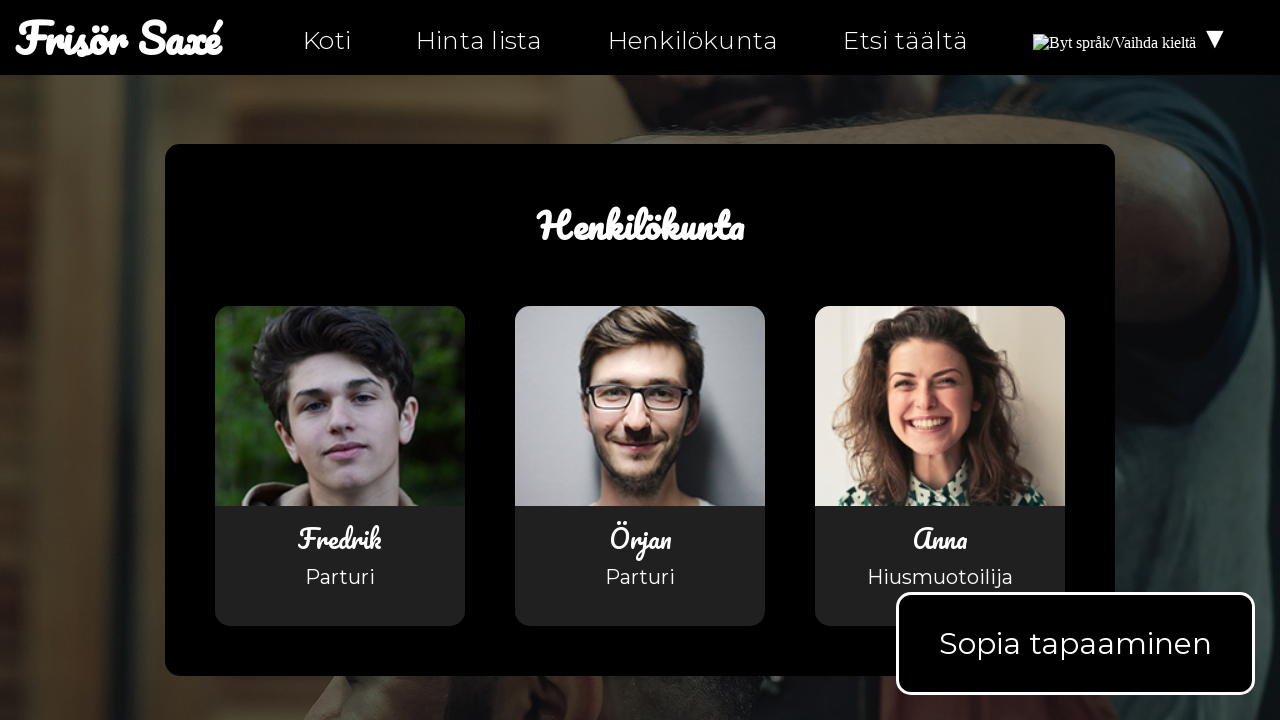

Asserted that link href does not end with '#'
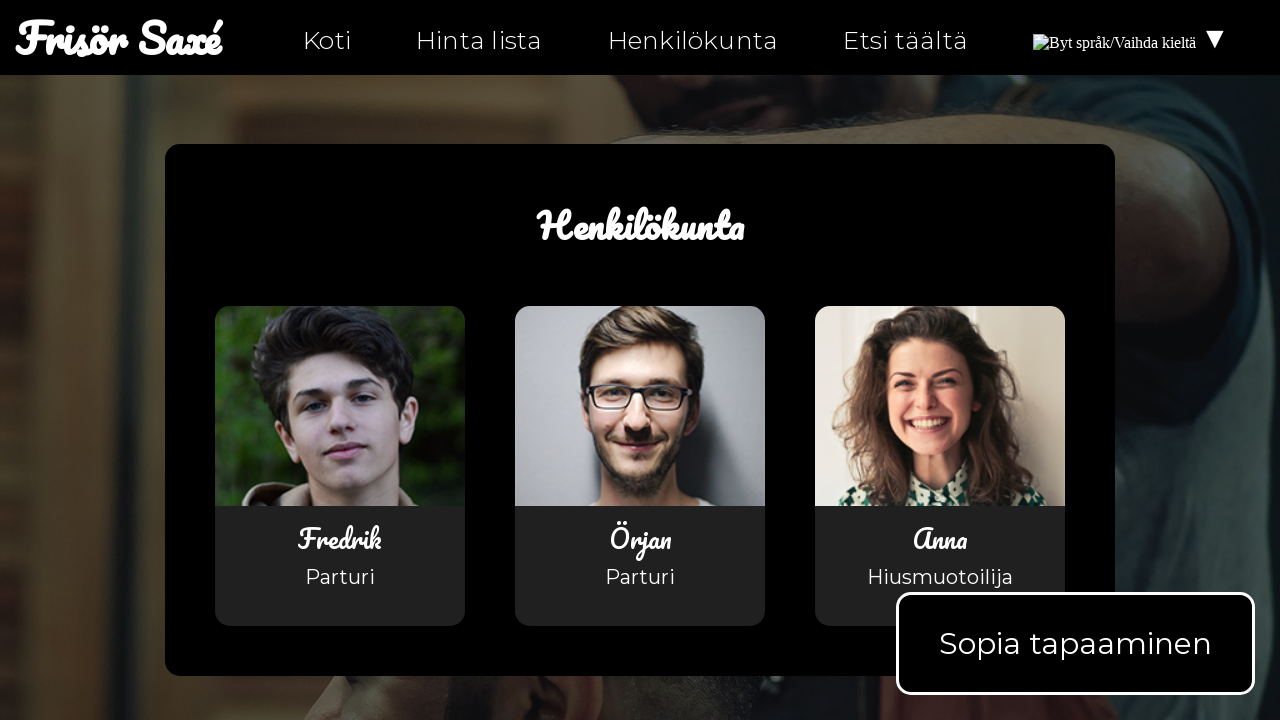

Retrieved href attribute from link
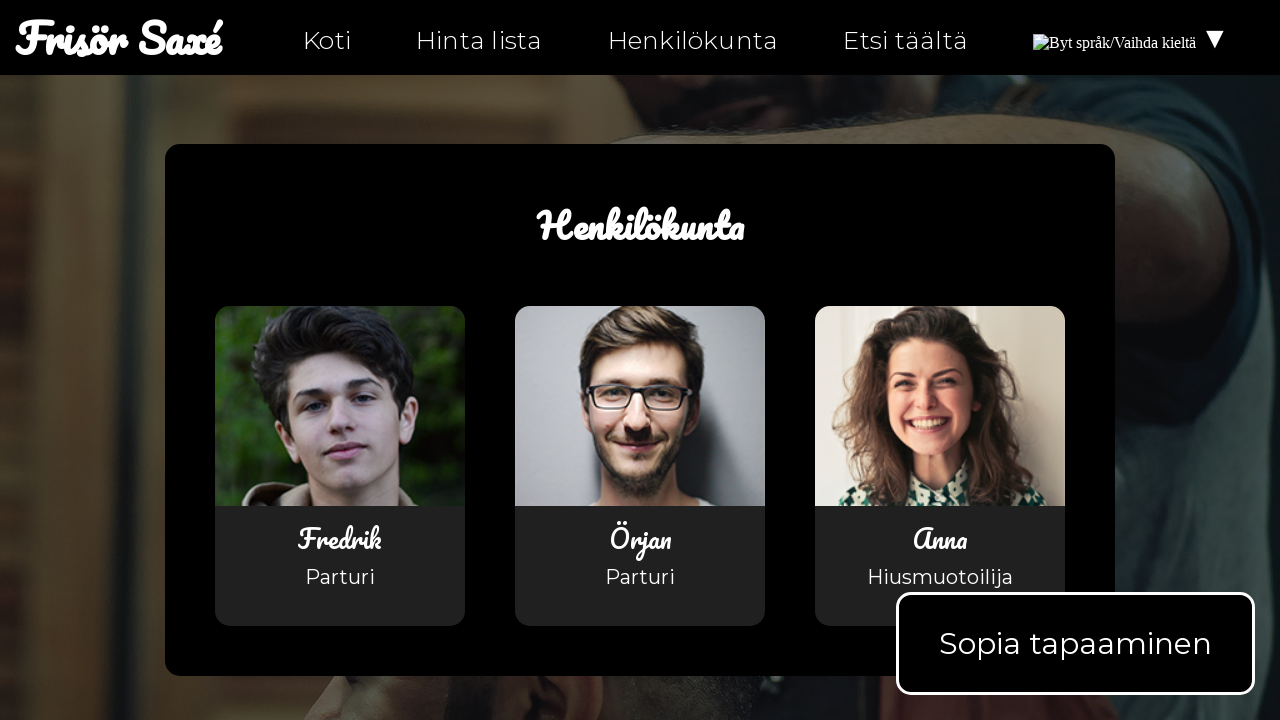

Asserted that link href does not end with '#'
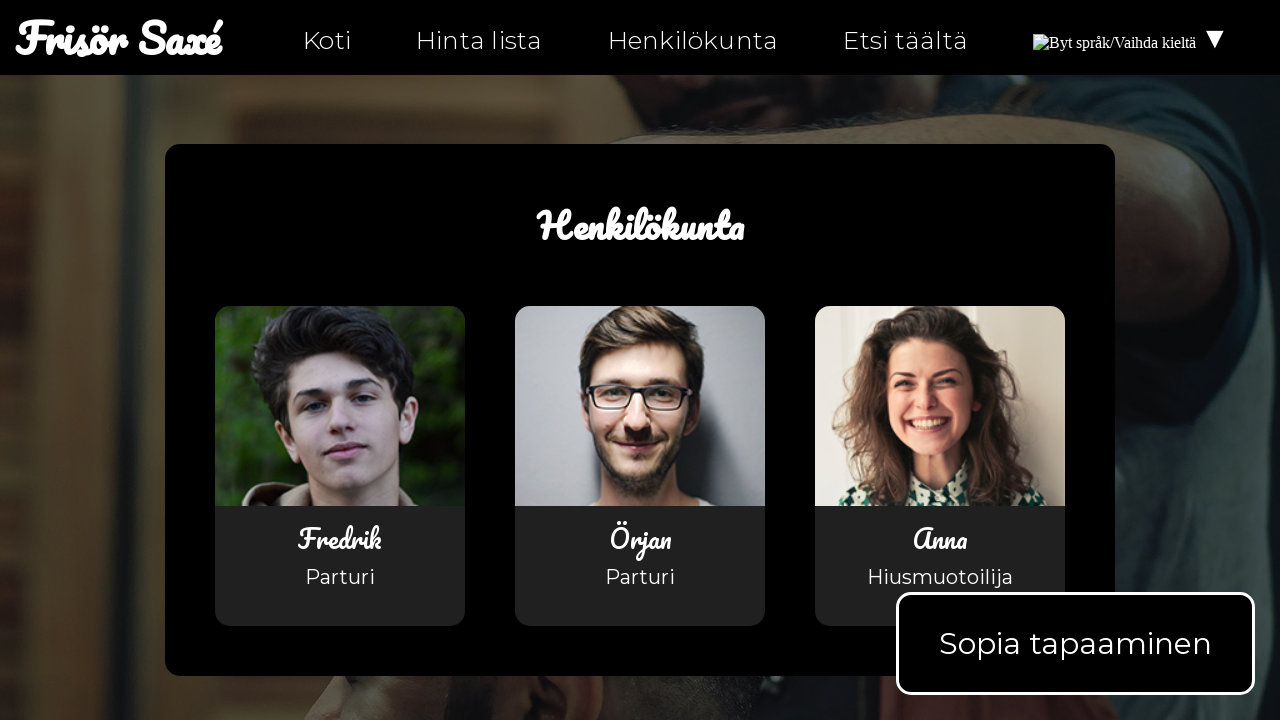

Retrieved href attribute from link
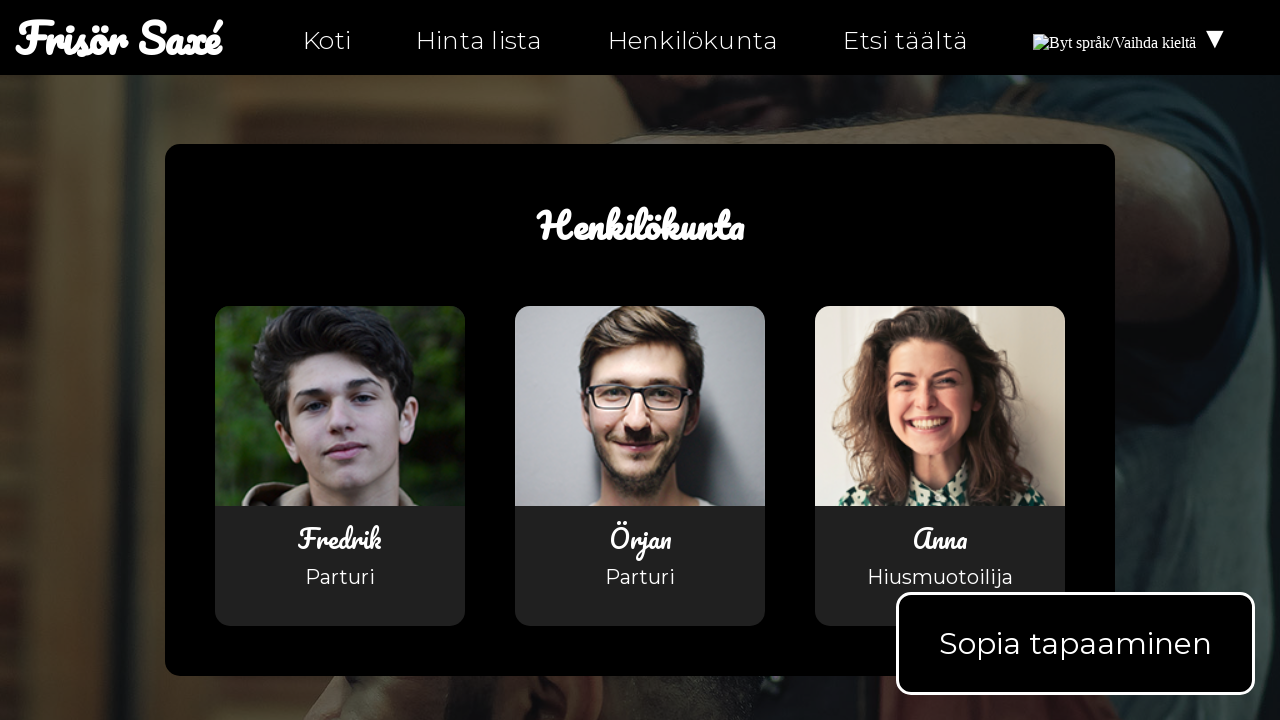

Asserted that link href does not end with '#'
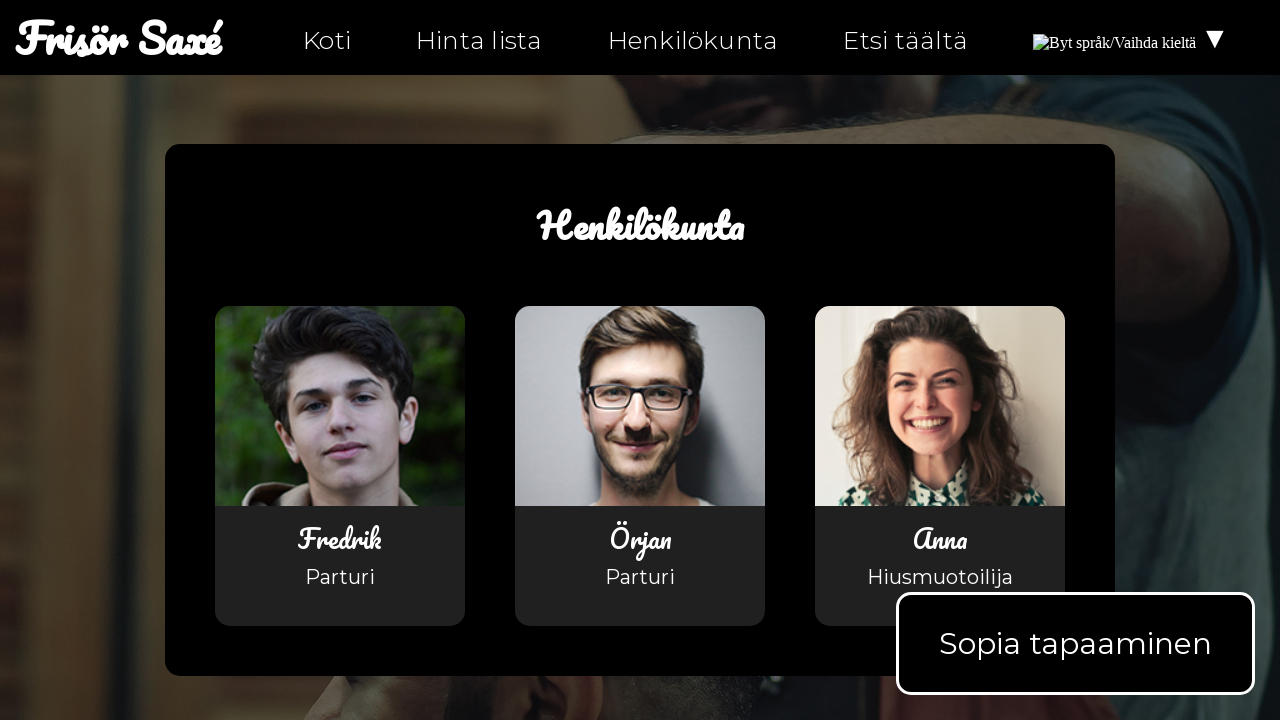

Retrieved href attribute from link
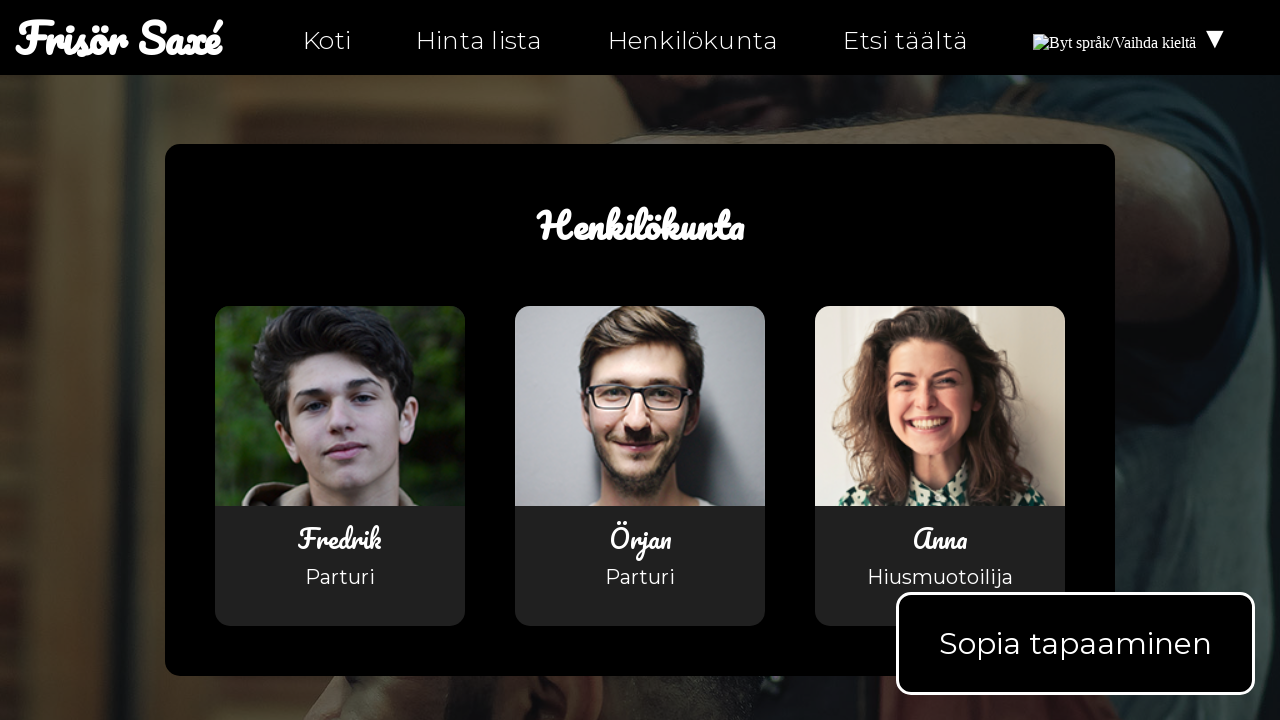

Asserted that link href does not end with '#'
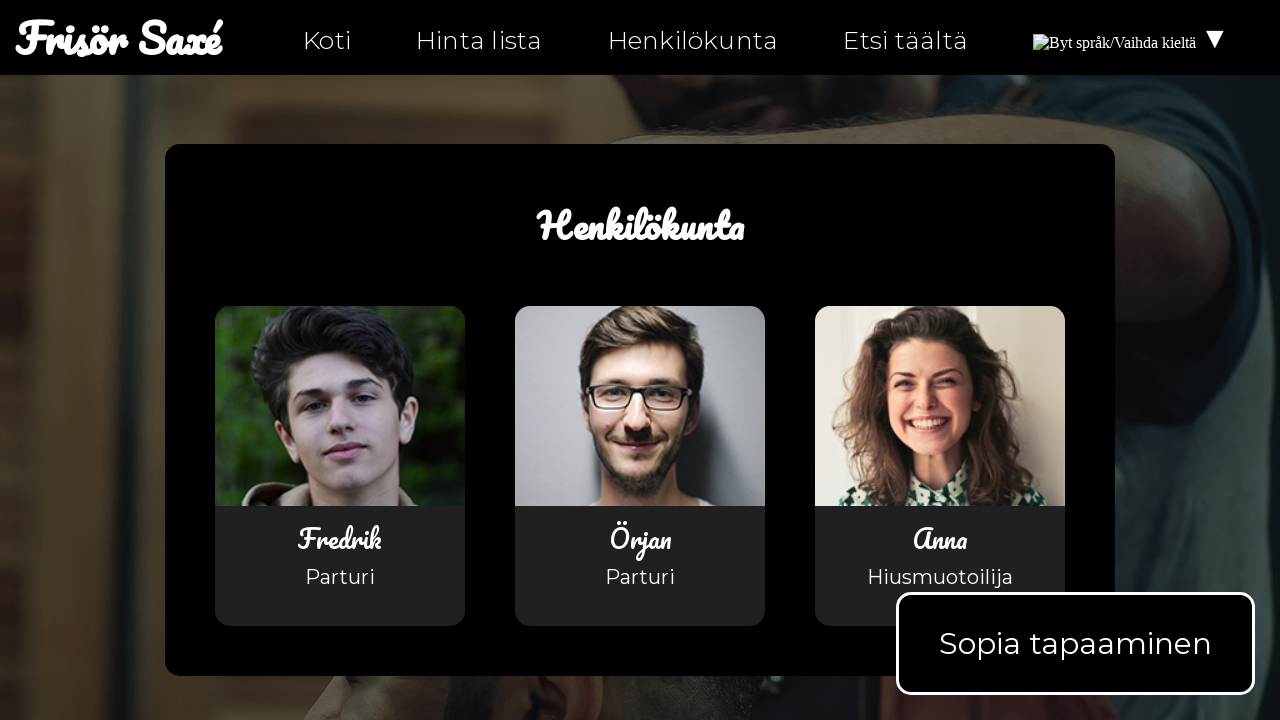

Navigated to hitta-hit-fi.html
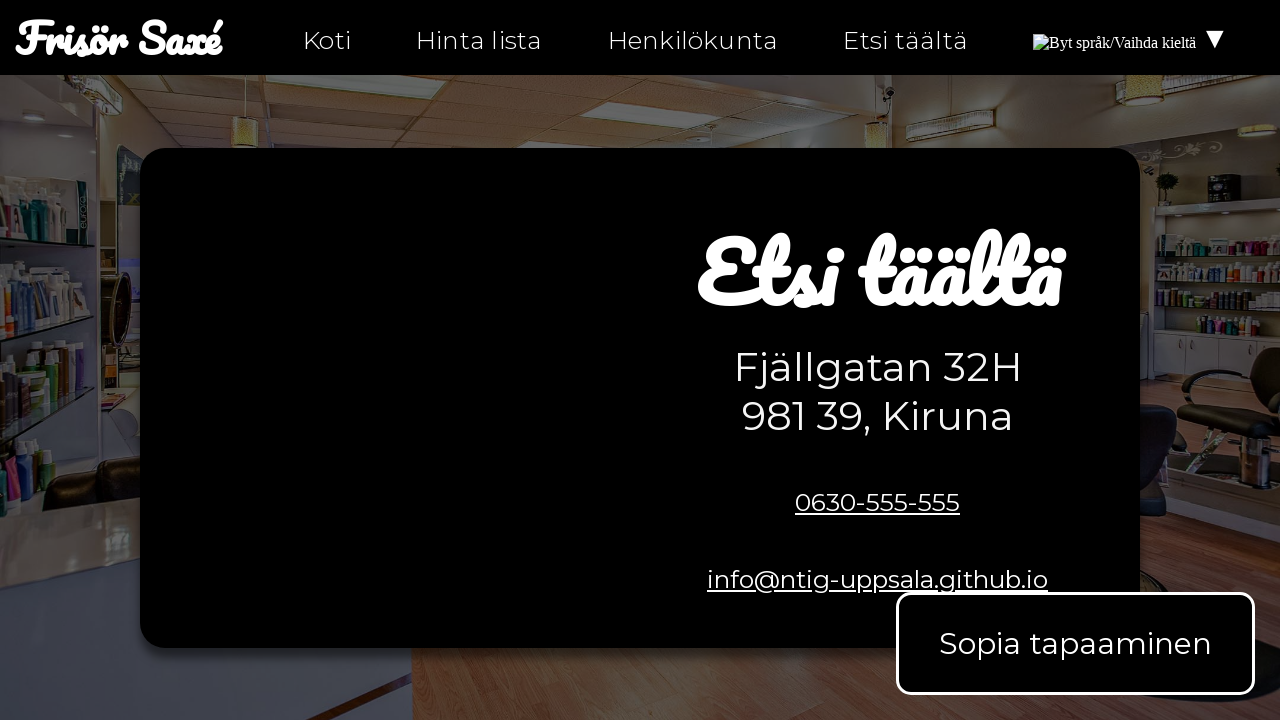

Located all links on hitta-hit-fi.html page
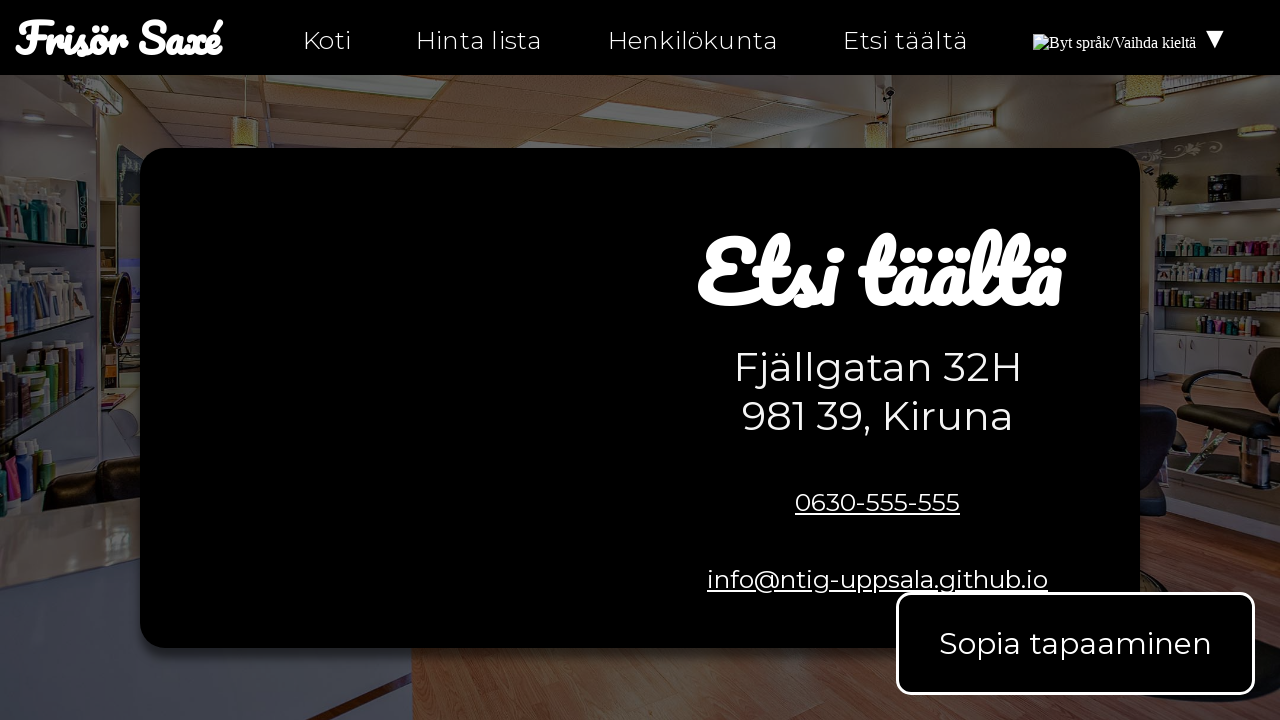

Retrieved href attribute from link
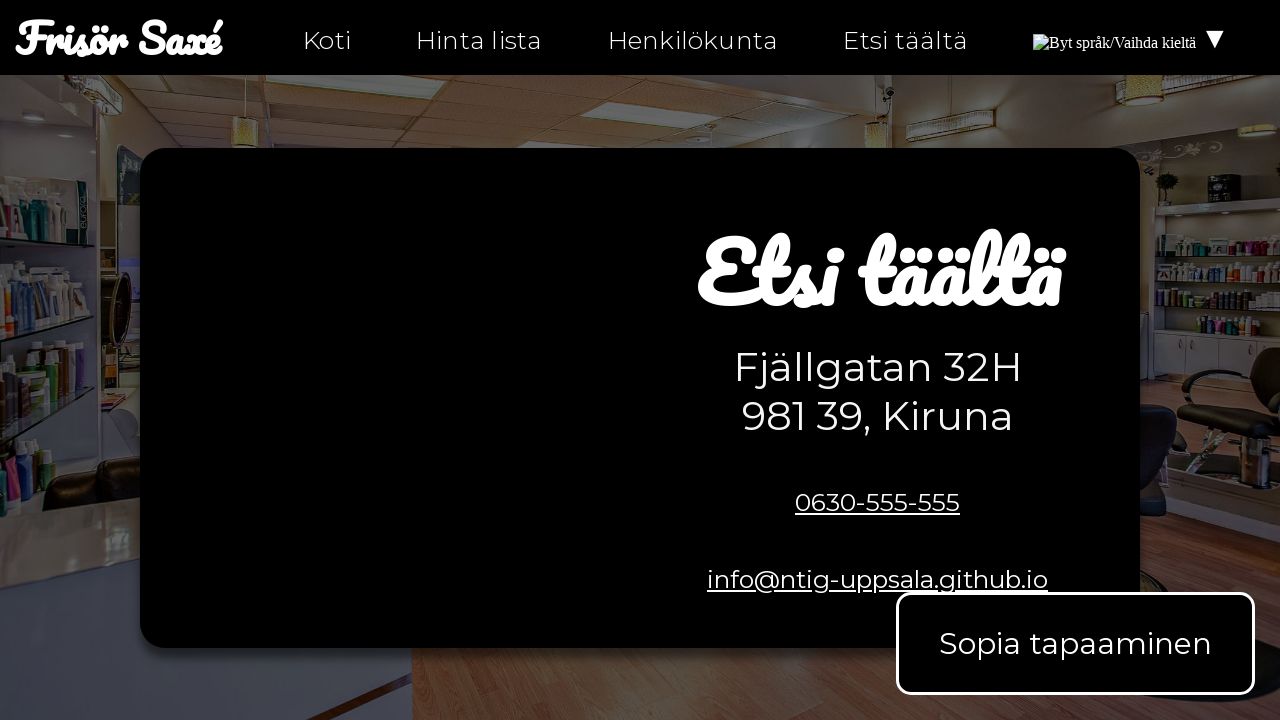

Asserted that link href does not end with '#'
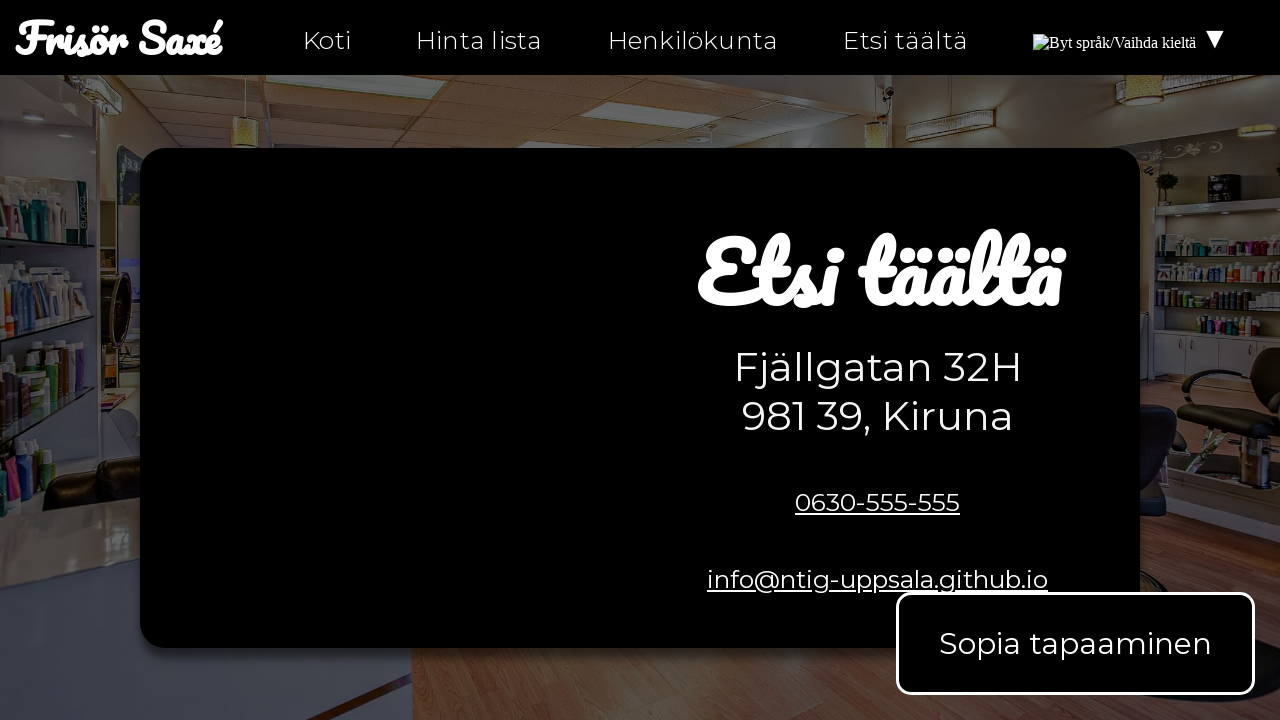

Retrieved href attribute from link
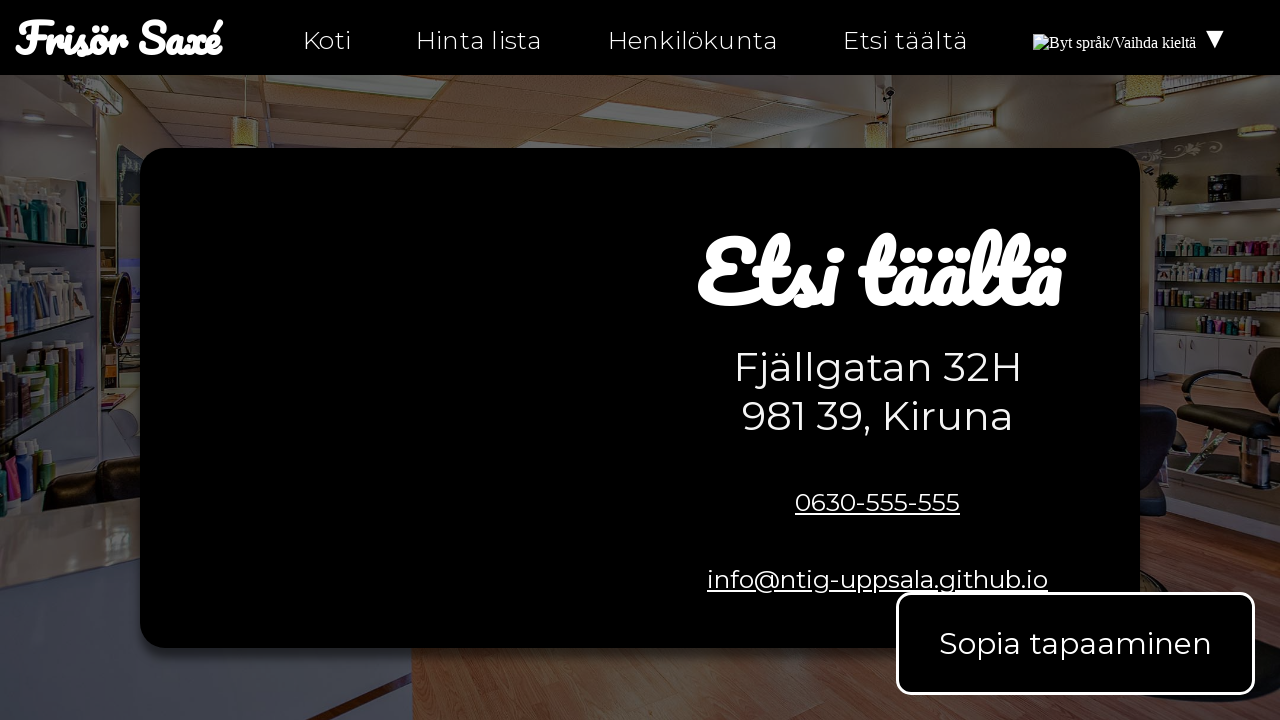

Asserted that link href does not end with '#'
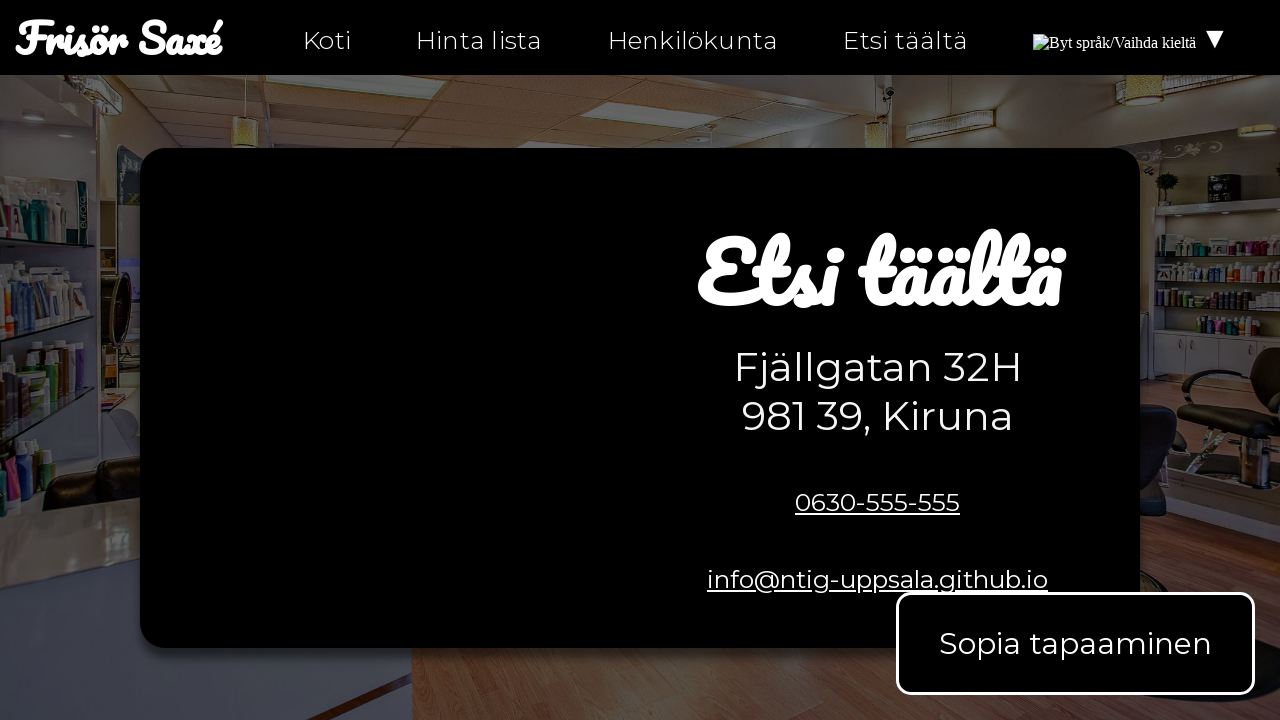

Retrieved href attribute from link
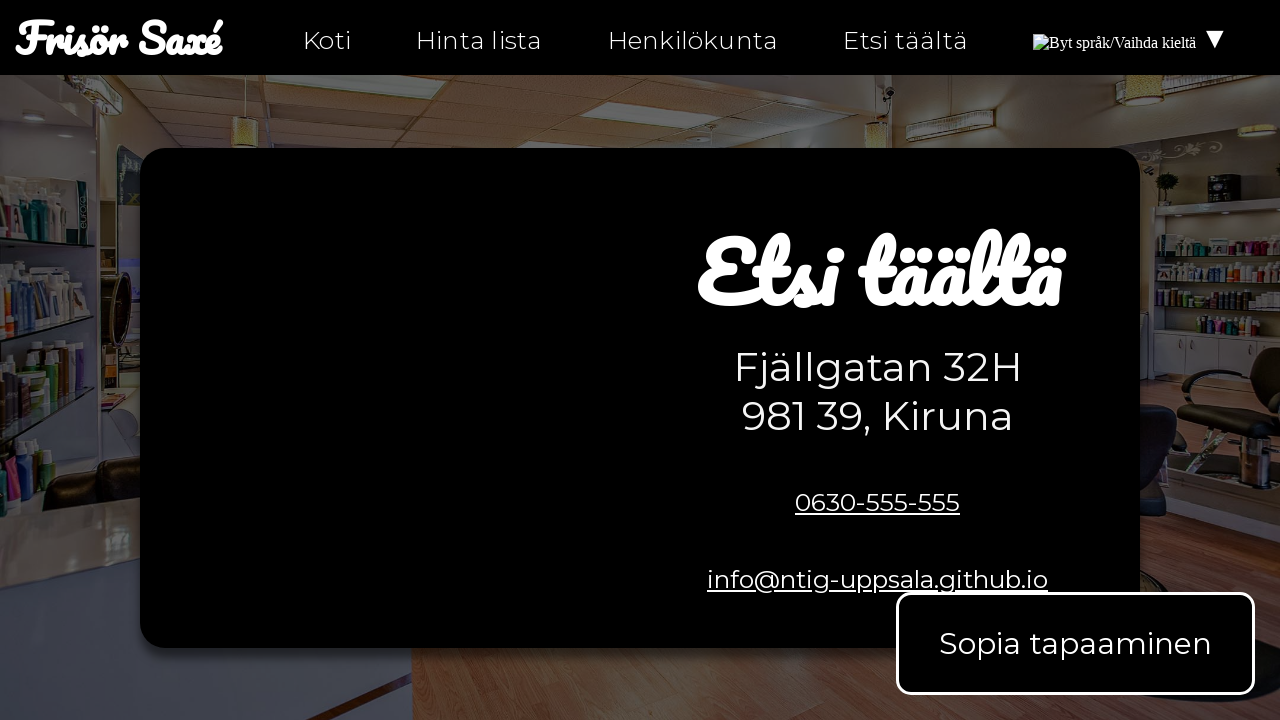

Asserted that link href does not end with '#'
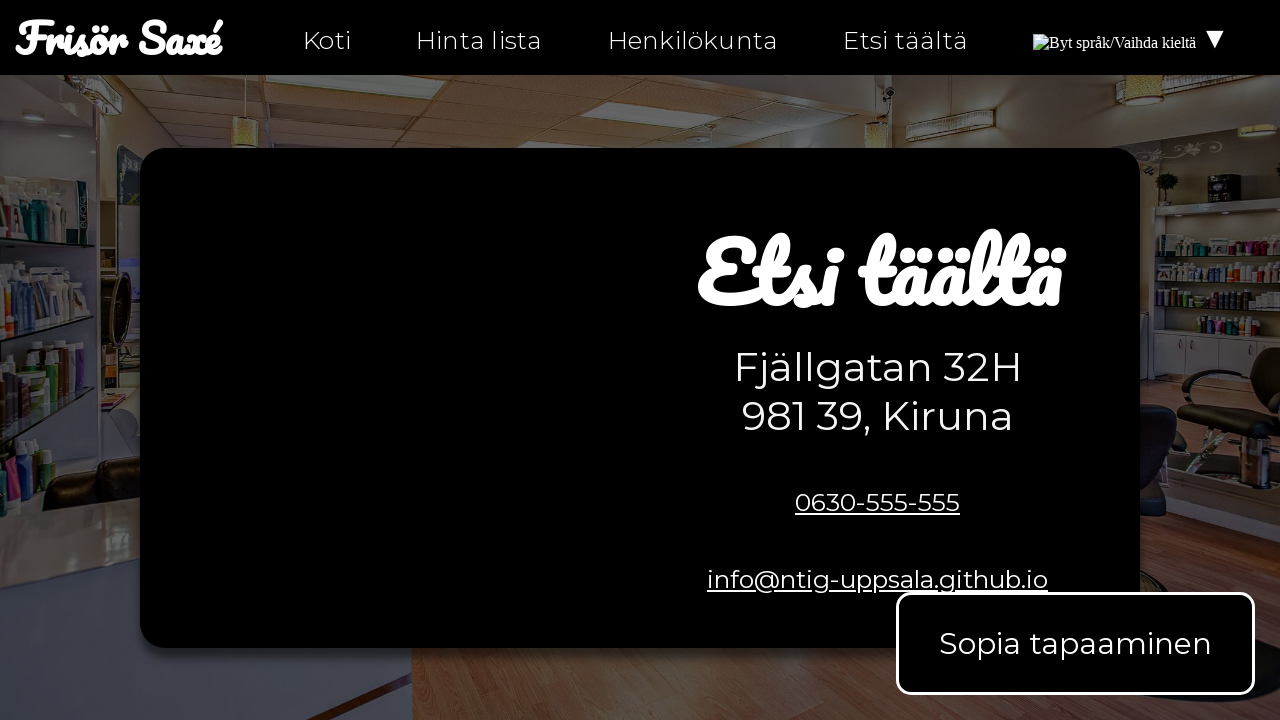

Retrieved href attribute from link
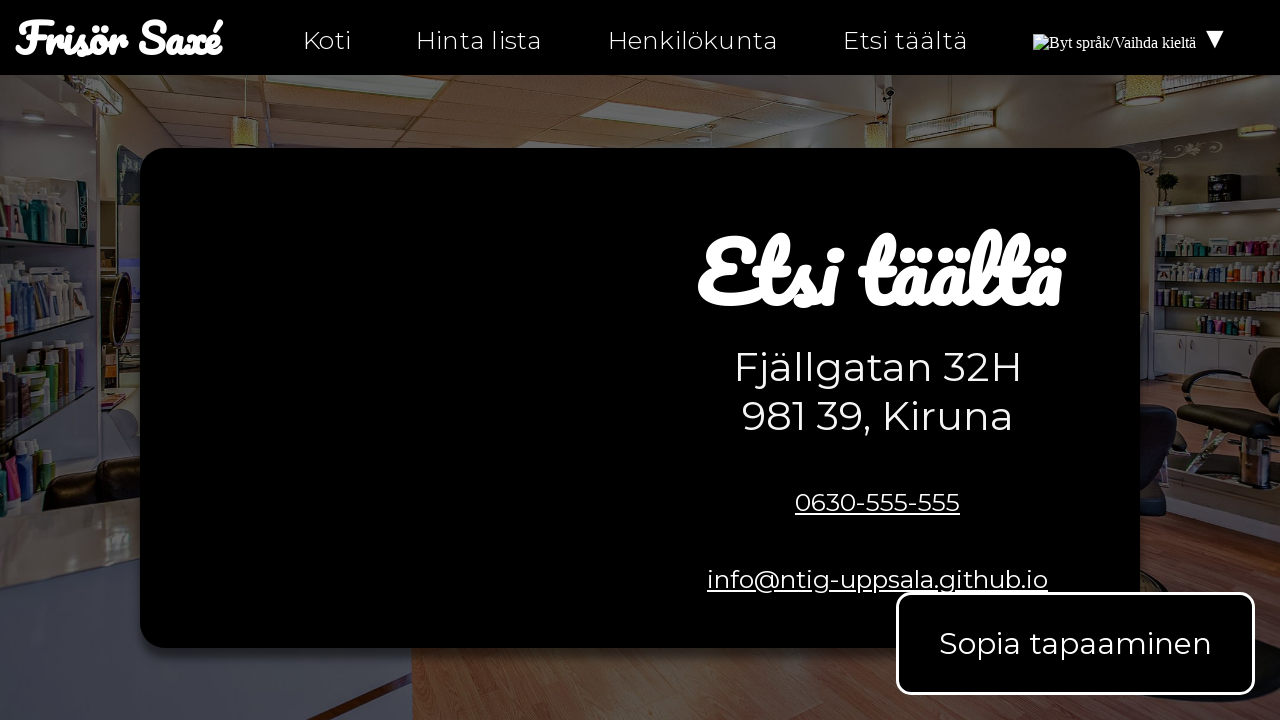

Asserted that link href does not end with '#'
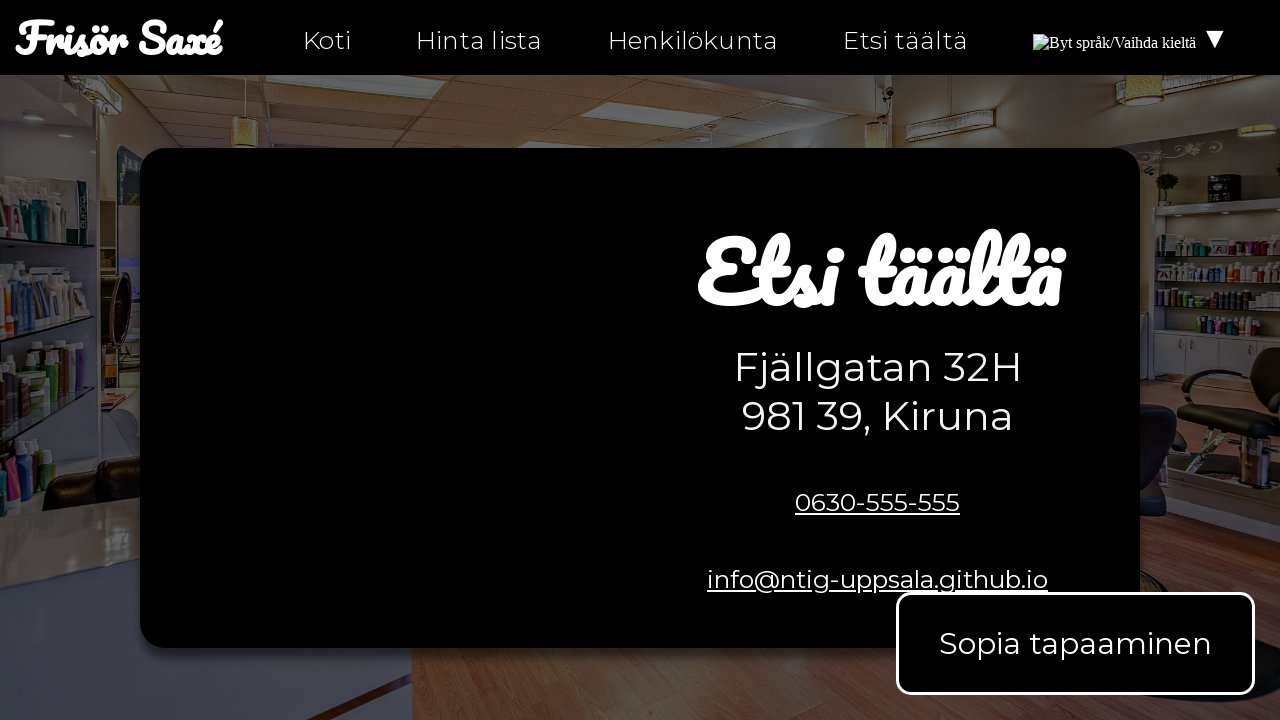

Retrieved href attribute from link
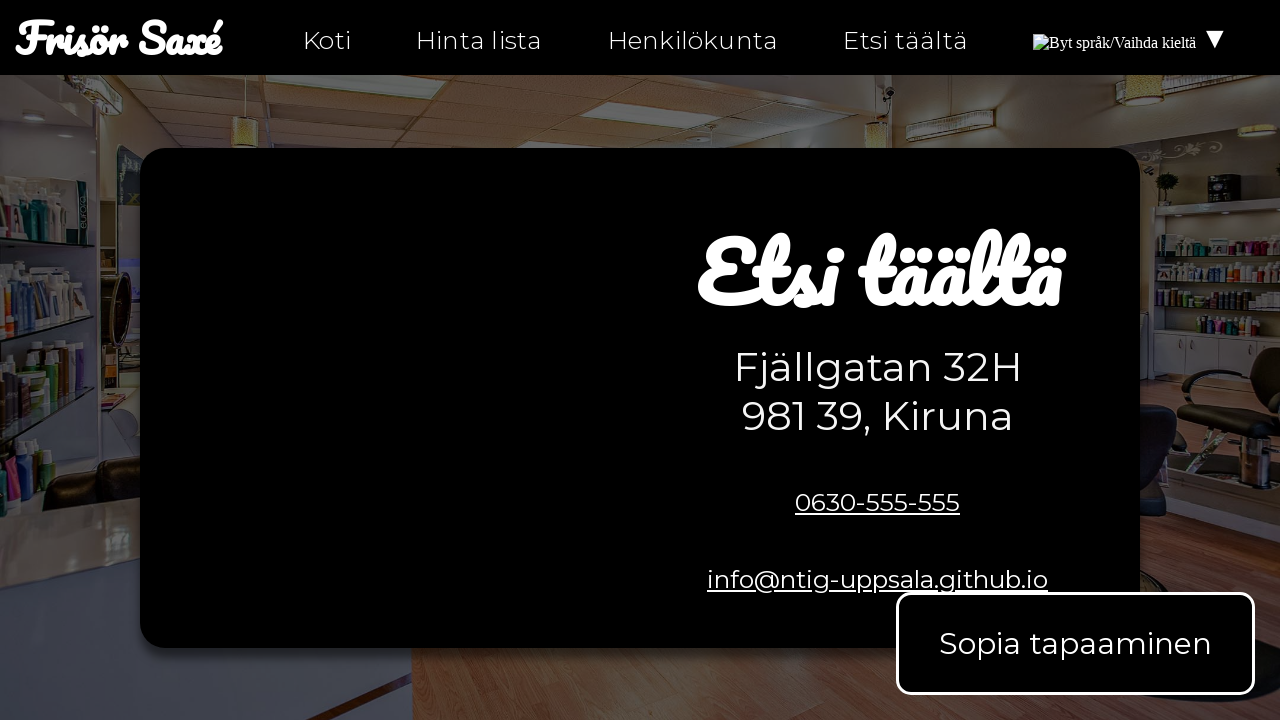

Asserted that link href does not end with '#'
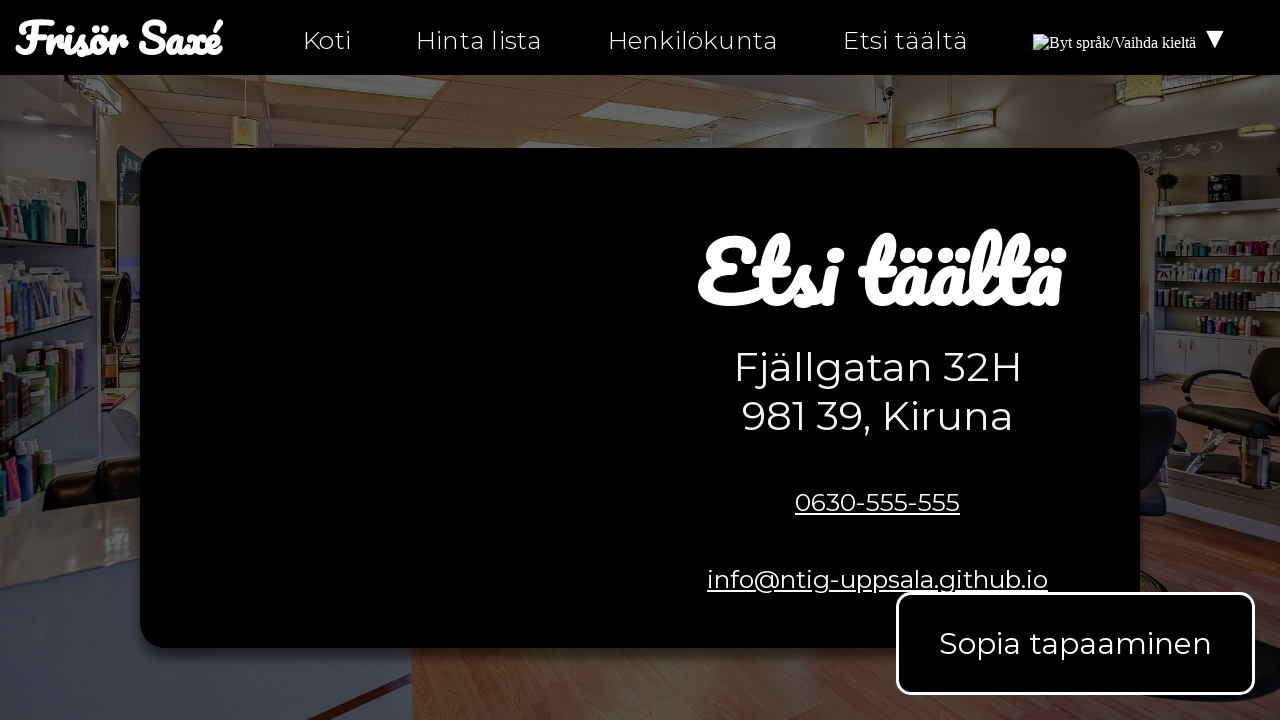

Retrieved href attribute from link
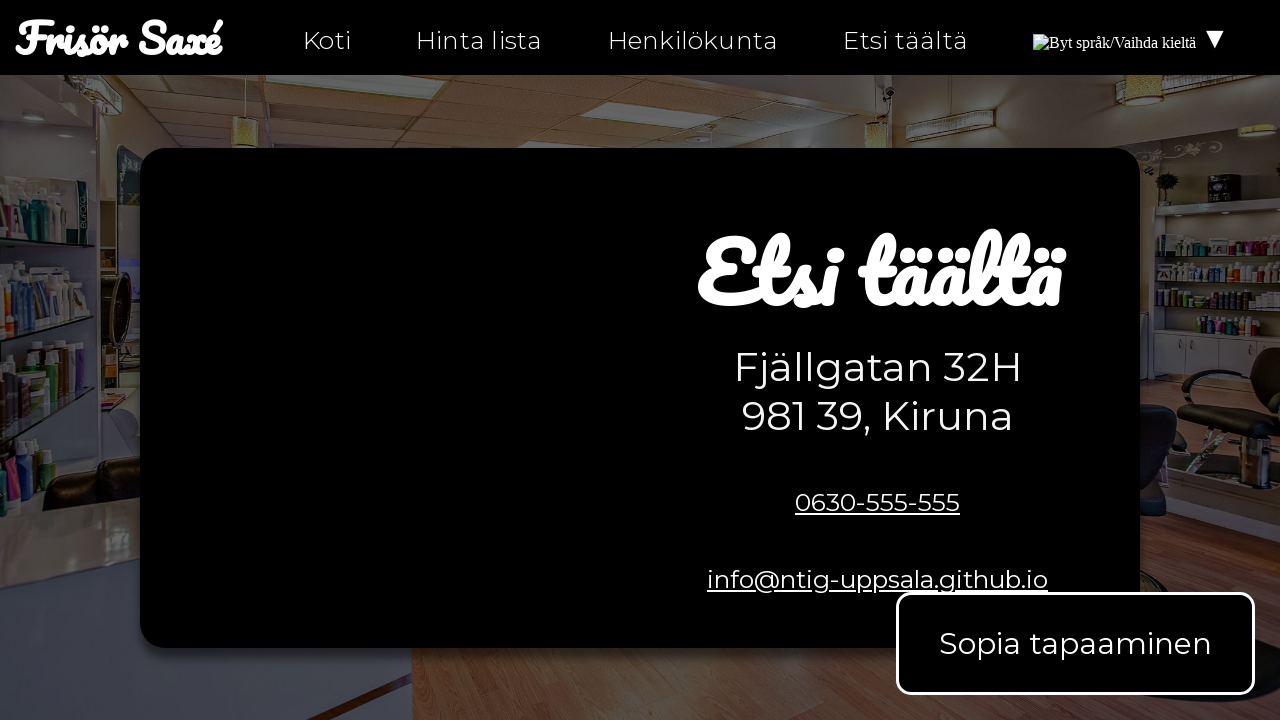

Asserted that link href does not end with '#'
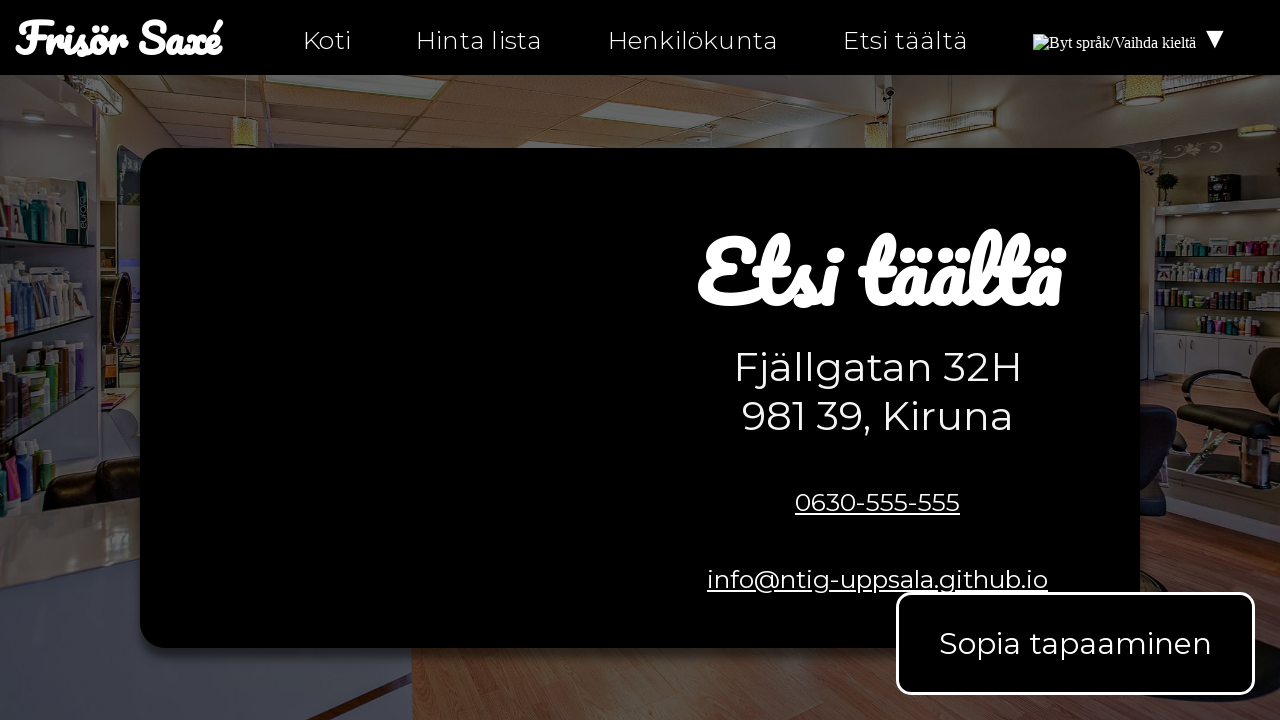

Retrieved href attribute from link
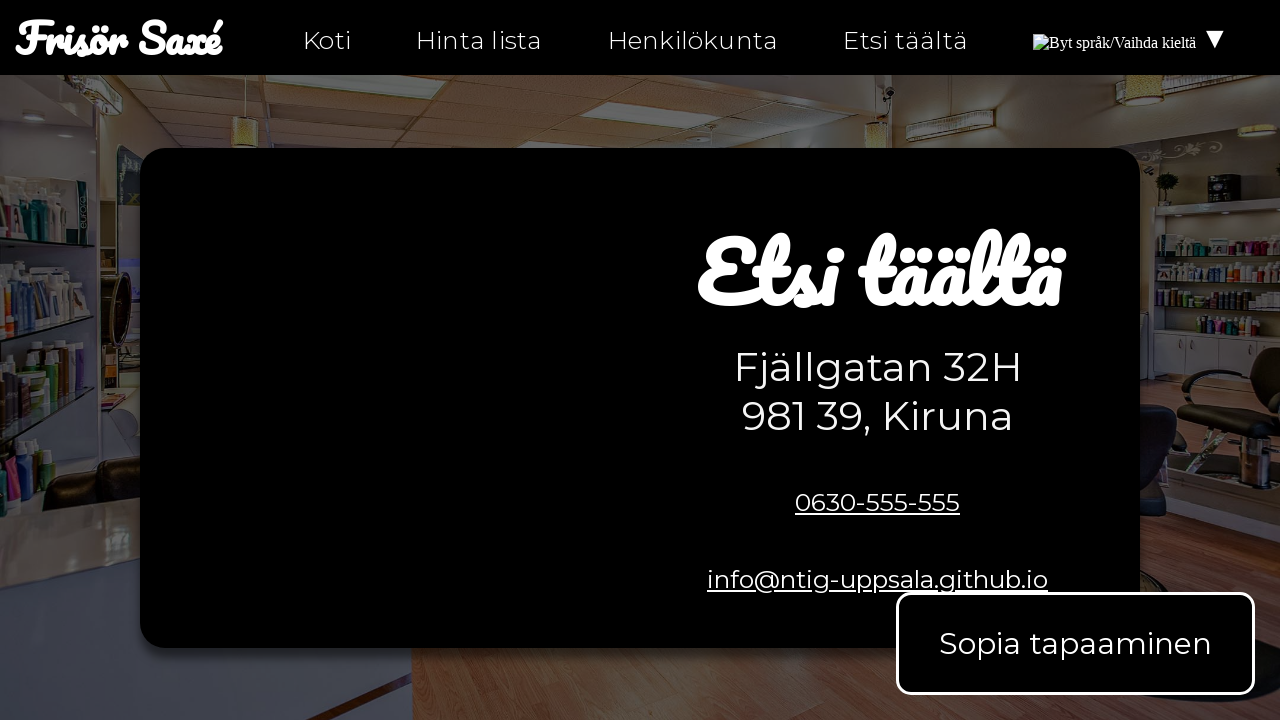

Asserted that link href does not end with '#'
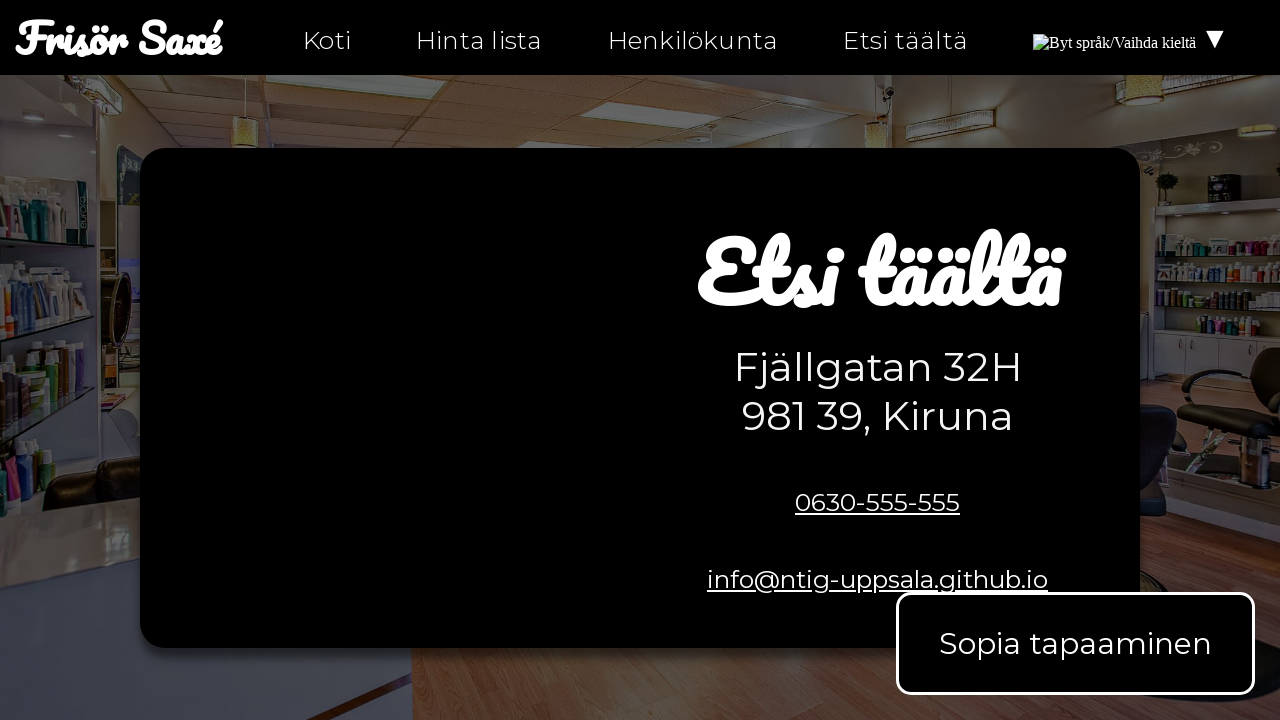

Retrieved href attribute from link
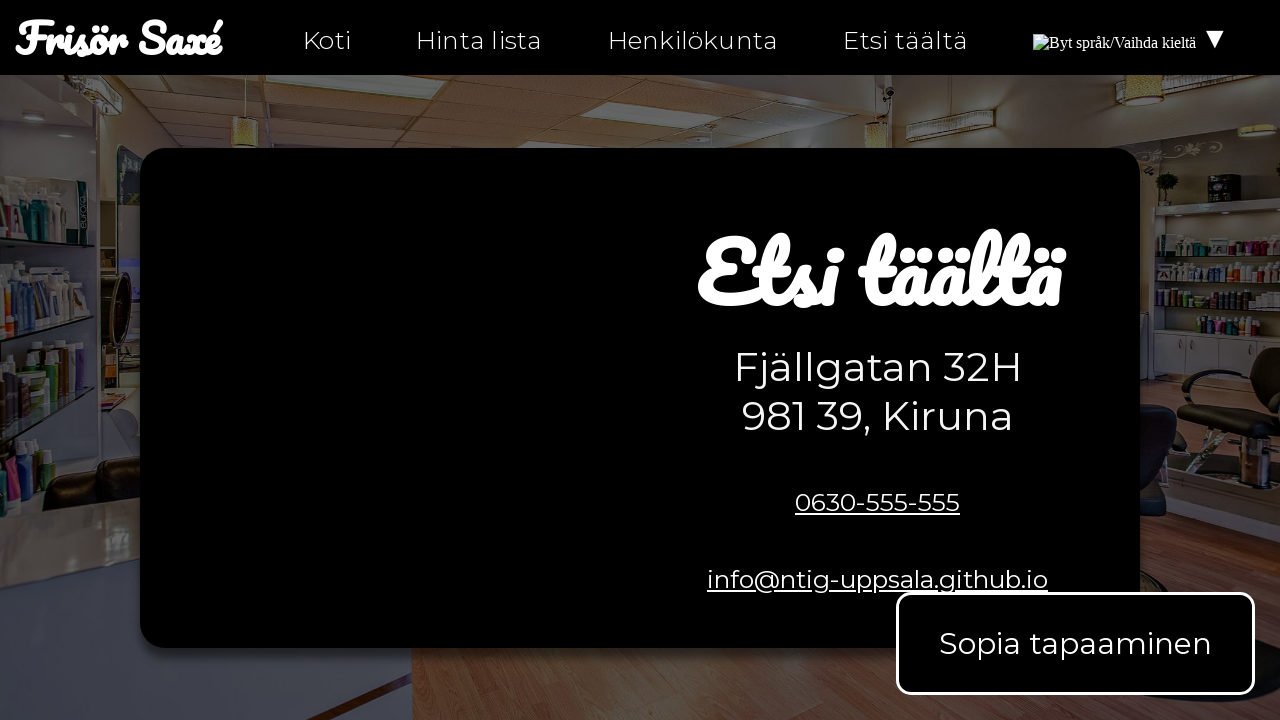

Asserted that link href does not end with '#'
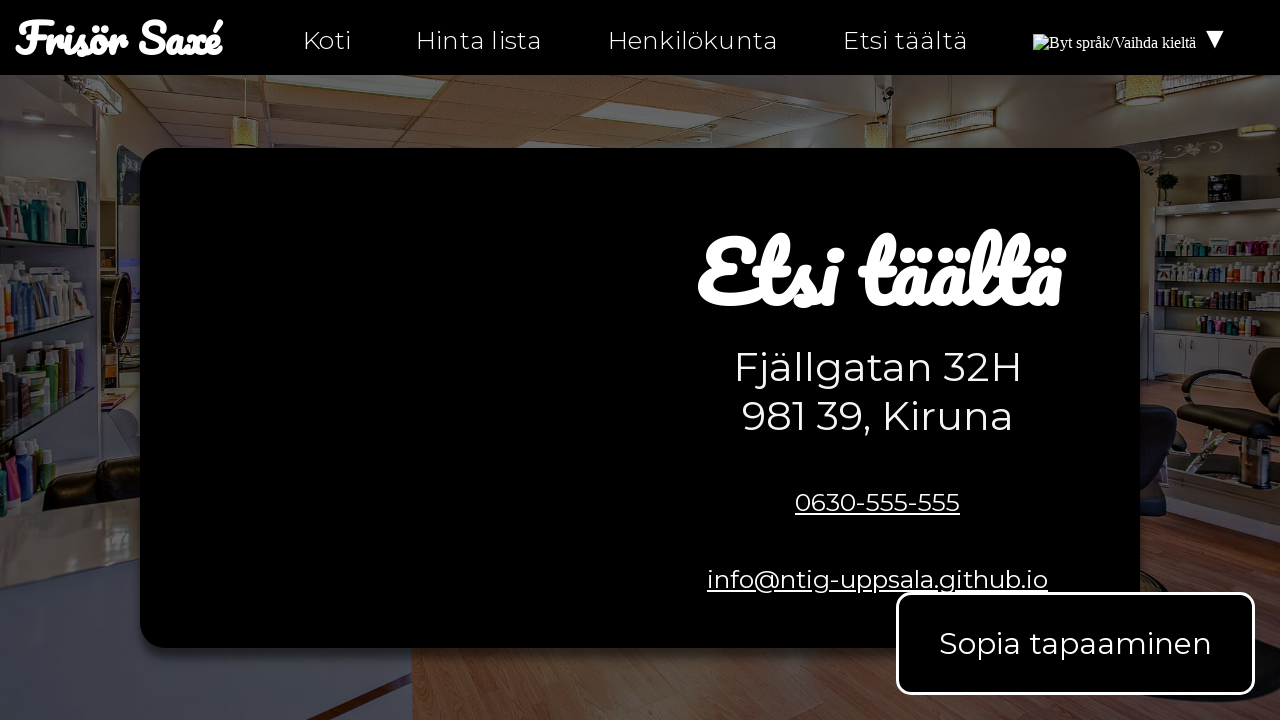

Retrieved href attribute from link
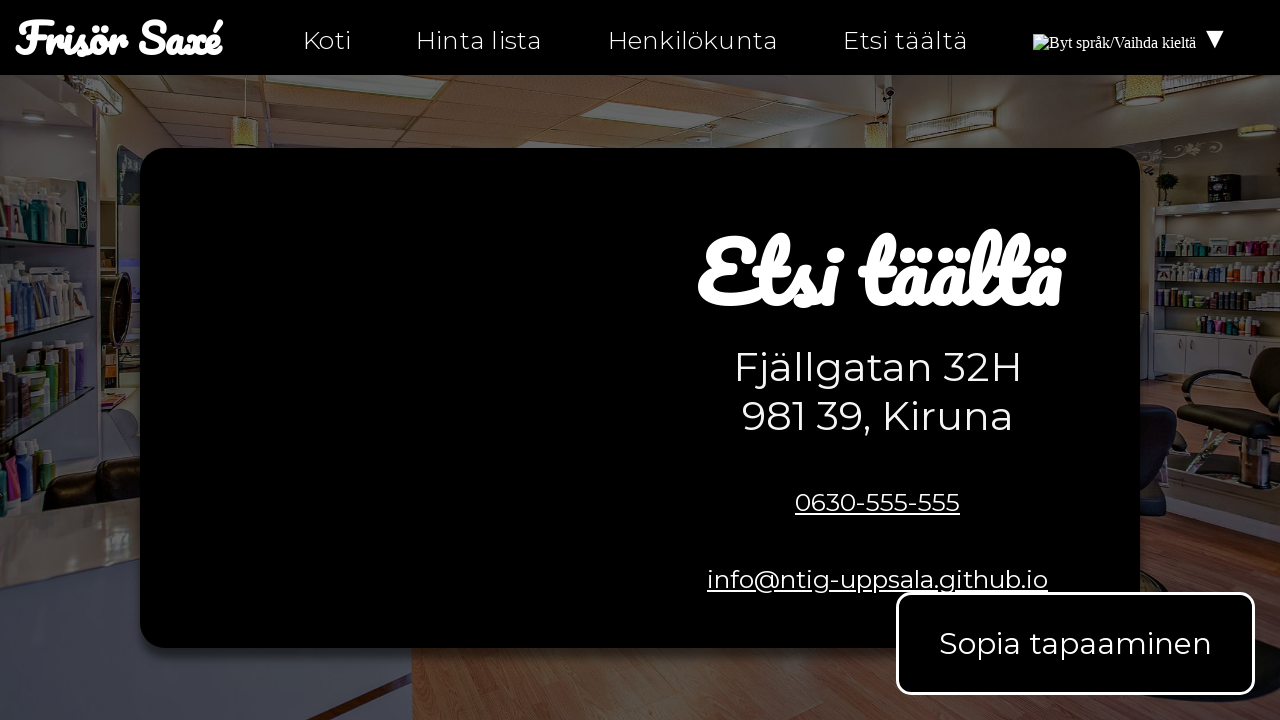

Asserted that link href does not end with '#'
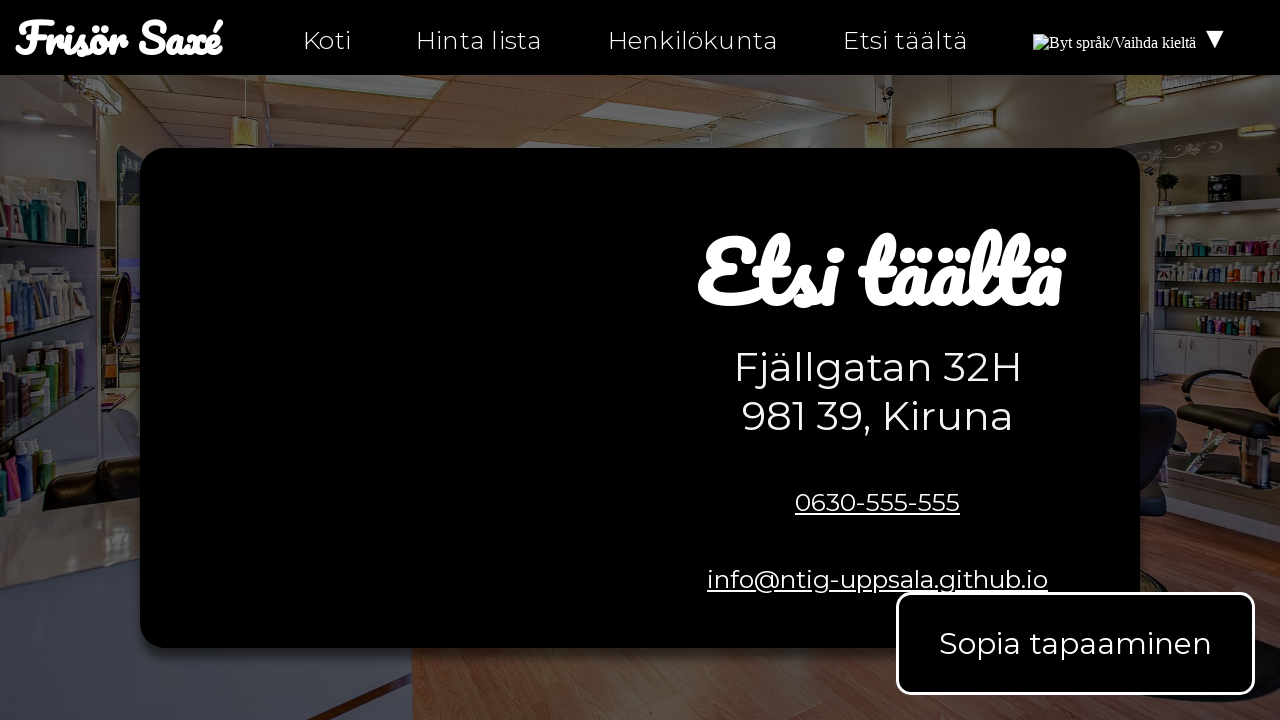

Retrieved href attribute from link
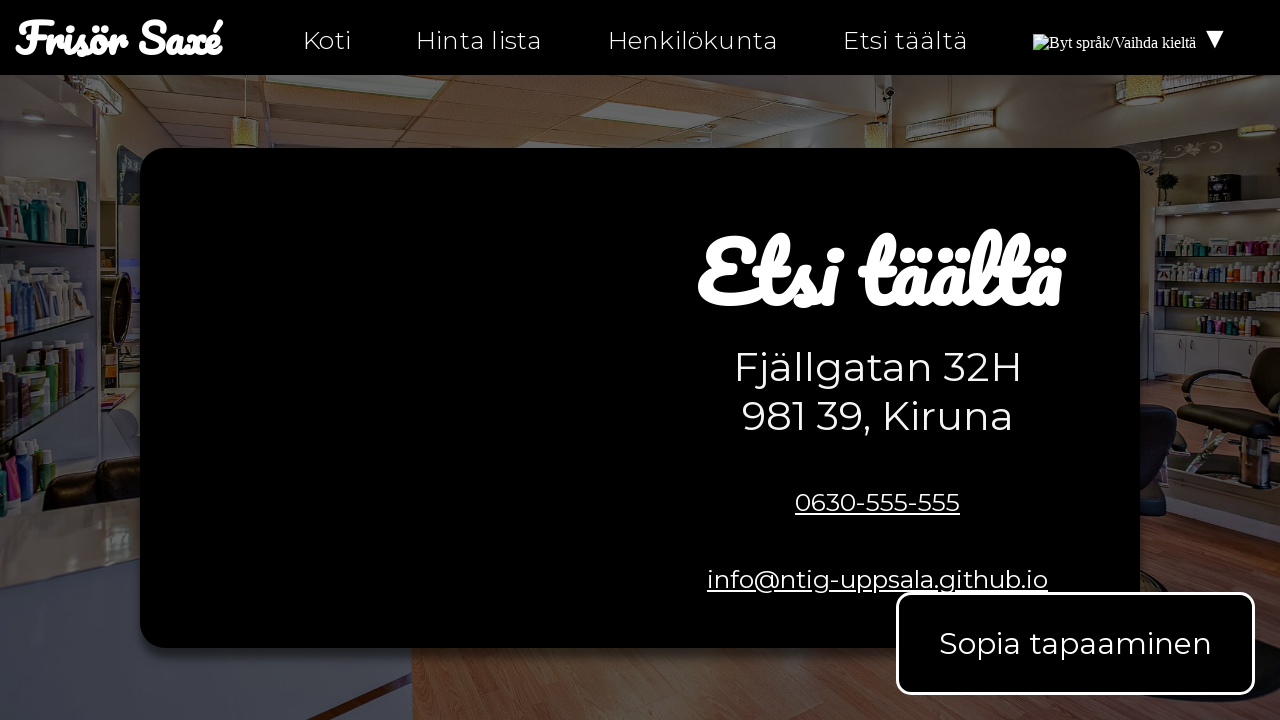

Asserted that link href does not end with '#'
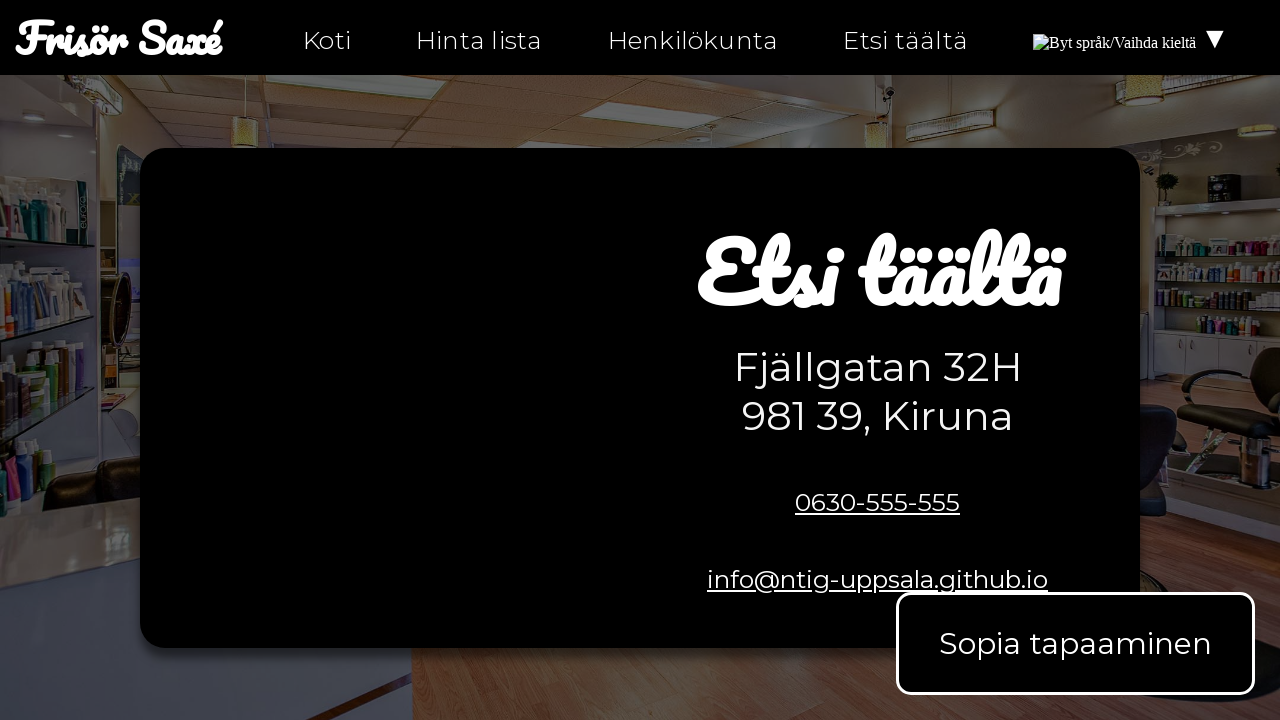

Retrieved href attribute from link
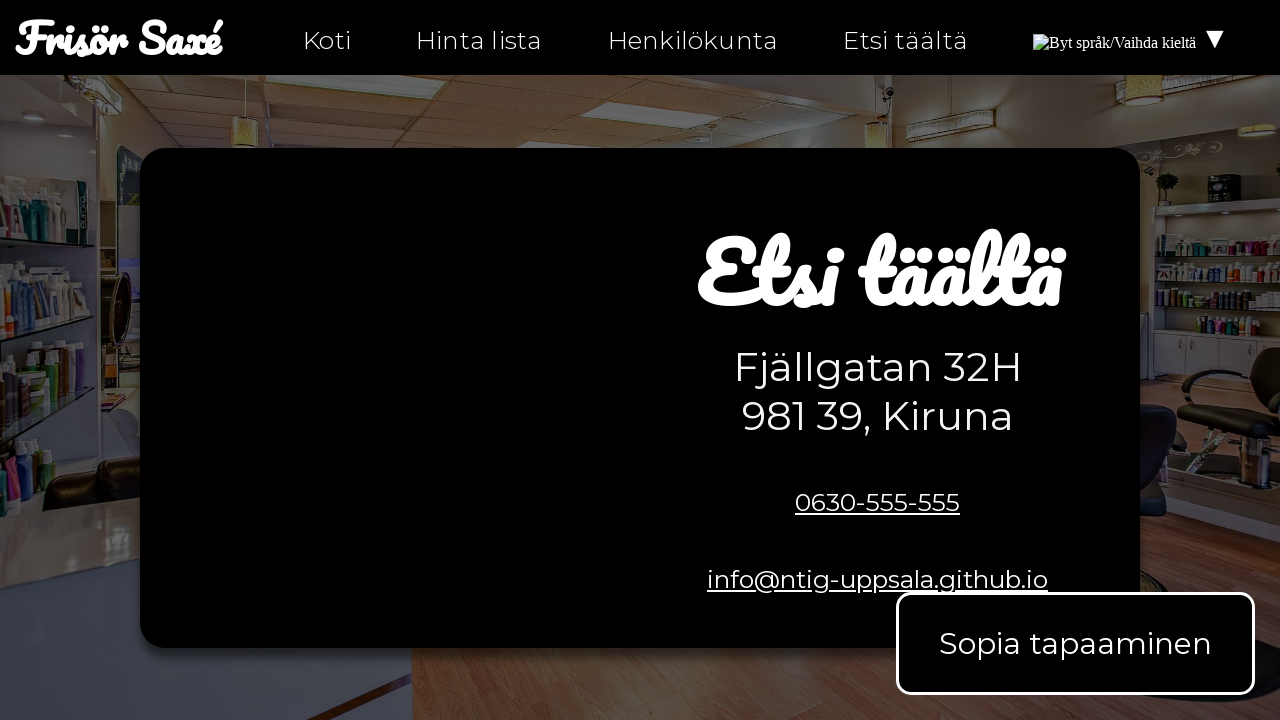

Asserted that link href does not end with '#'
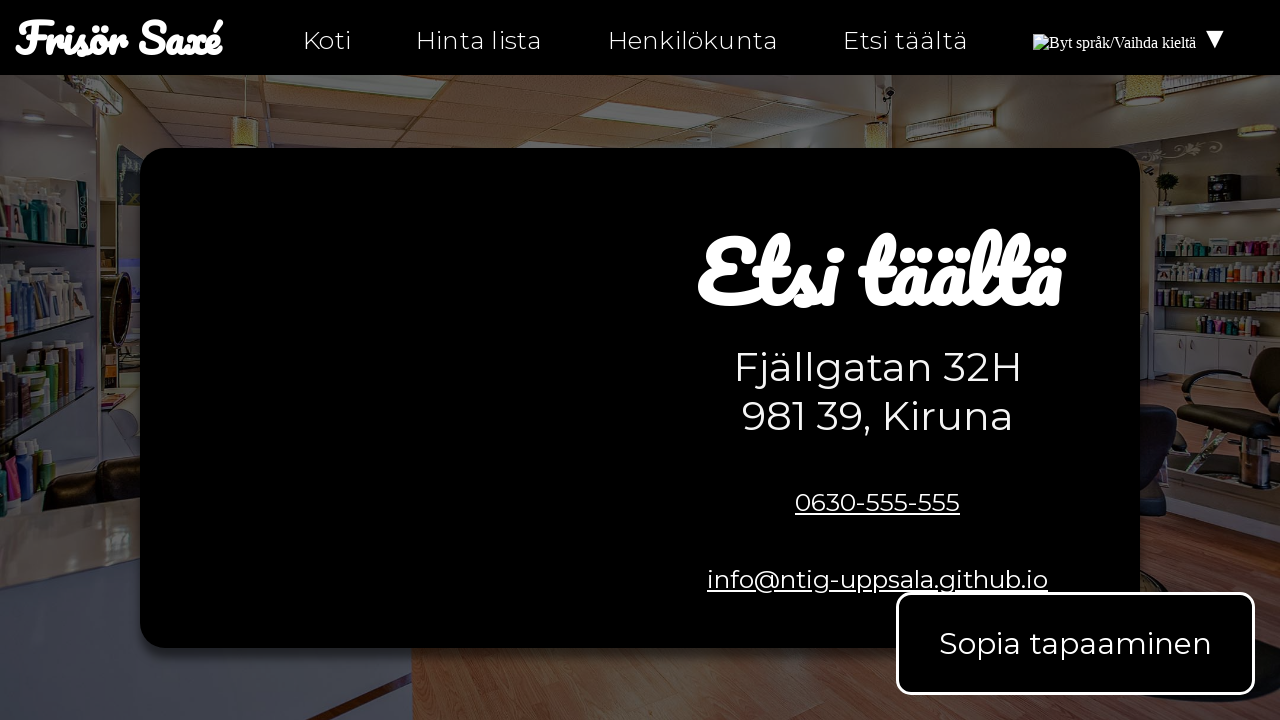

Retrieved href attribute from link
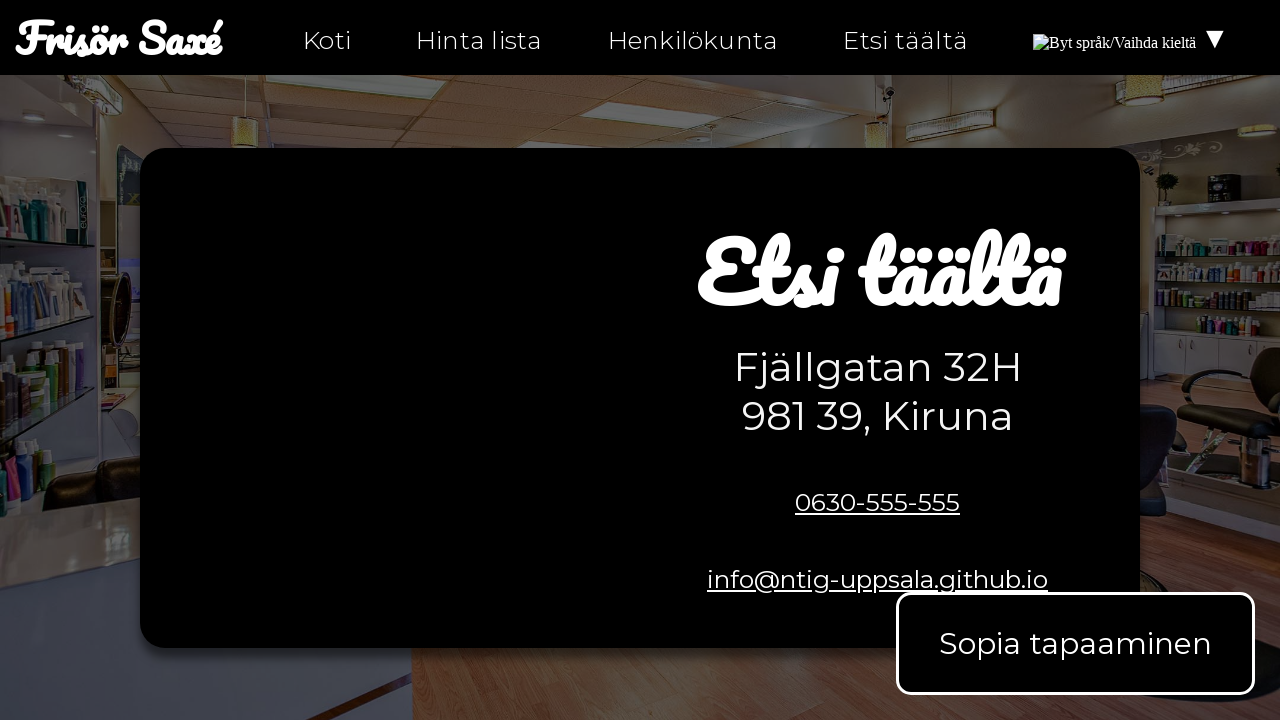

Asserted that link href does not end with '#'
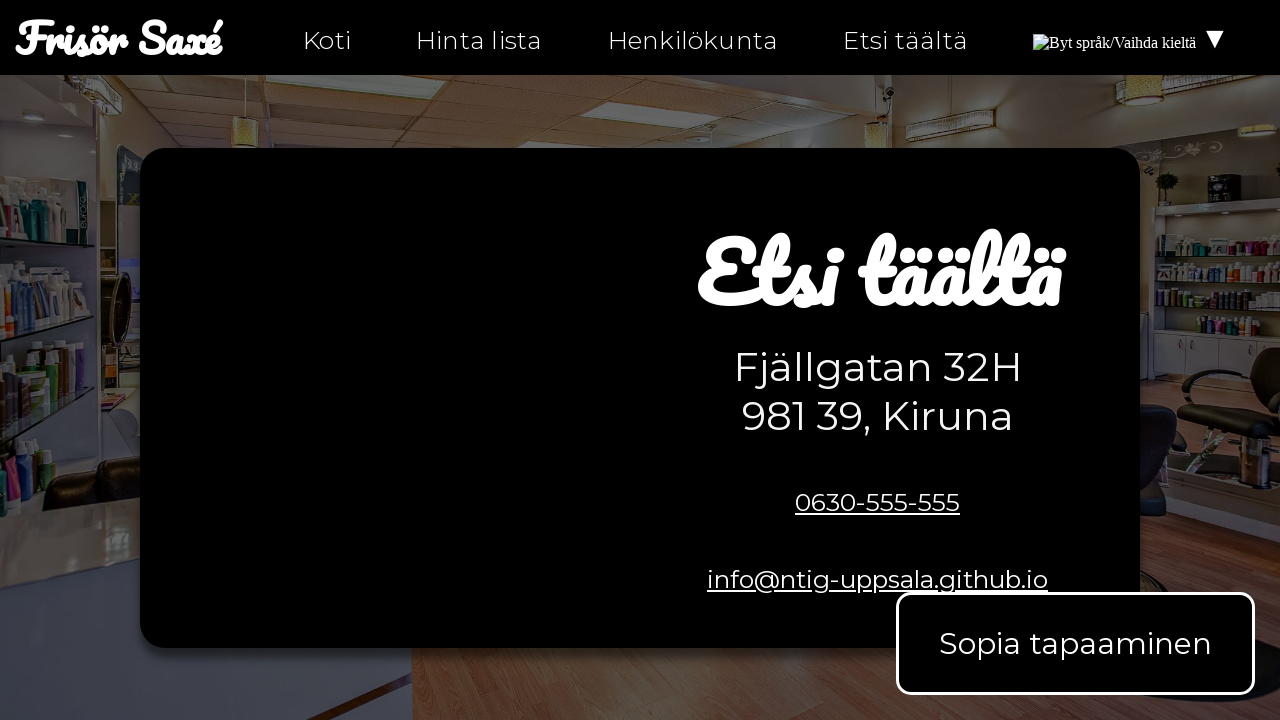

Retrieved href attribute from link
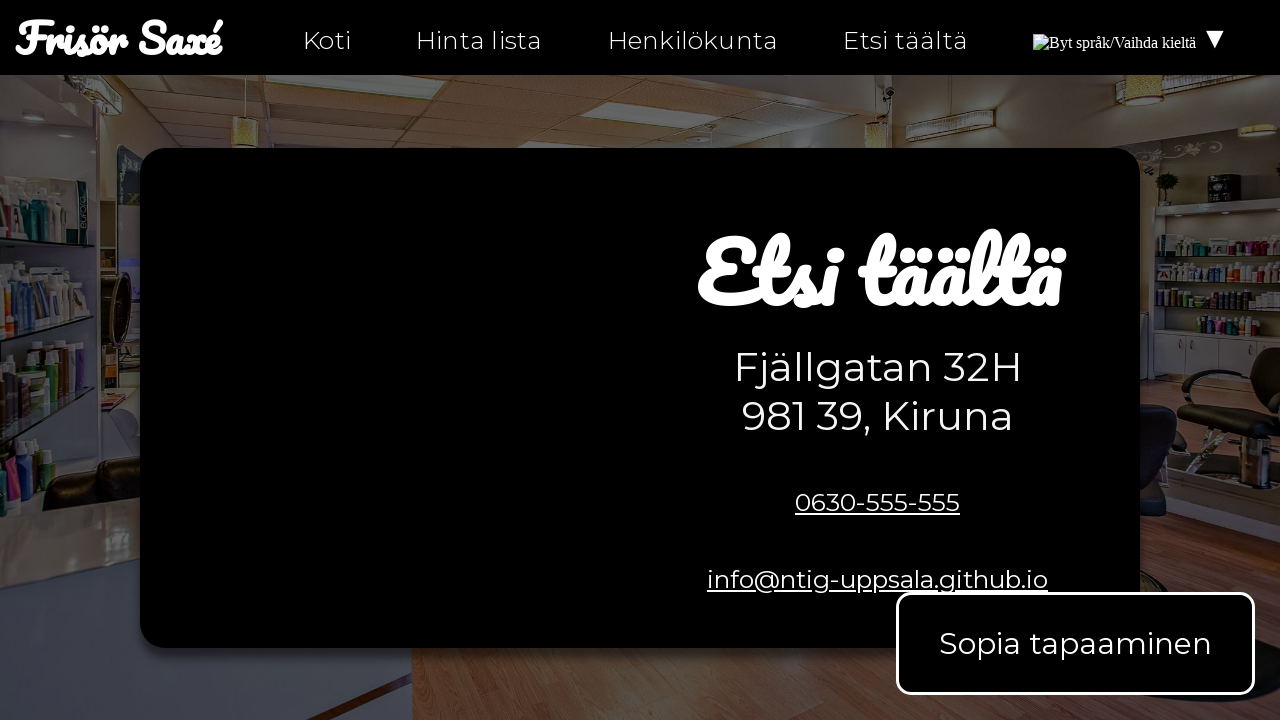

Asserted that link href does not end with '#'
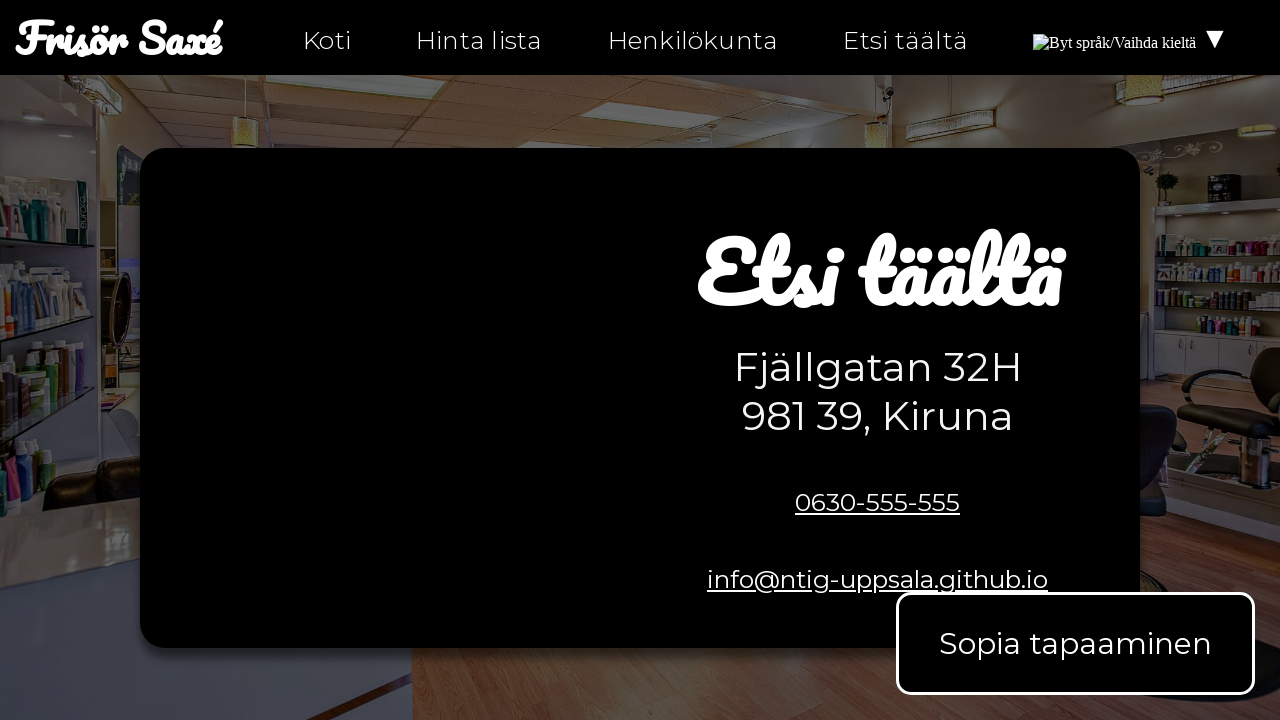

Retrieved href attribute from link
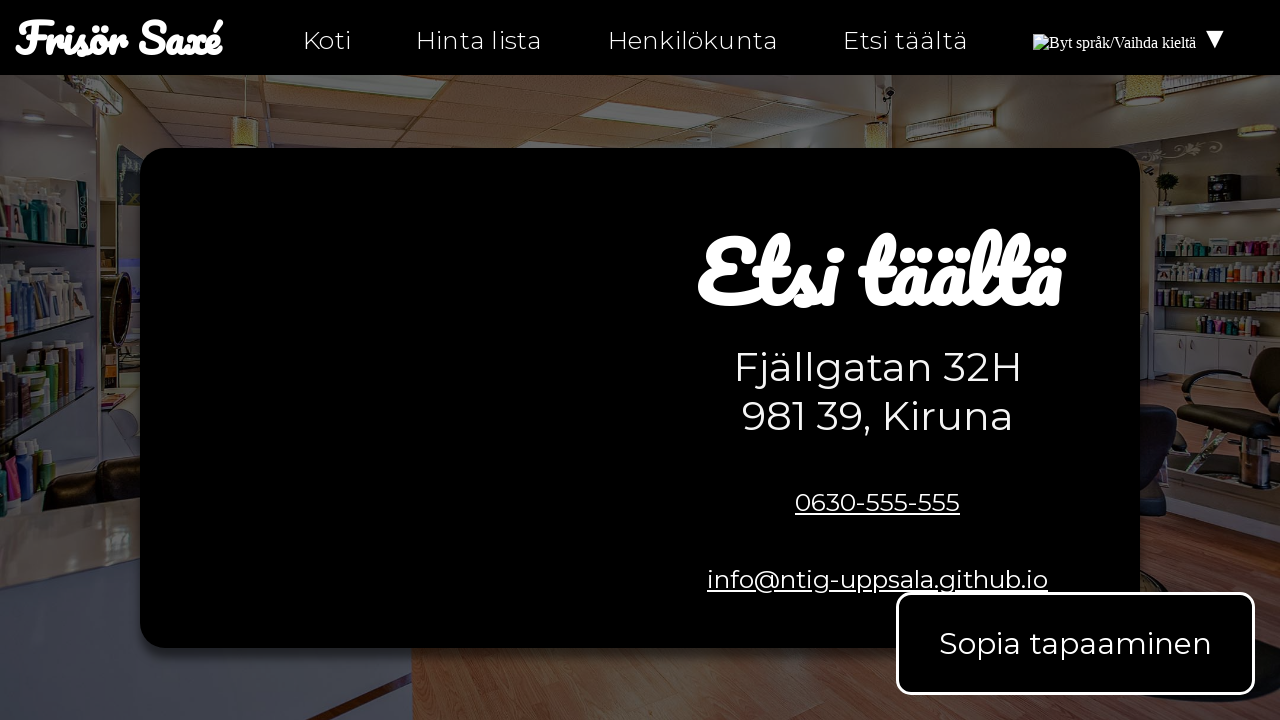

Asserted that link href does not end with '#'
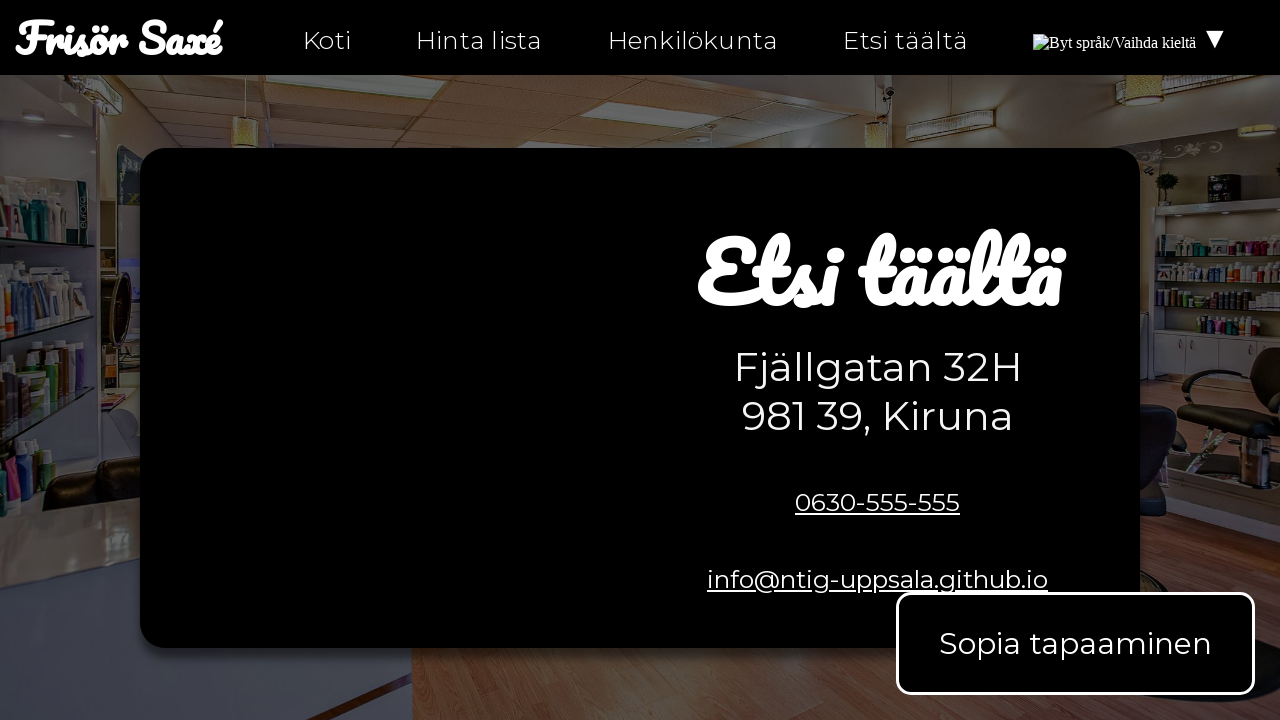

Retrieved href attribute from link
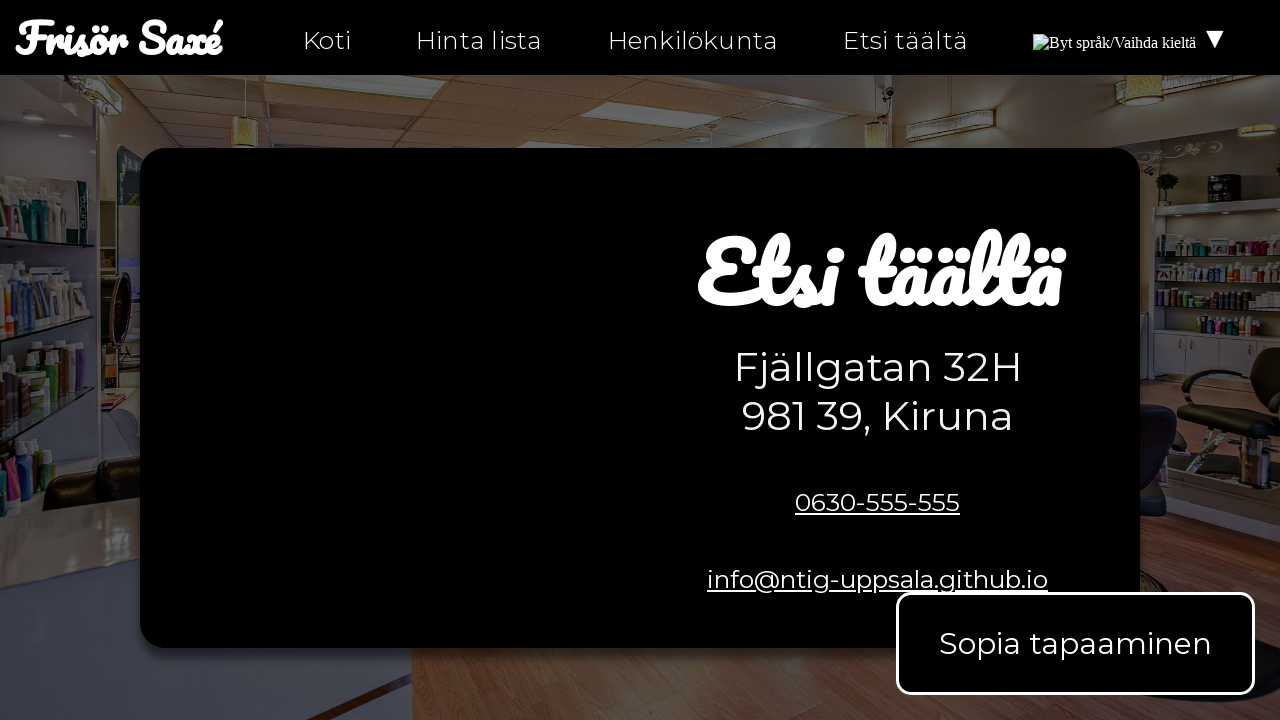

Asserted that link href does not end with '#'
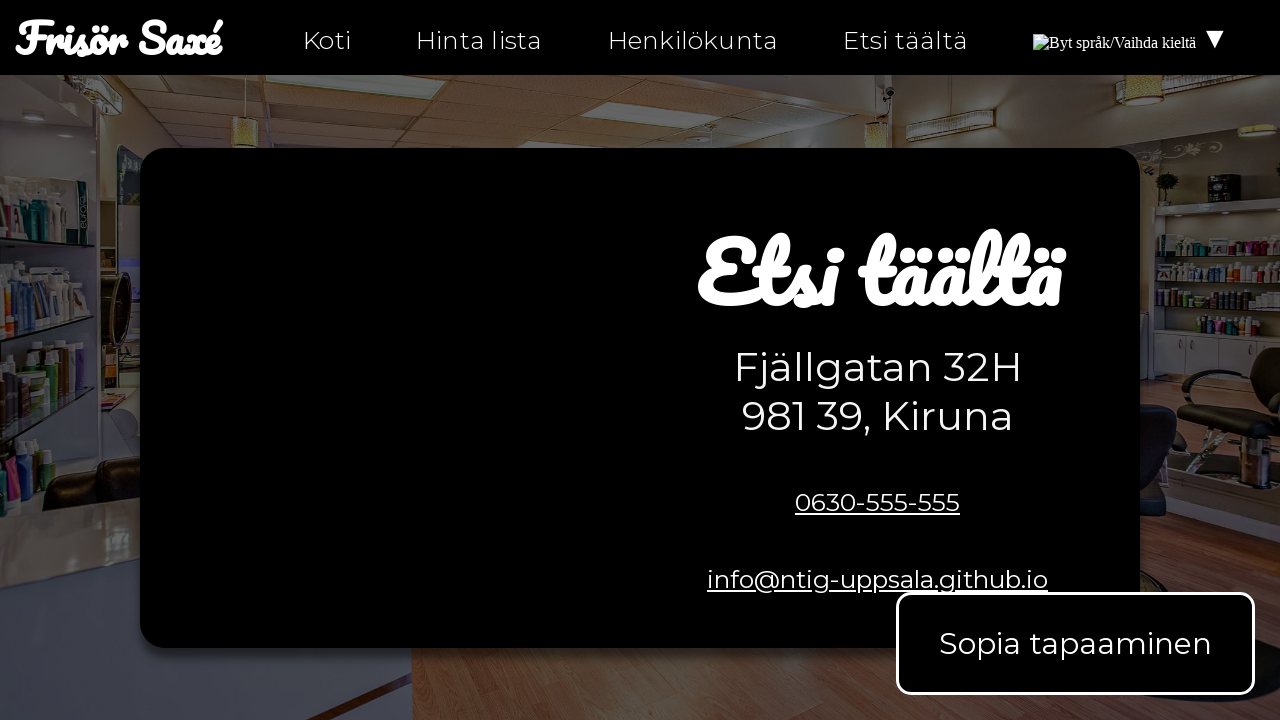

Retrieved href attribute from link
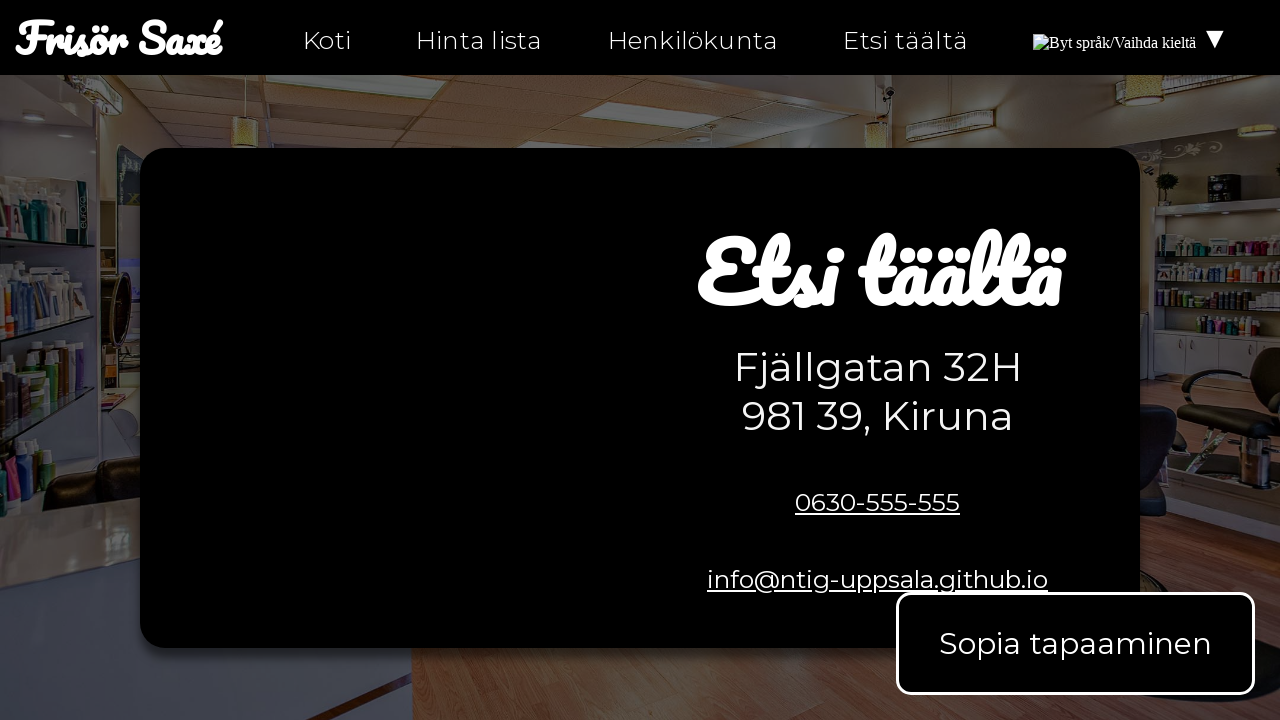

Asserted that link href does not end with '#'
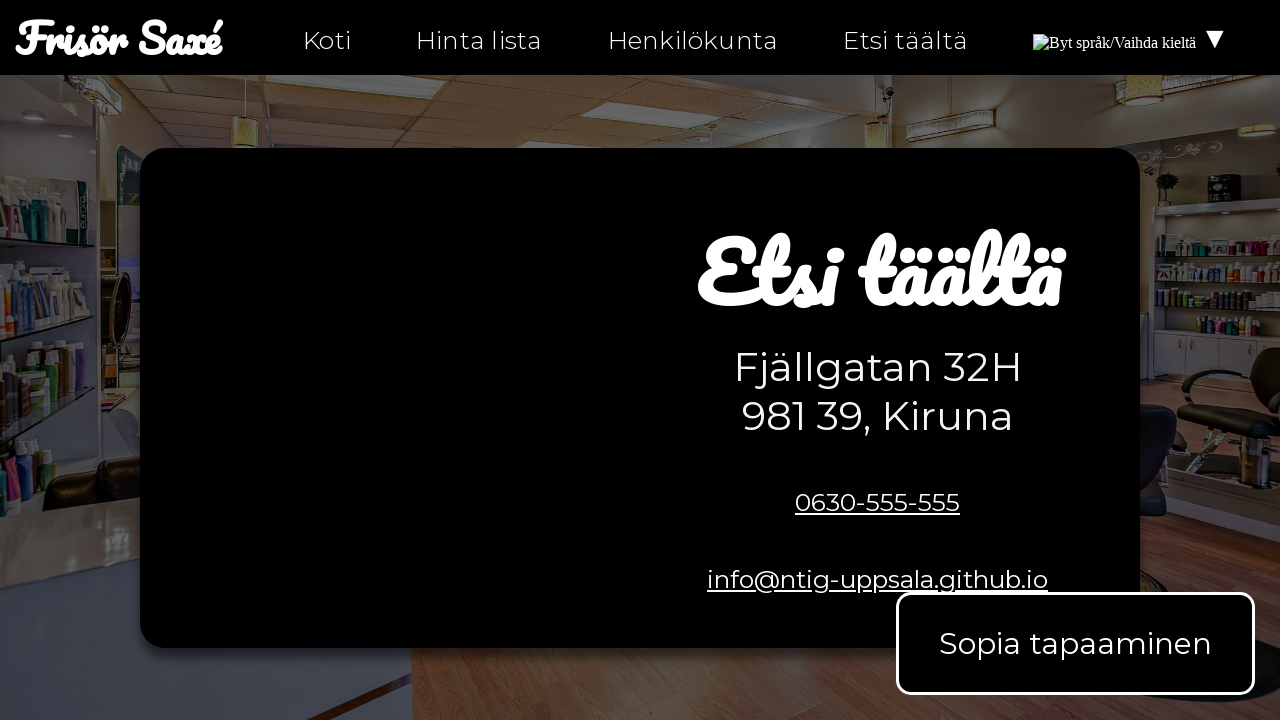

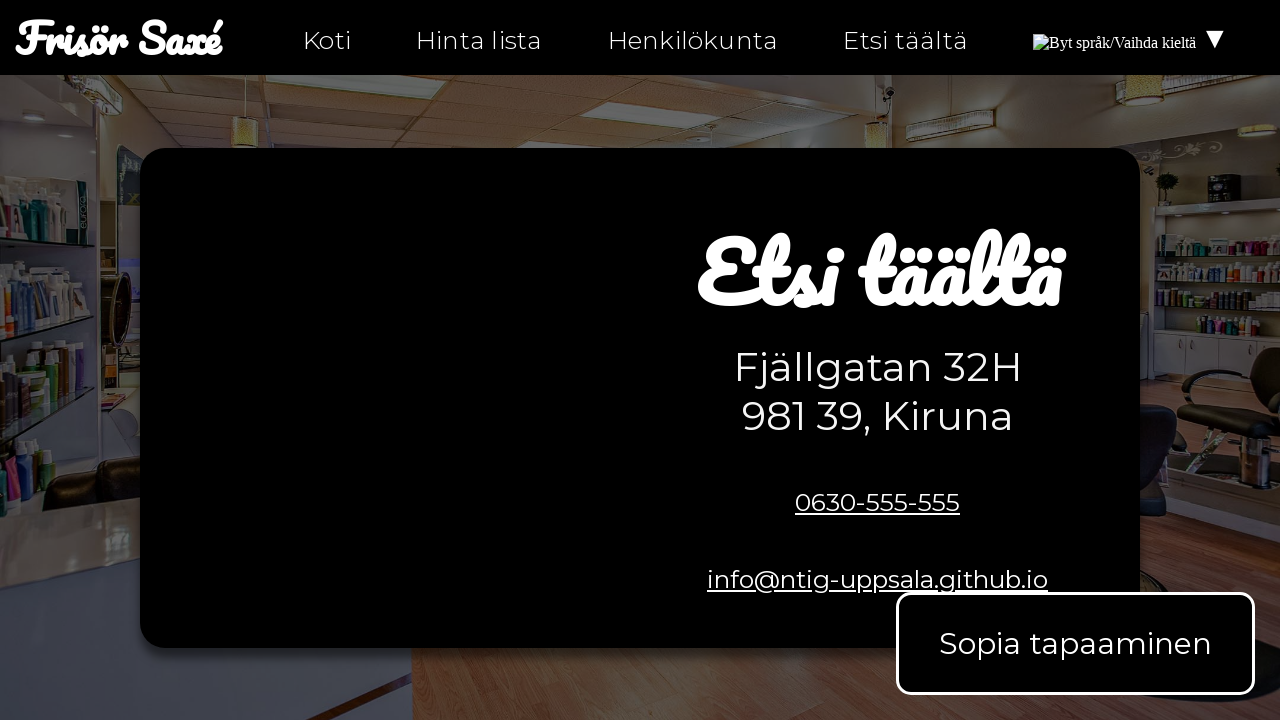